Tests the jQuery UI date picker by opening the calendar widget and navigating to a specific future date (March 23, 2028), then selecting that date.

Starting URL: https://jqueryui.com/datepicker/

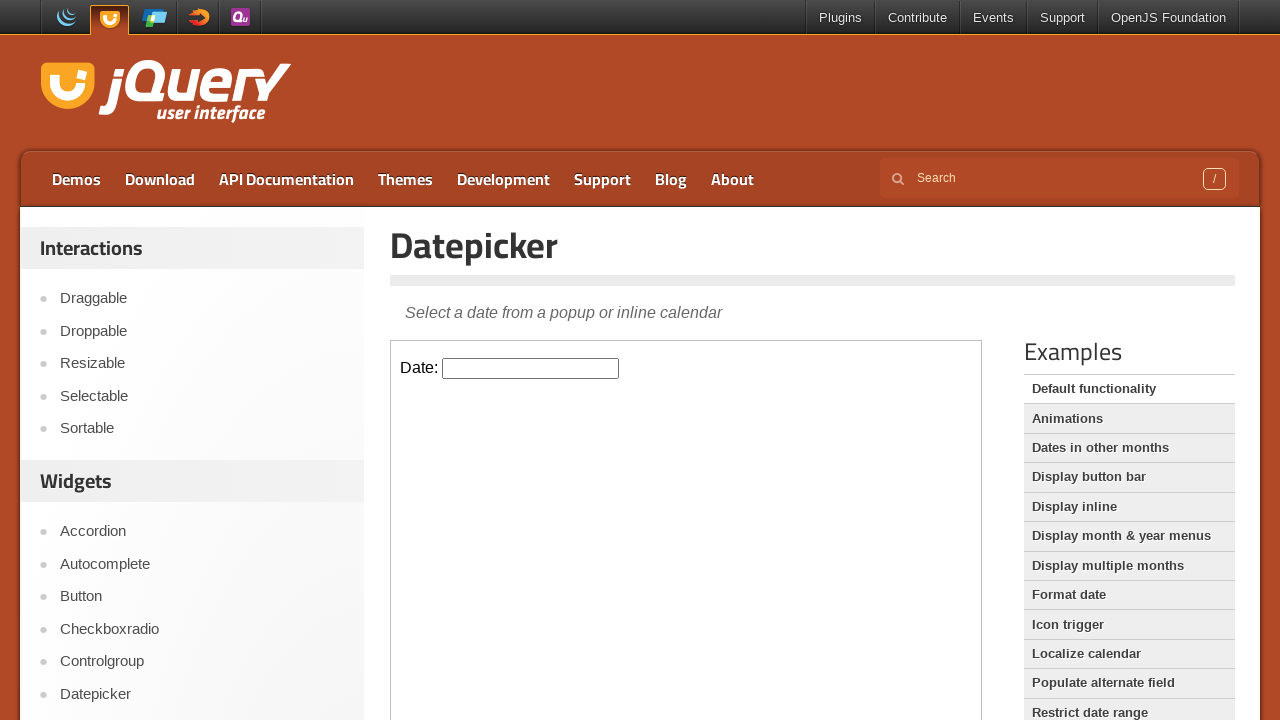

Located demo iframe containing the date picker
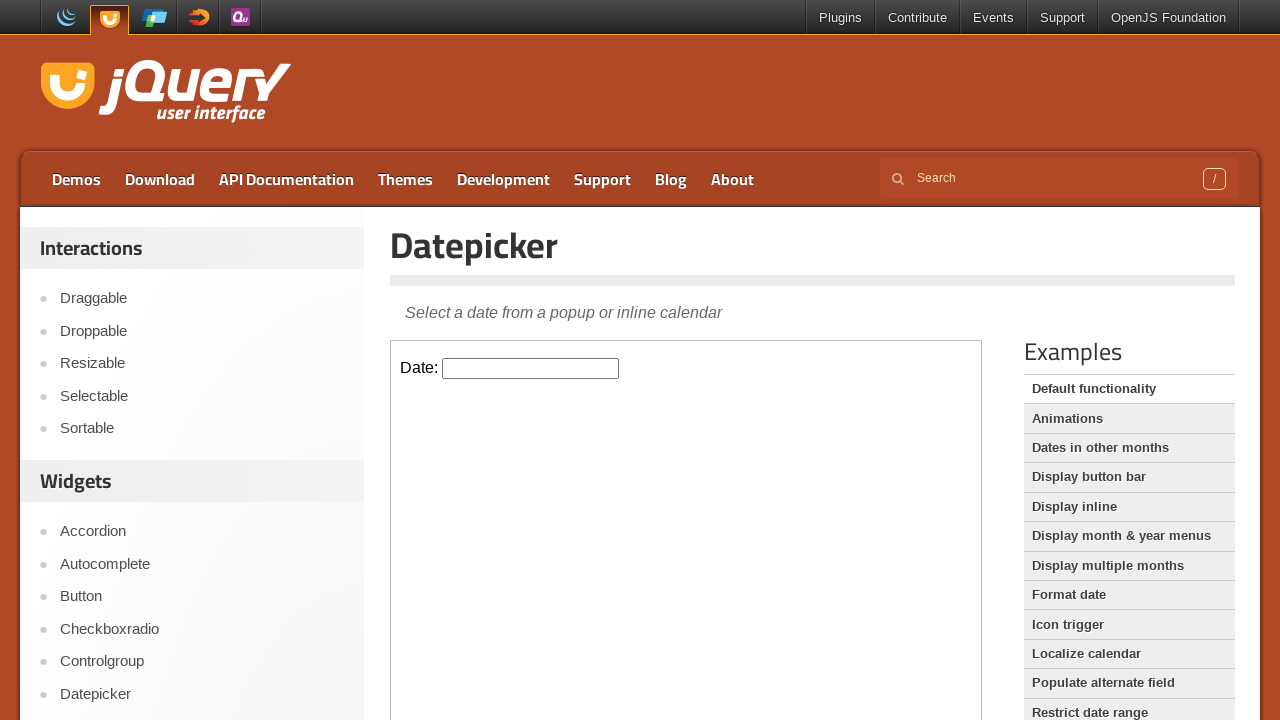

Clicked on date picker input to open calendar widget at (531, 368) on iframe.demo-frame >> internal:control=enter-frame >> #datepicker
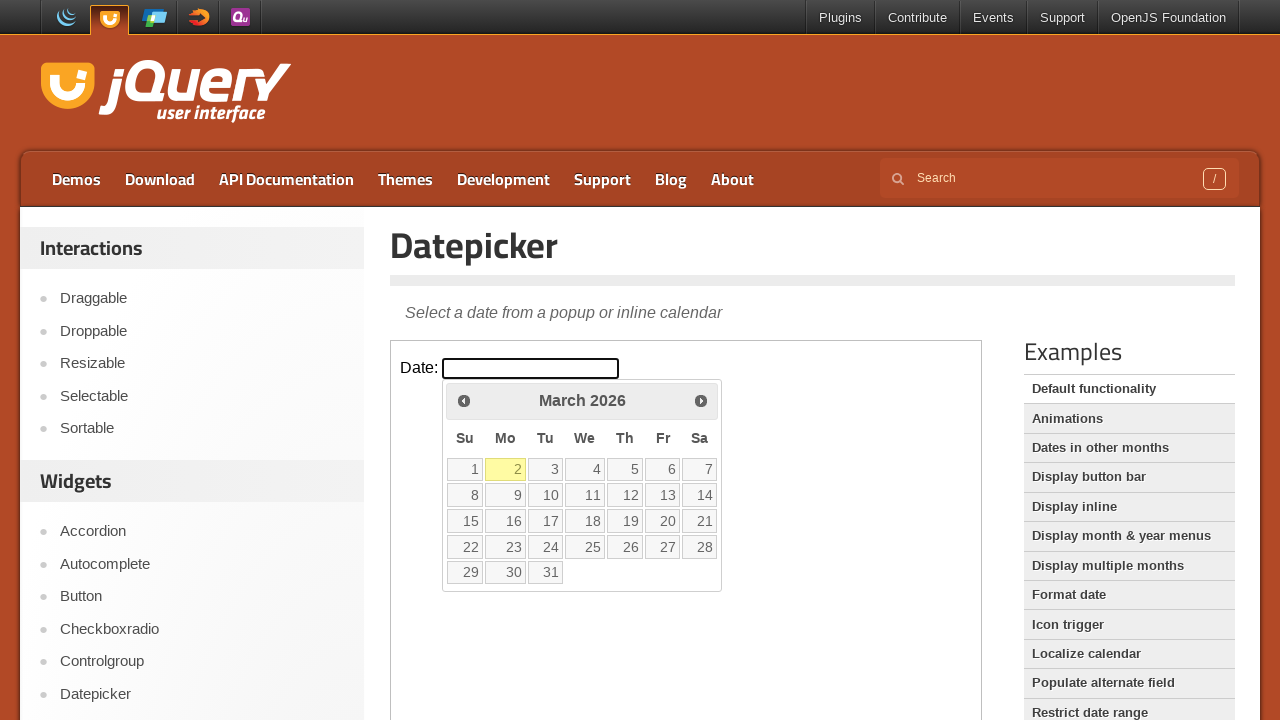

Checked current calendar display: March 2026
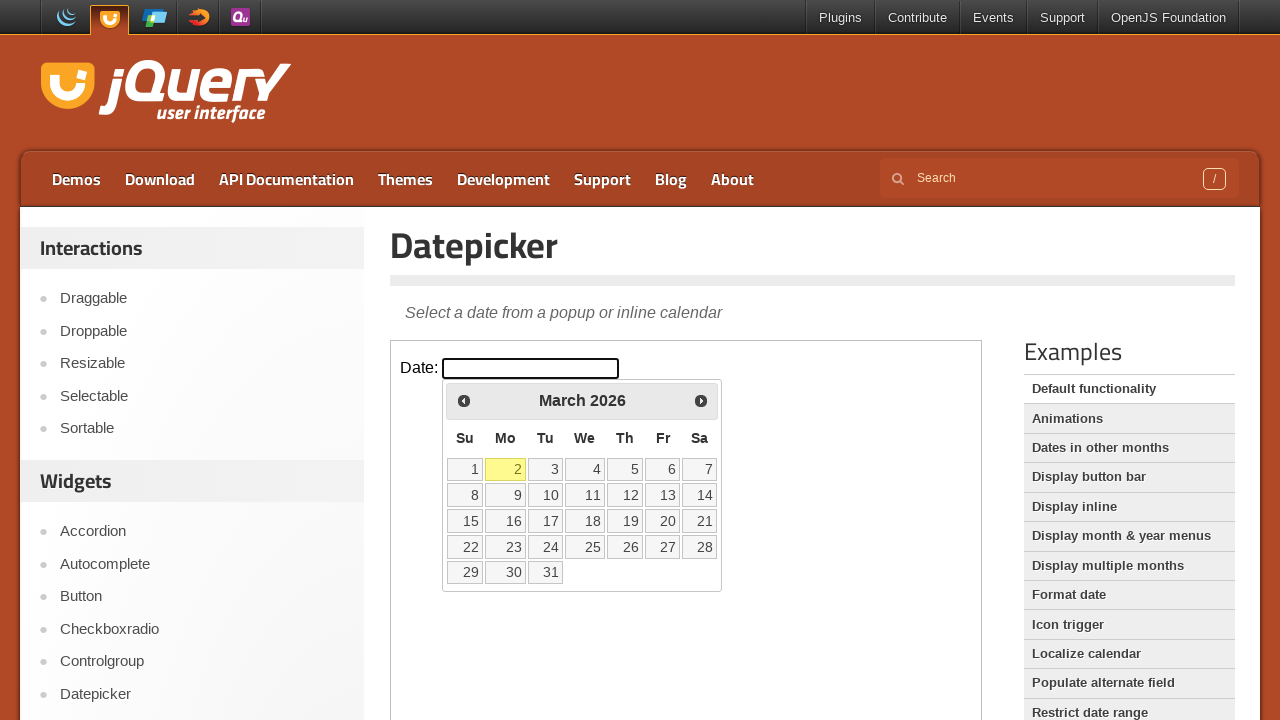

Clicked next month button to navigate forward at (701, 400) on iframe.demo-frame >> internal:control=enter-frame >> span.ui-icon-circle-triangl
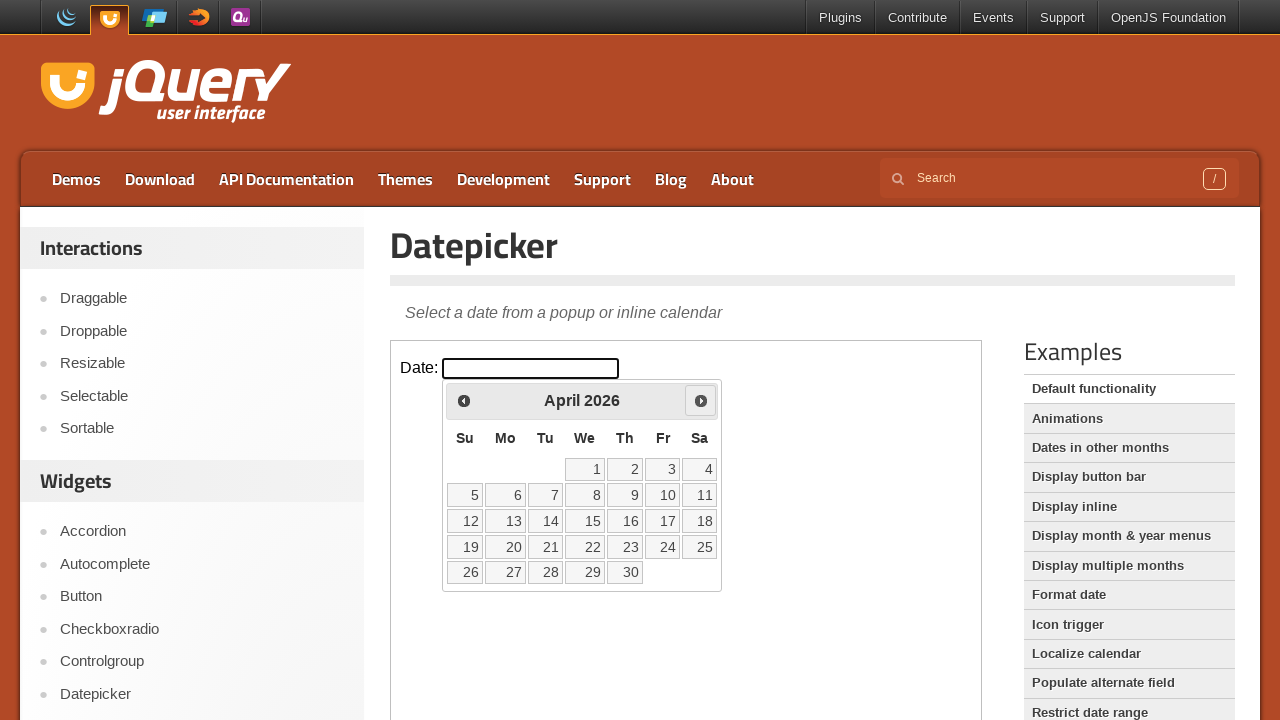

Waited 200ms for calendar to update
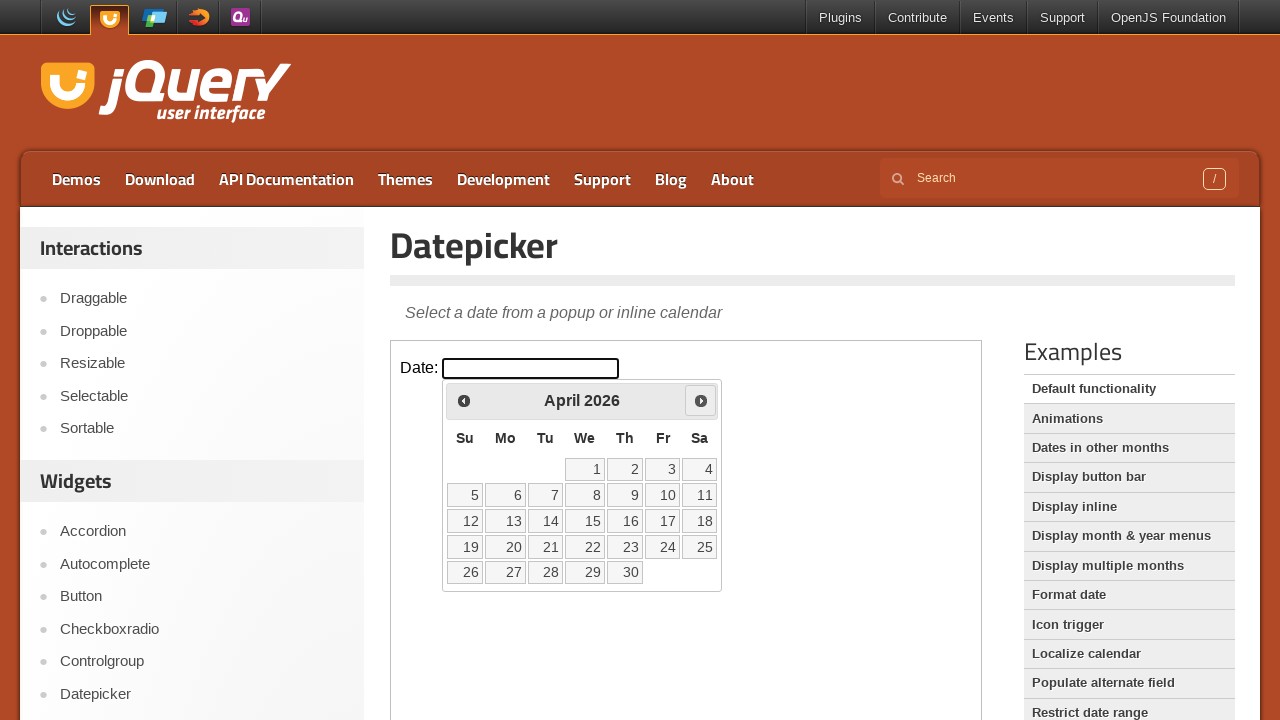

Checked current calendar display: April 2026
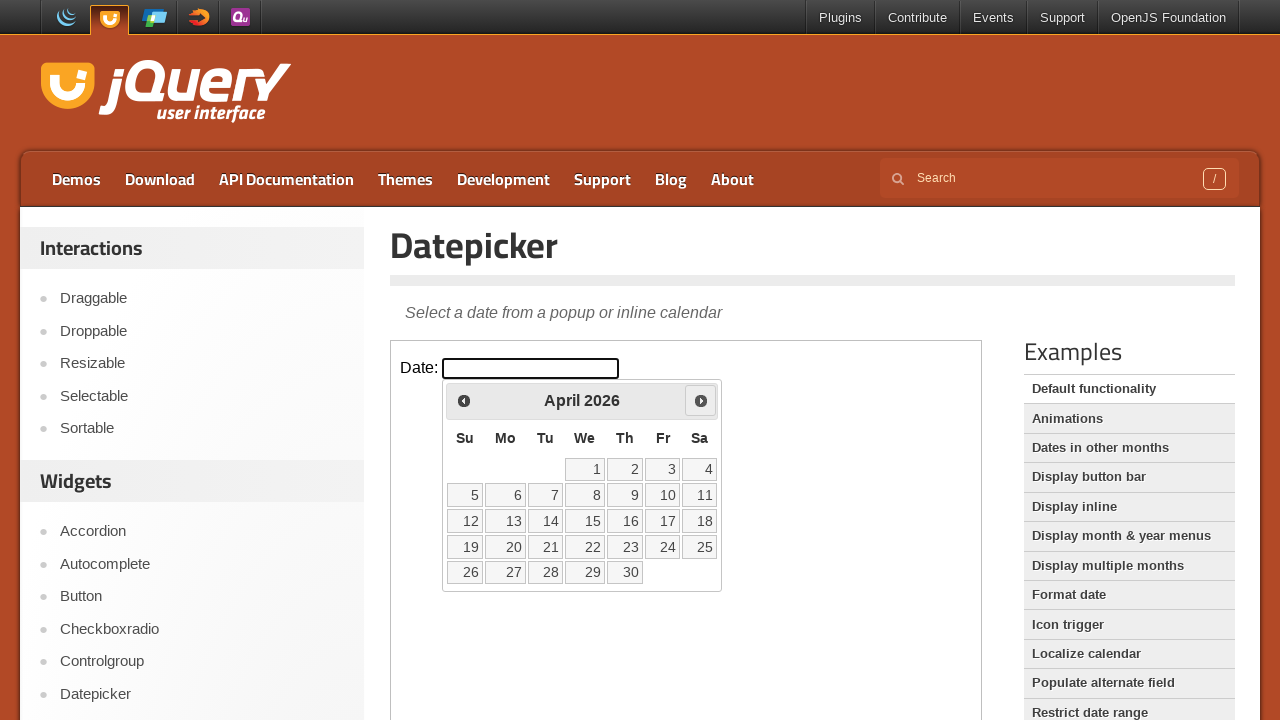

Clicked next month button to navigate forward at (701, 400) on iframe.demo-frame >> internal:control=enter-frame >> span.ui-icon-circle-triangl
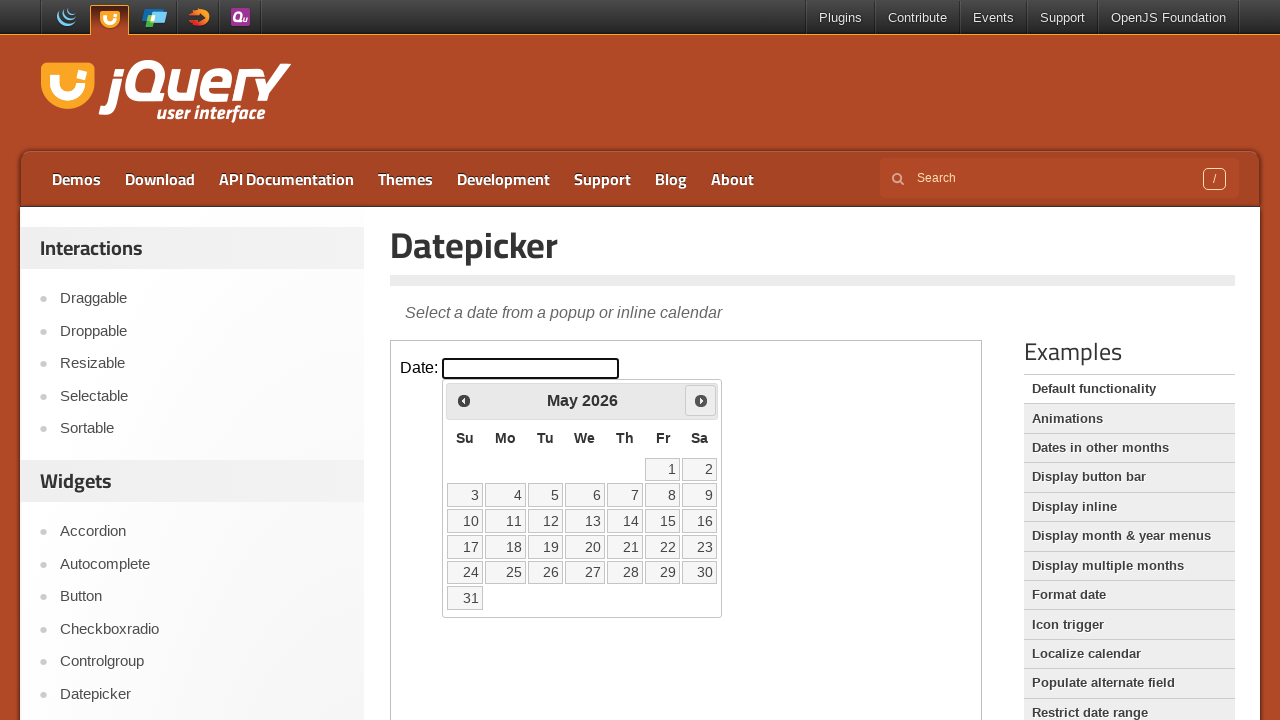

Waited 200ms for calendar to update
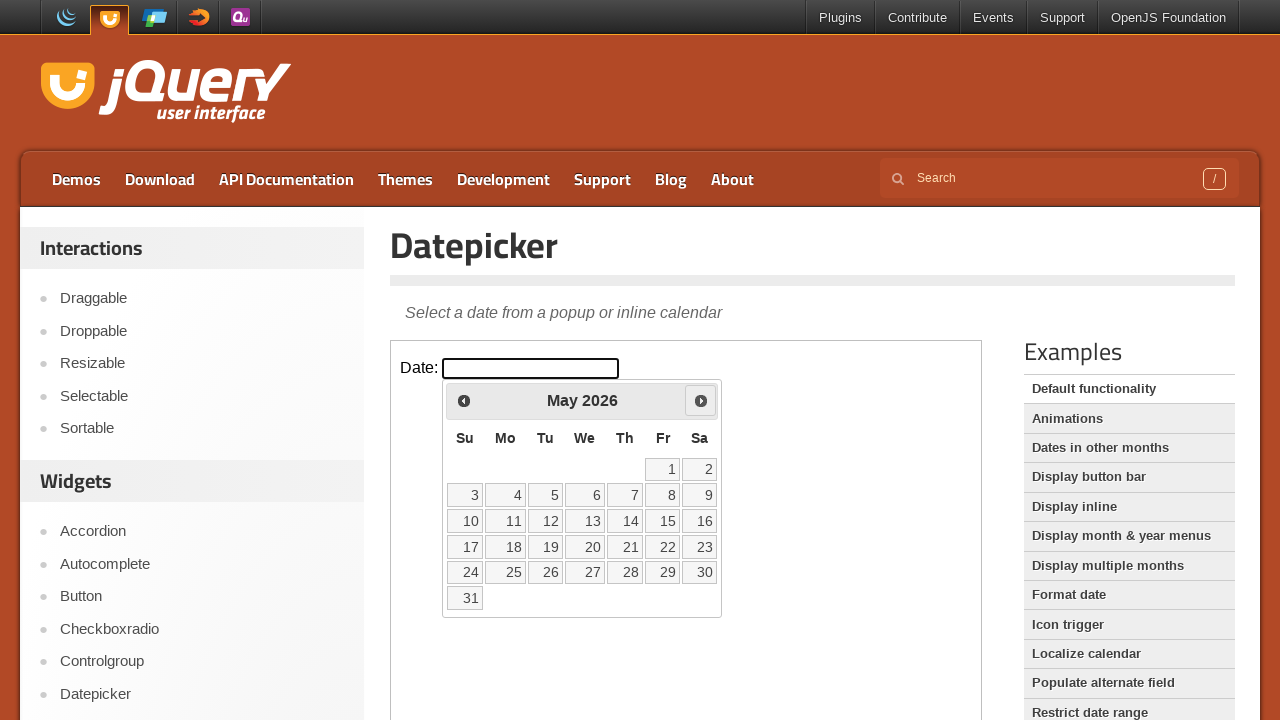

Checked current calendar display: May 2026
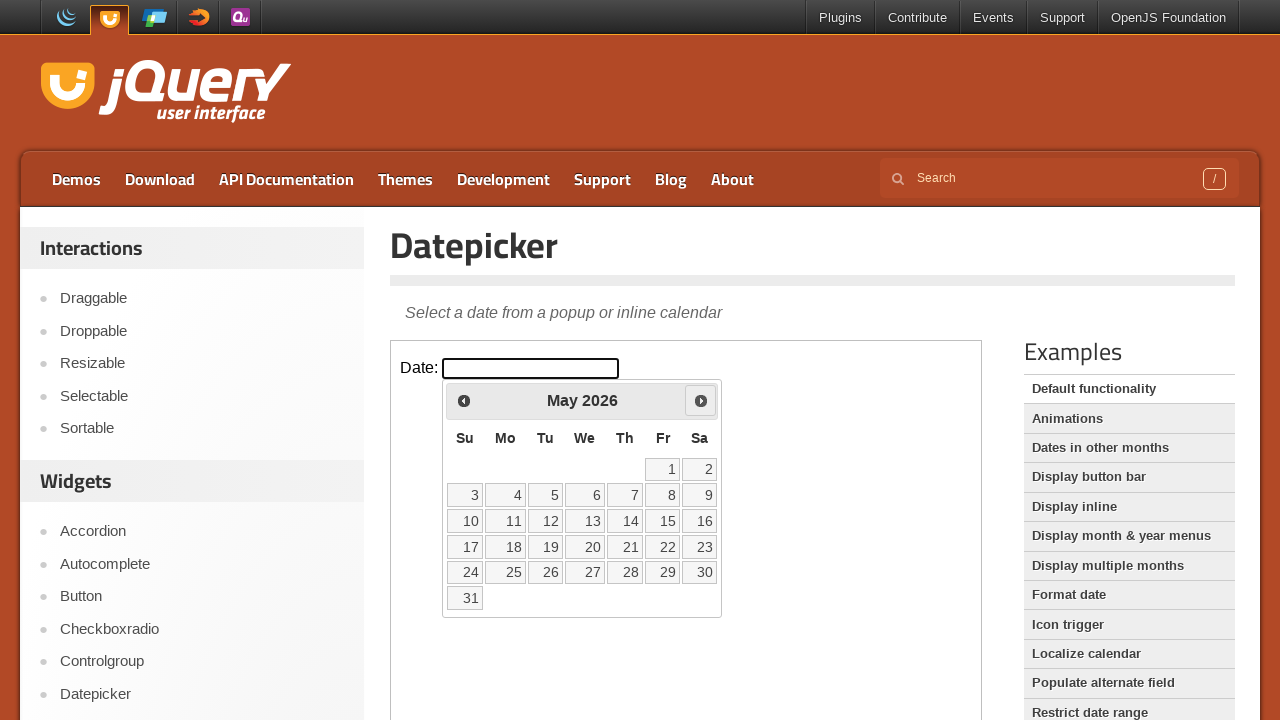

Clicked next month button to navigate forward at (701, 400) on iframe.demo-frame >> internal:control=enter-frame >> span.ui-icon-circle-triangl
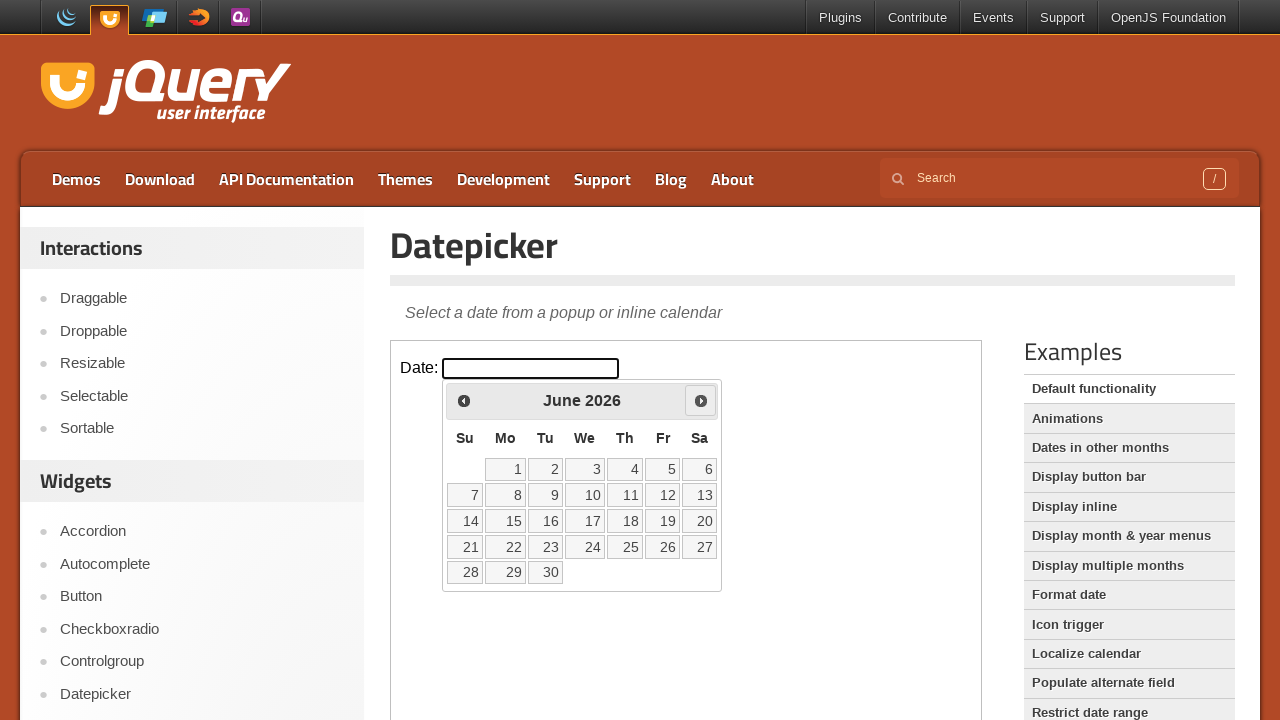

Waited 200ms for calendar to update
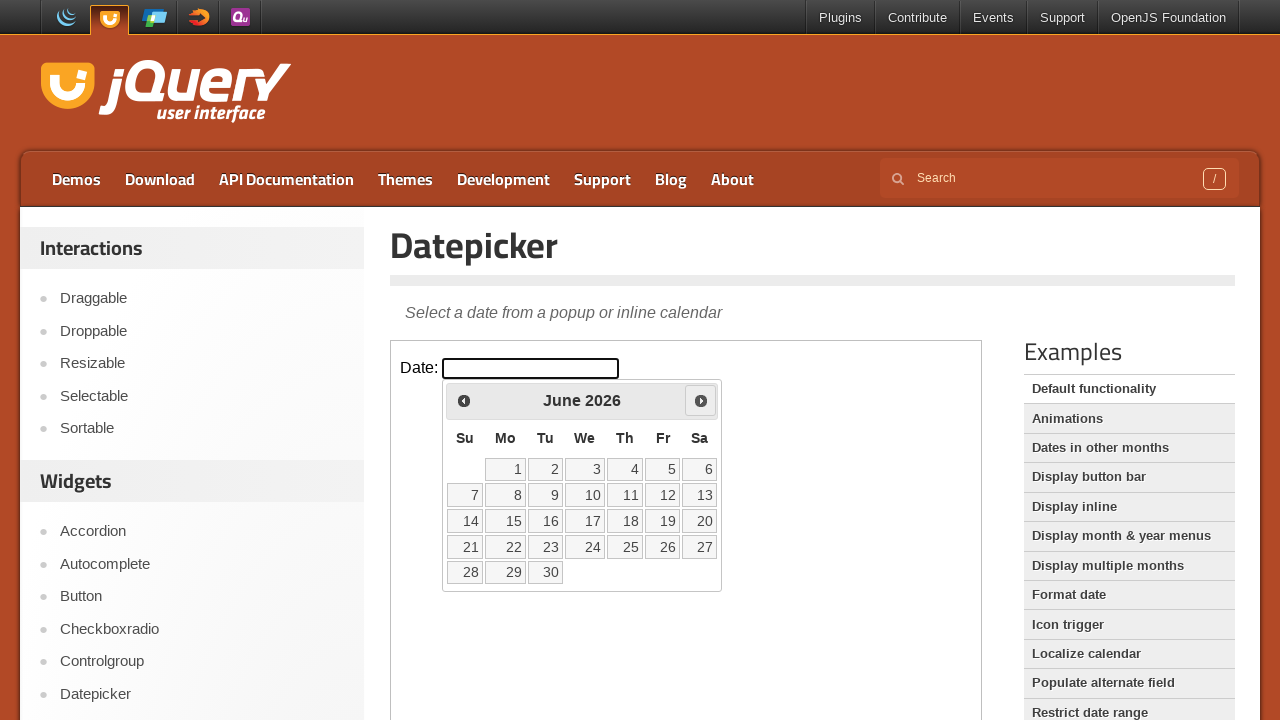

Checked current calendar display: June 2026
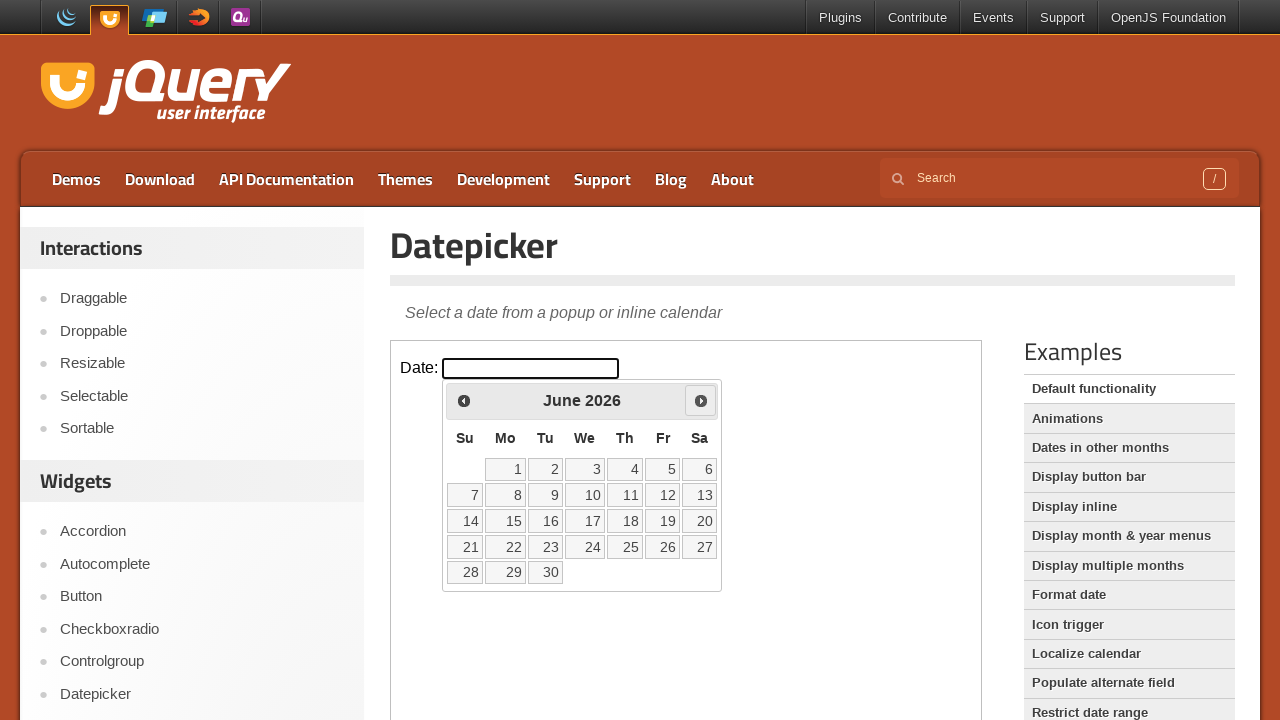

Clicked next month button to navigate forward at (701, 400) on iframe.demo-frame >> internal:control=enter-frame >> span.ui-icon-circle-triangl
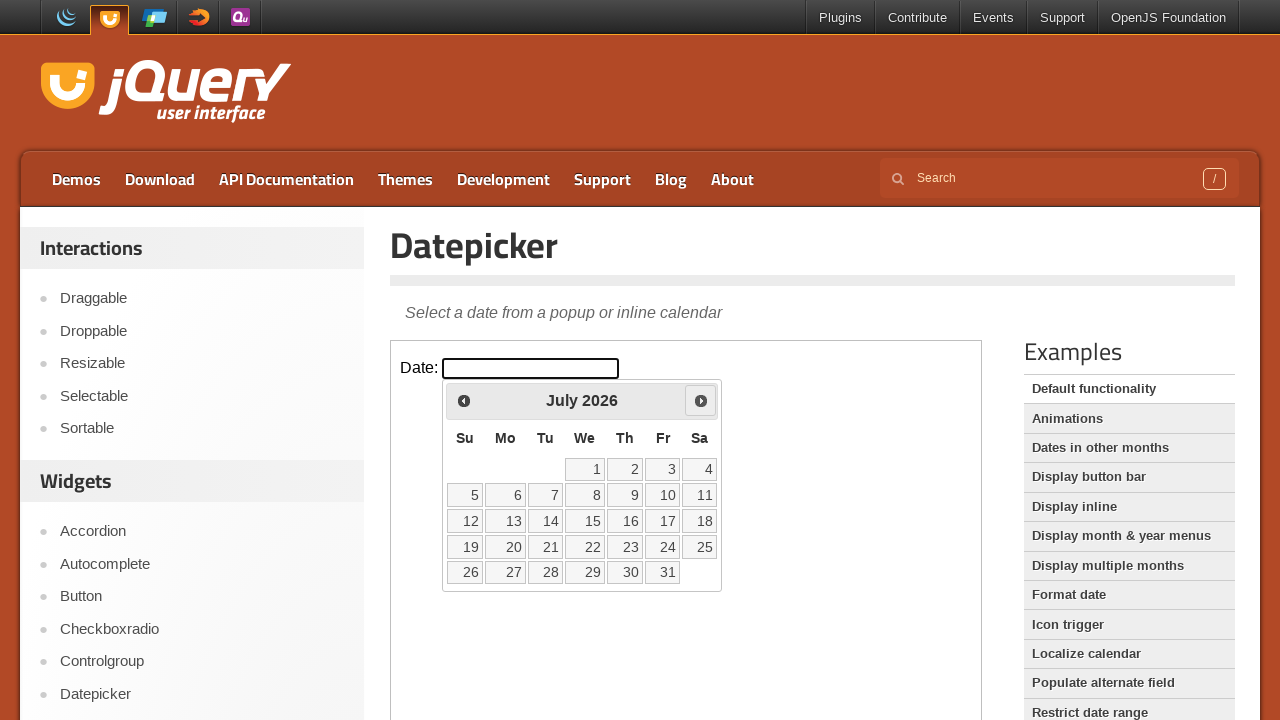

Waited 200ms for calendar to update
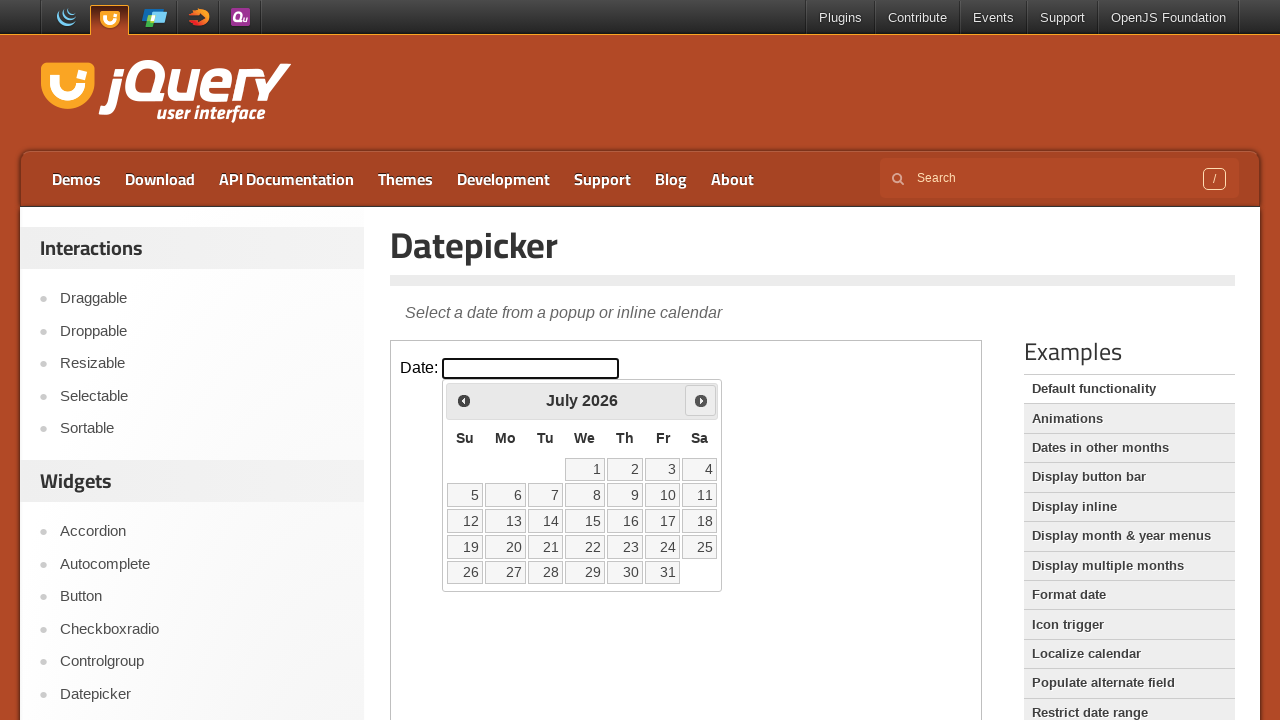

Checked current calendar display: July 2026
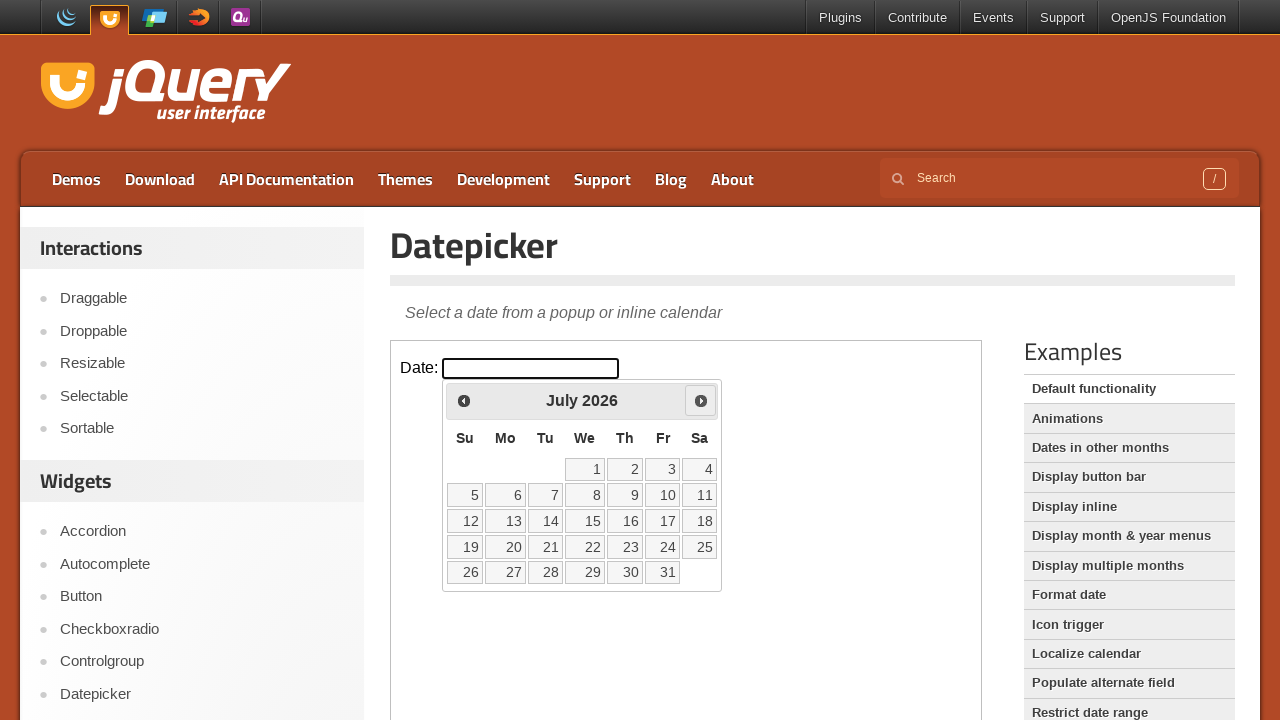

Clicked next month button to navigate forward at (701, 400) on iframe.demo-frame >> internal:control=enter-frame >> span.ui-icon-circle-triangl
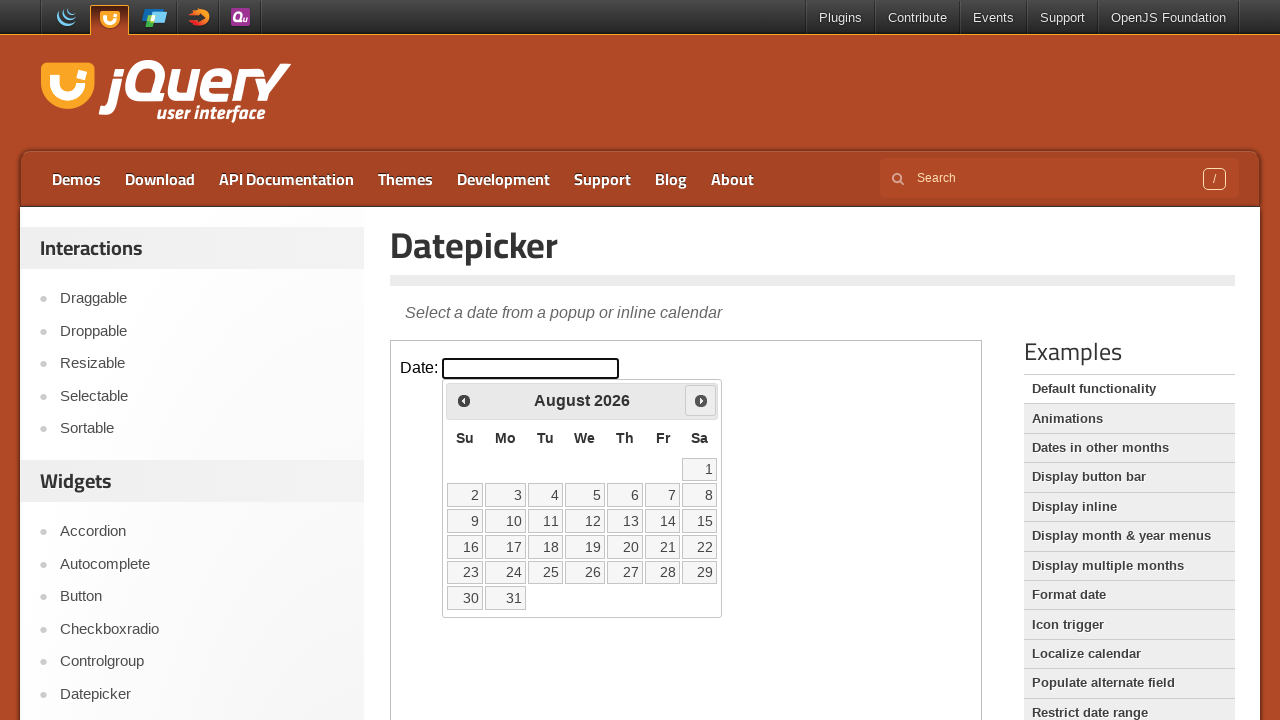

Waited 200ms for calendar to update
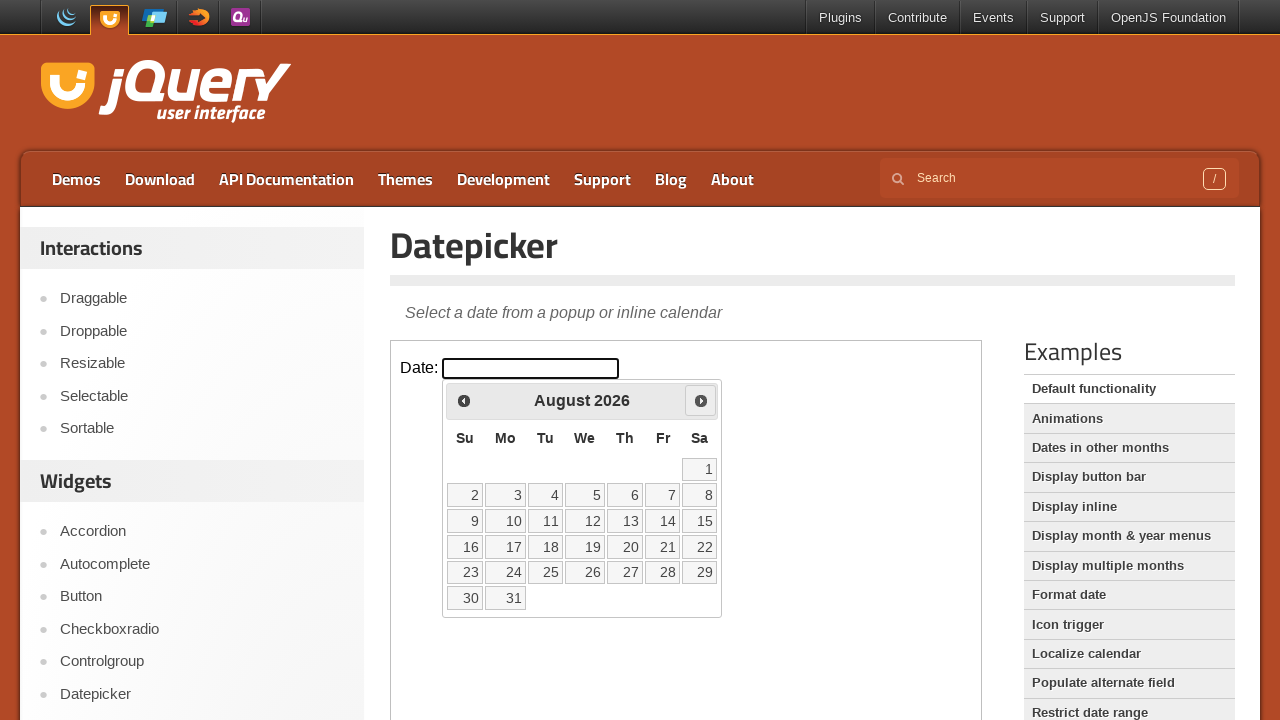

Checked current calendar display: August 2026
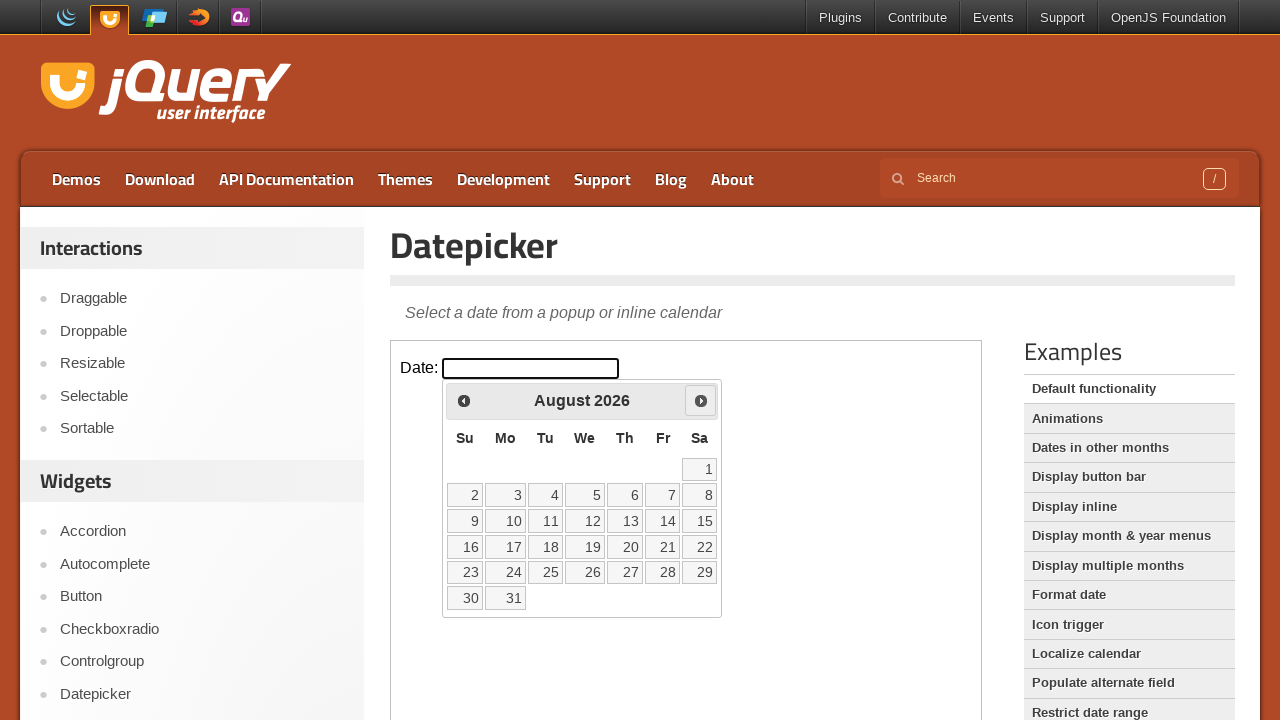

Clicked next month button to navigate forward at (701, 400) on iframe.demo-frame >> internal:control=enter-frame >> span.ui-icon-circle-triangl
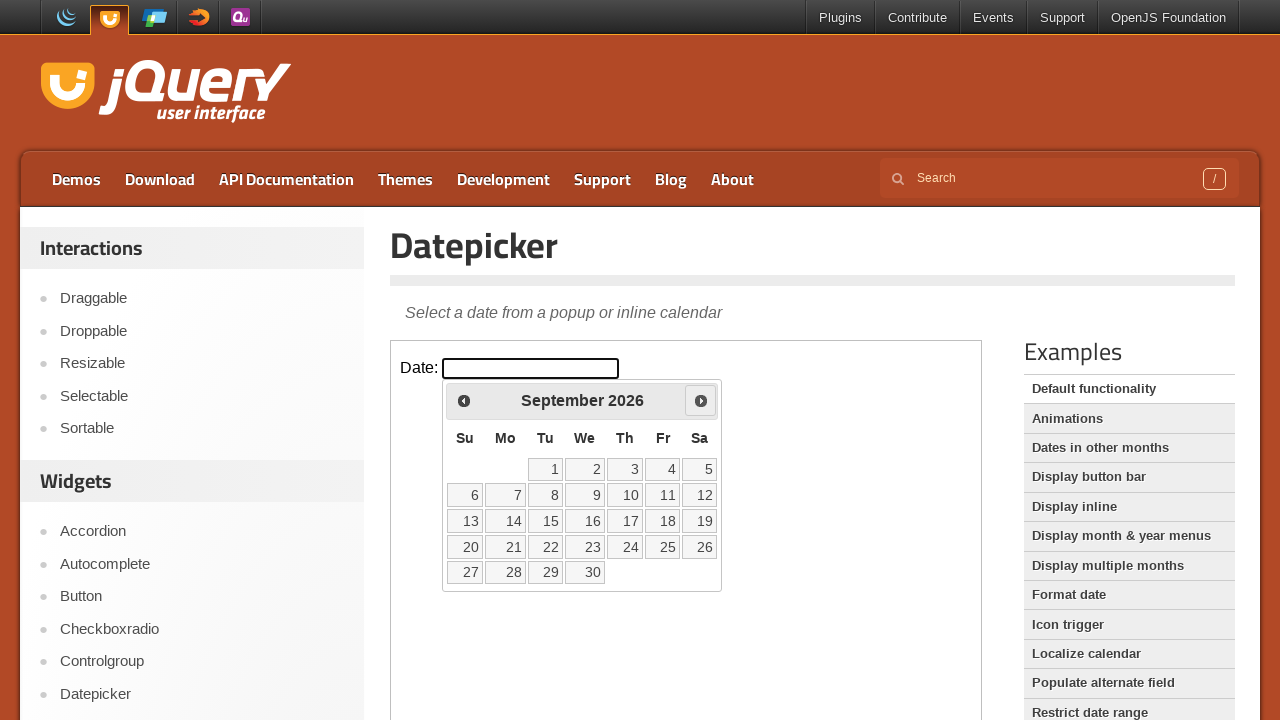

Waited 200ms for calendar to update
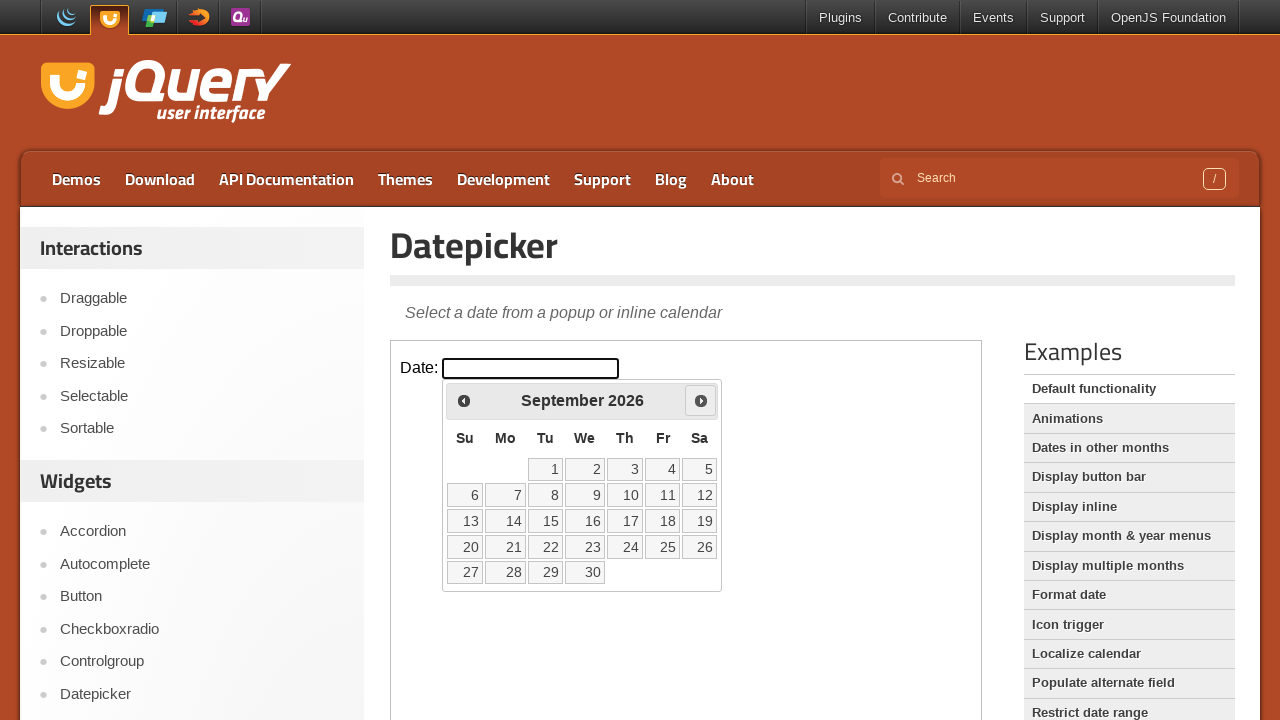

Checked current calendar display: September 2026
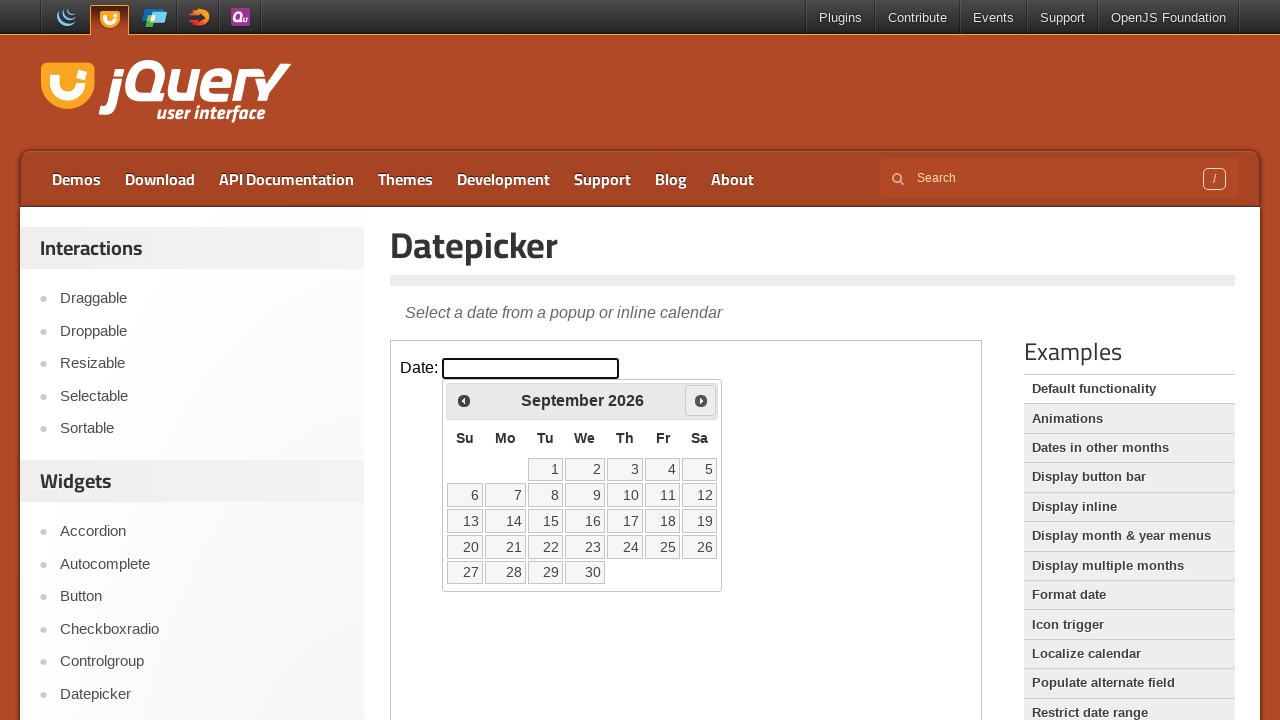

Clicked next month button to navigate forward at (701, 400) on iframe.demo-frame >> internal:control=enter-frame >> span.ui-icon-circle-triangl
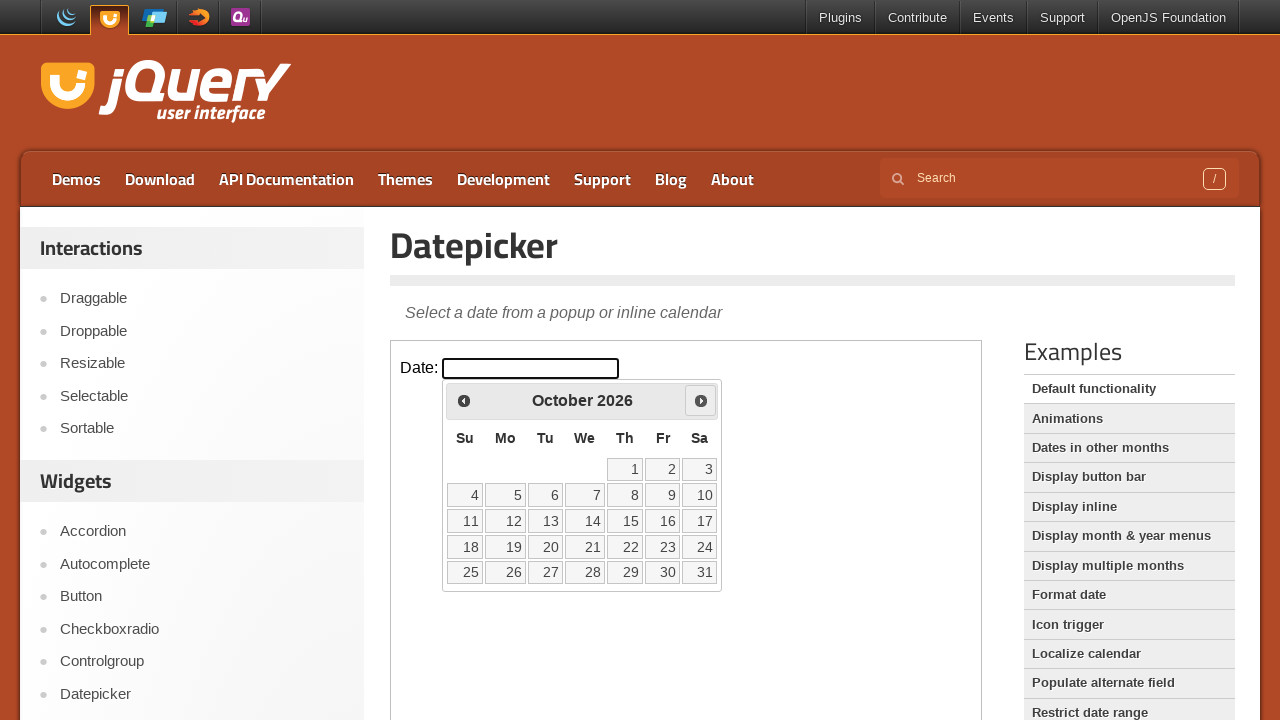

Waited 200ms for calendar to update
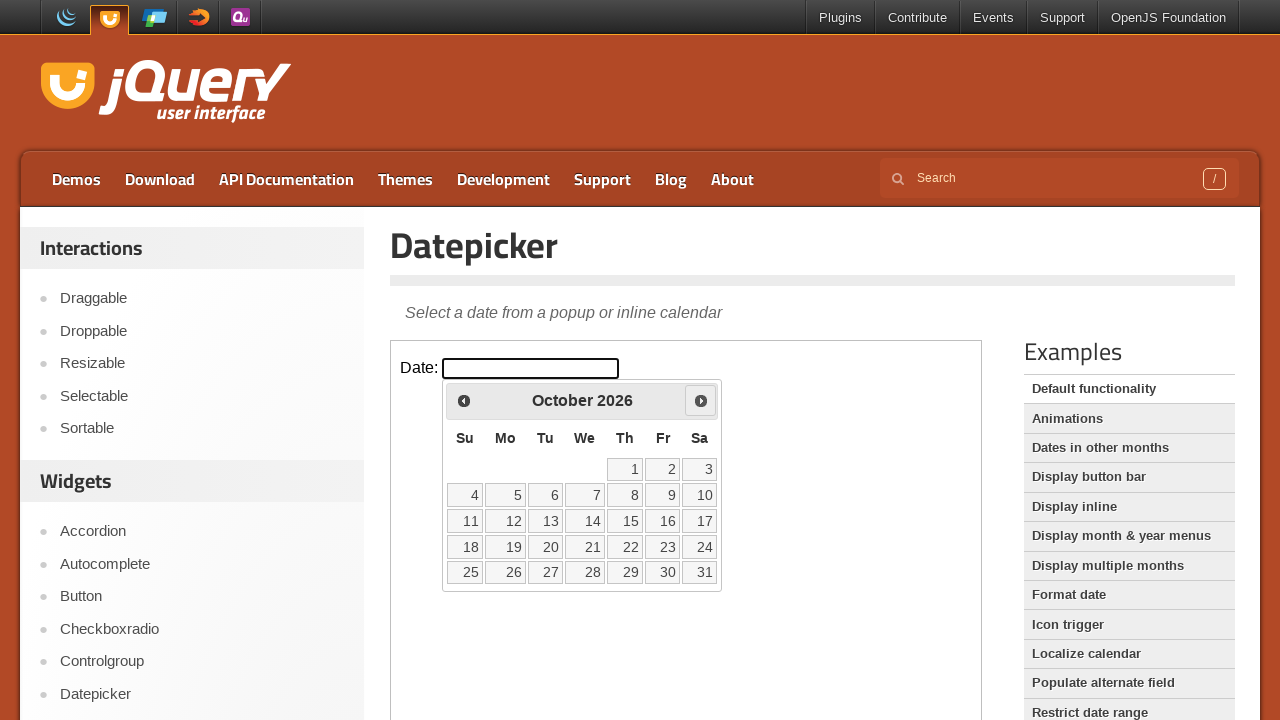

Checked current calendar display: October 2026
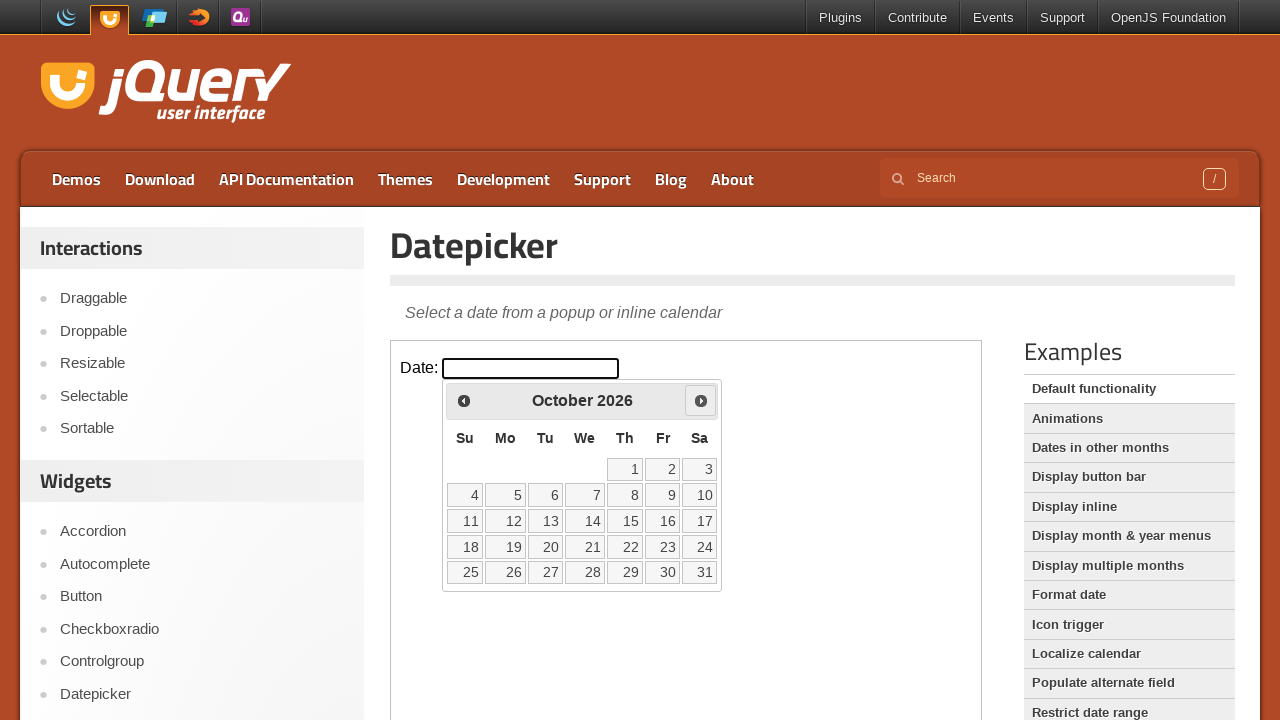

Clicked next month button to navigate forward at (701, 400) on iframe.demo-frame >> internal:control=enter-frame >> span.ui-icon-circle-triangl
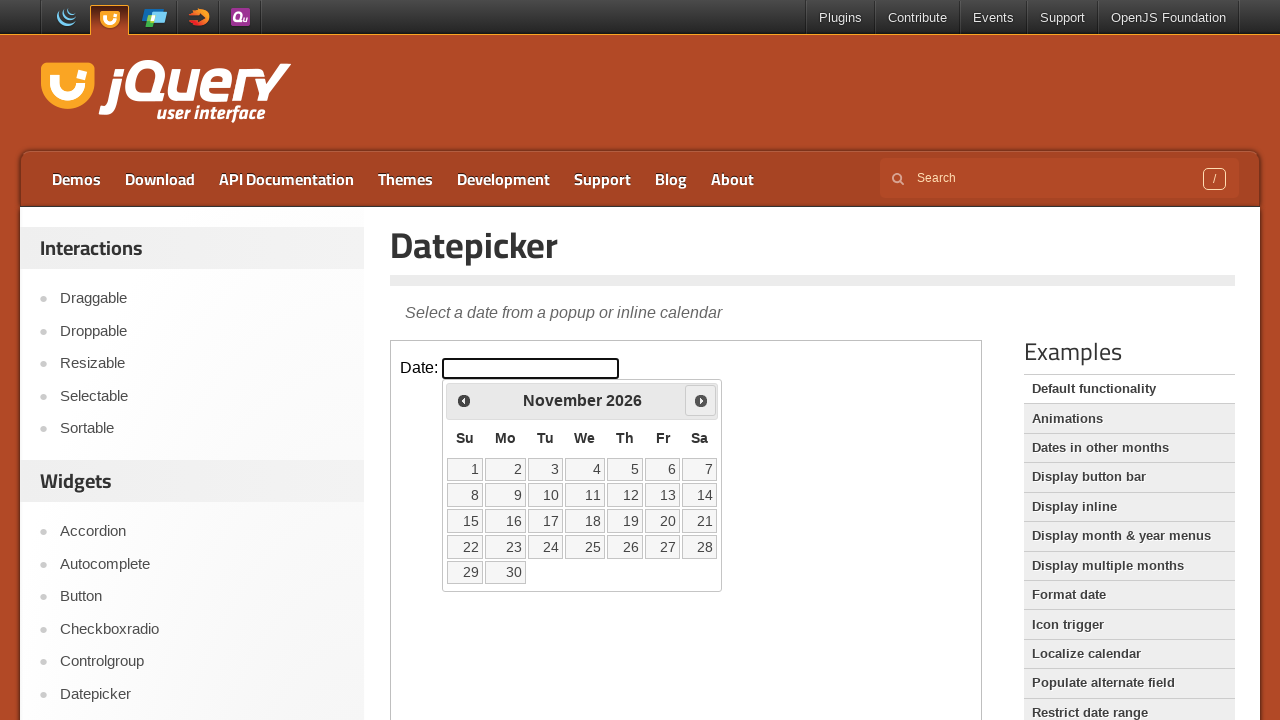

Waited 200ms for calendar to update
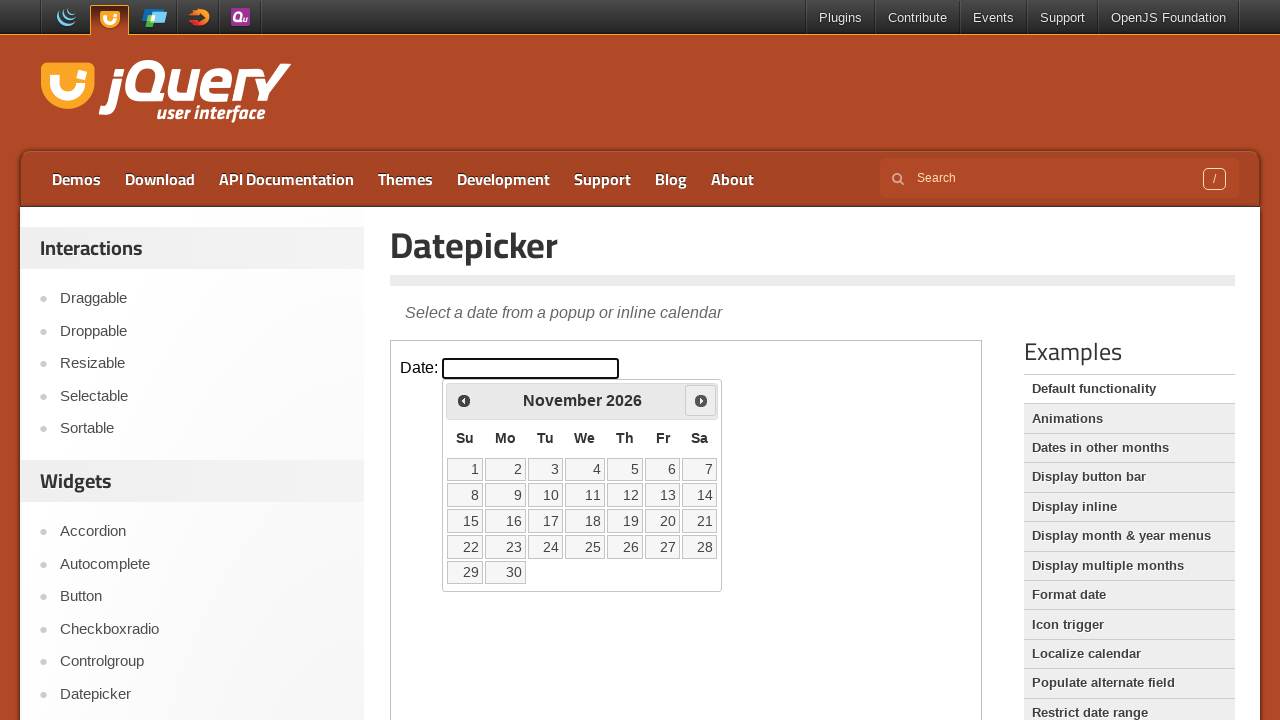

Checked current calendar display: November 2026
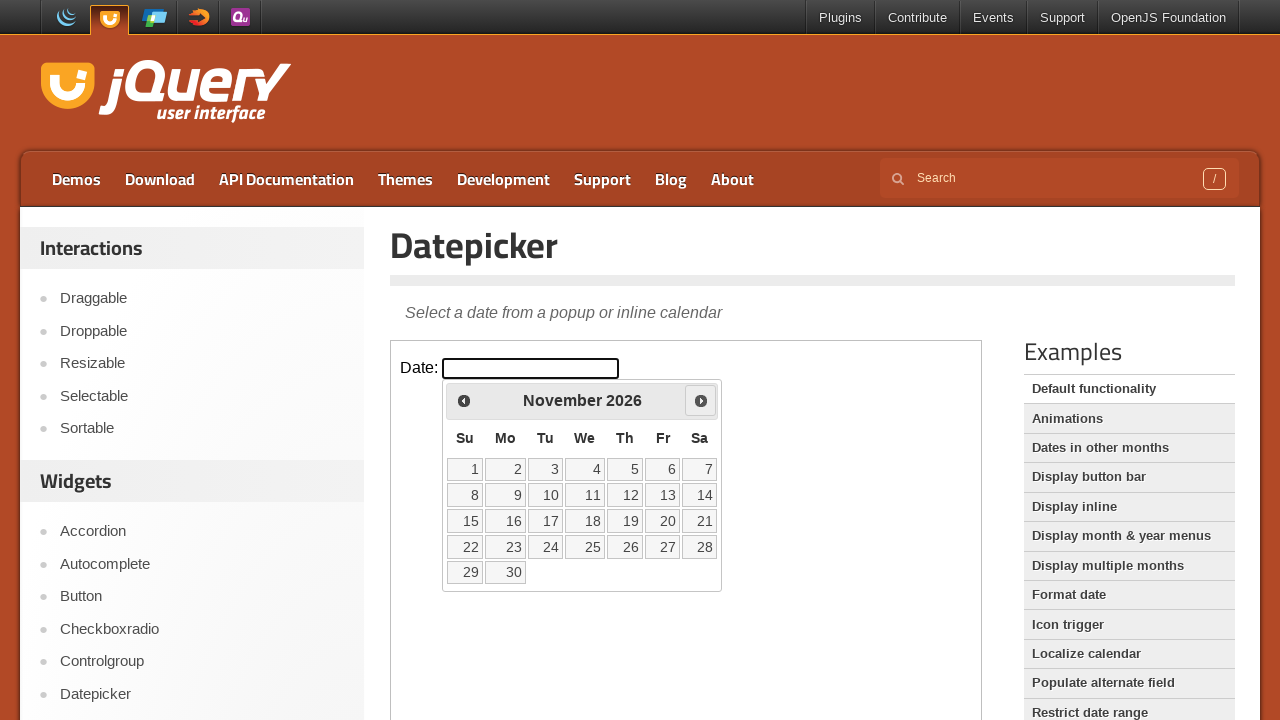

Clicked next month button to navigate forward at (701, 400) on iframe.demo-frame >> internal:control=enter-frame >> span.ui-icon-circle-triangl
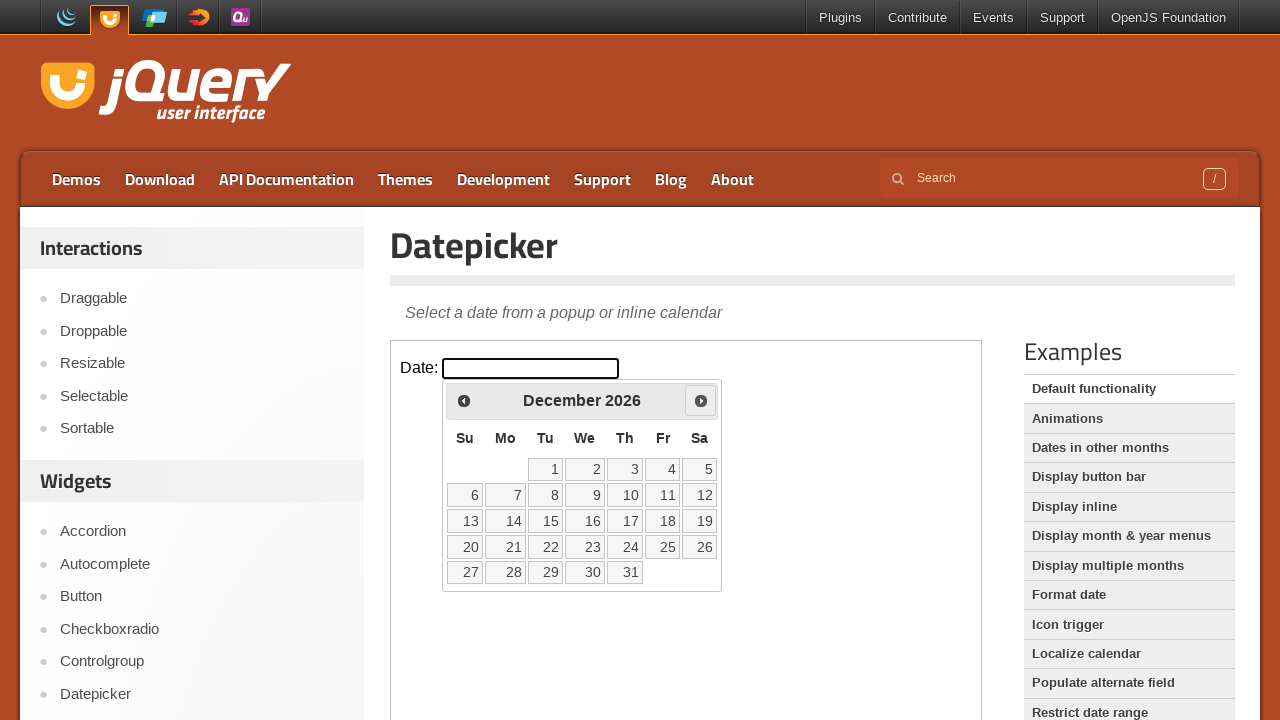

Waited 200ms for calendar to update
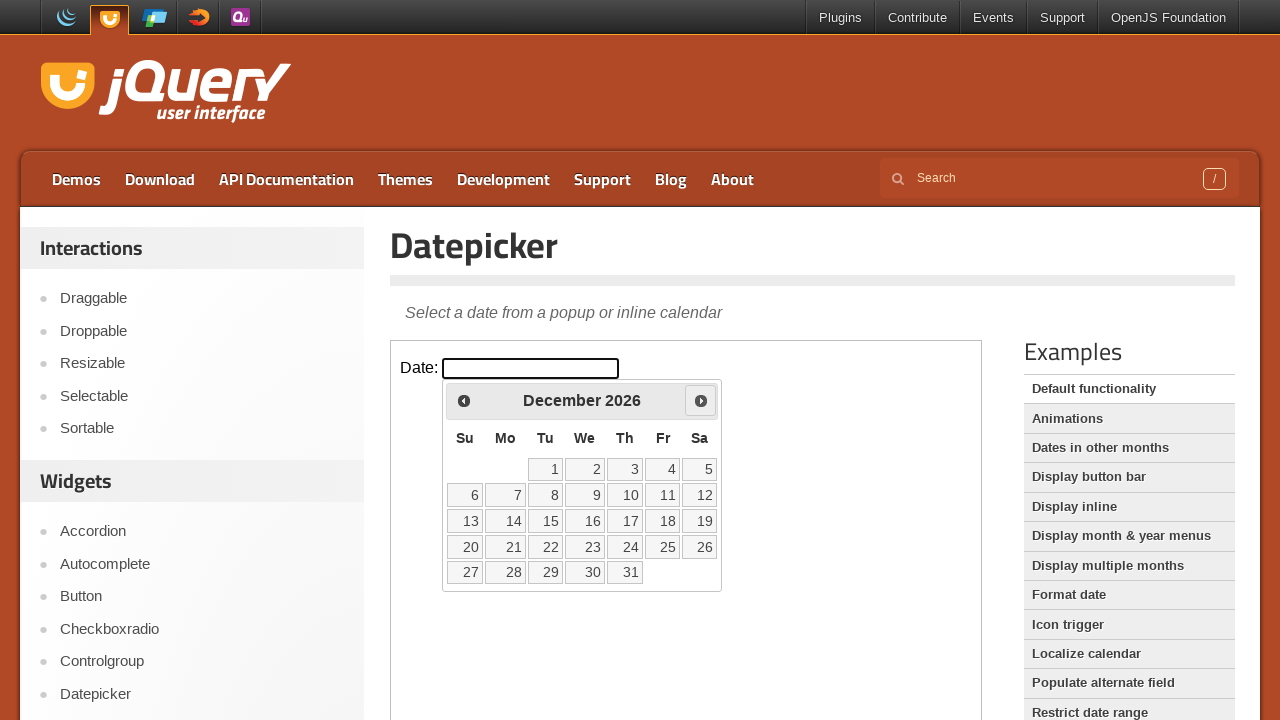

Checked current calendar display: December 2026
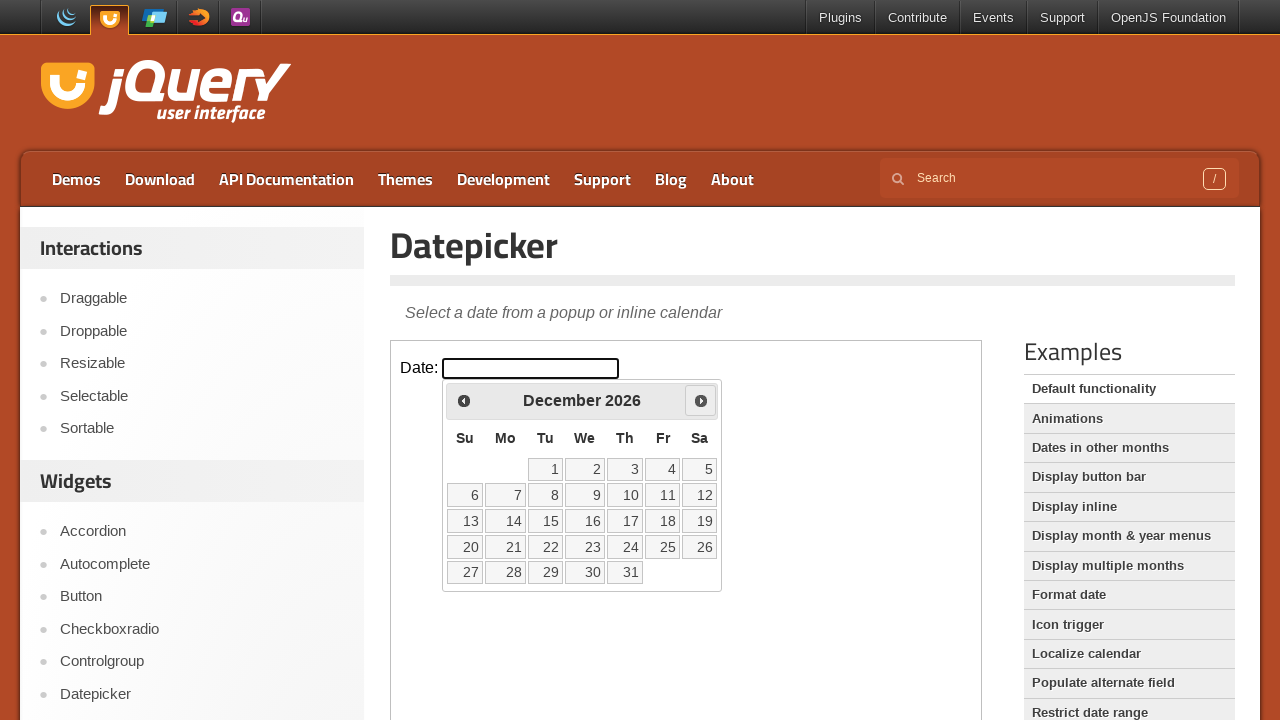

Clicked next month button to navigate forward at (701, 400) on iframe.demo-frame >> internal:control=enter-frame >> span.ui-icon-circle-triangl
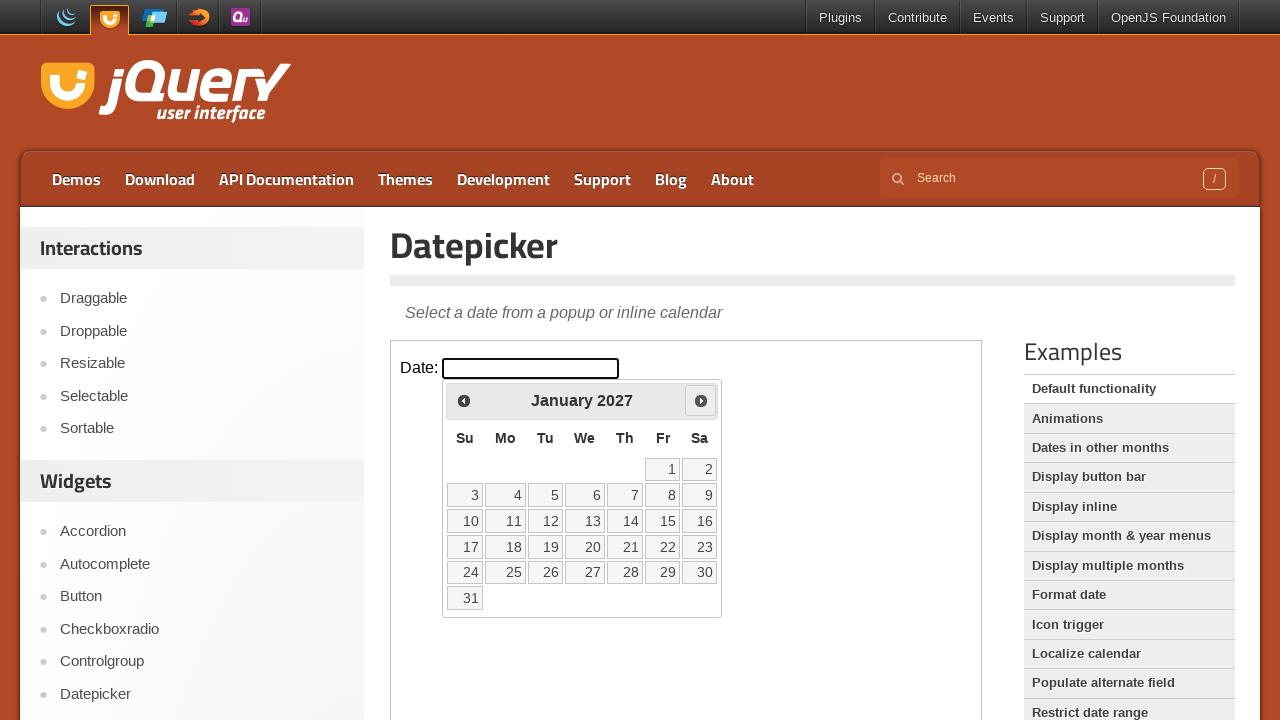

Waited 200ms for calendar to update
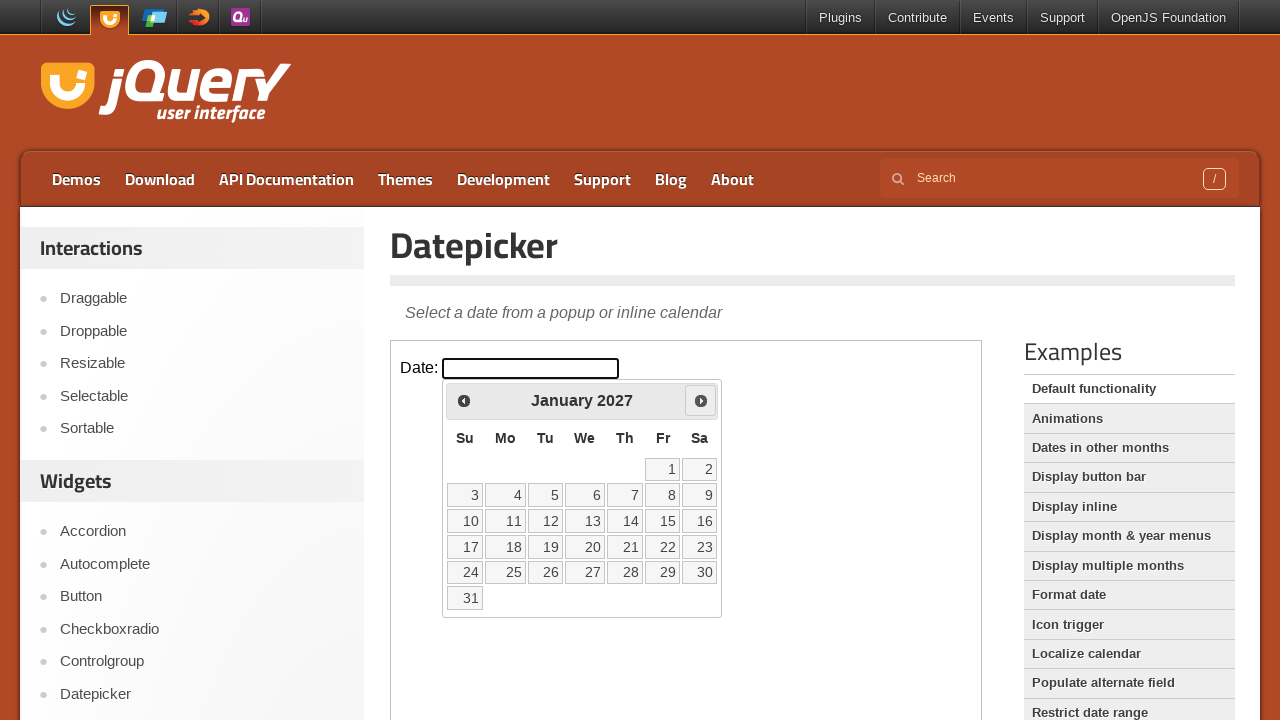

Checked current calendar display: January 2027
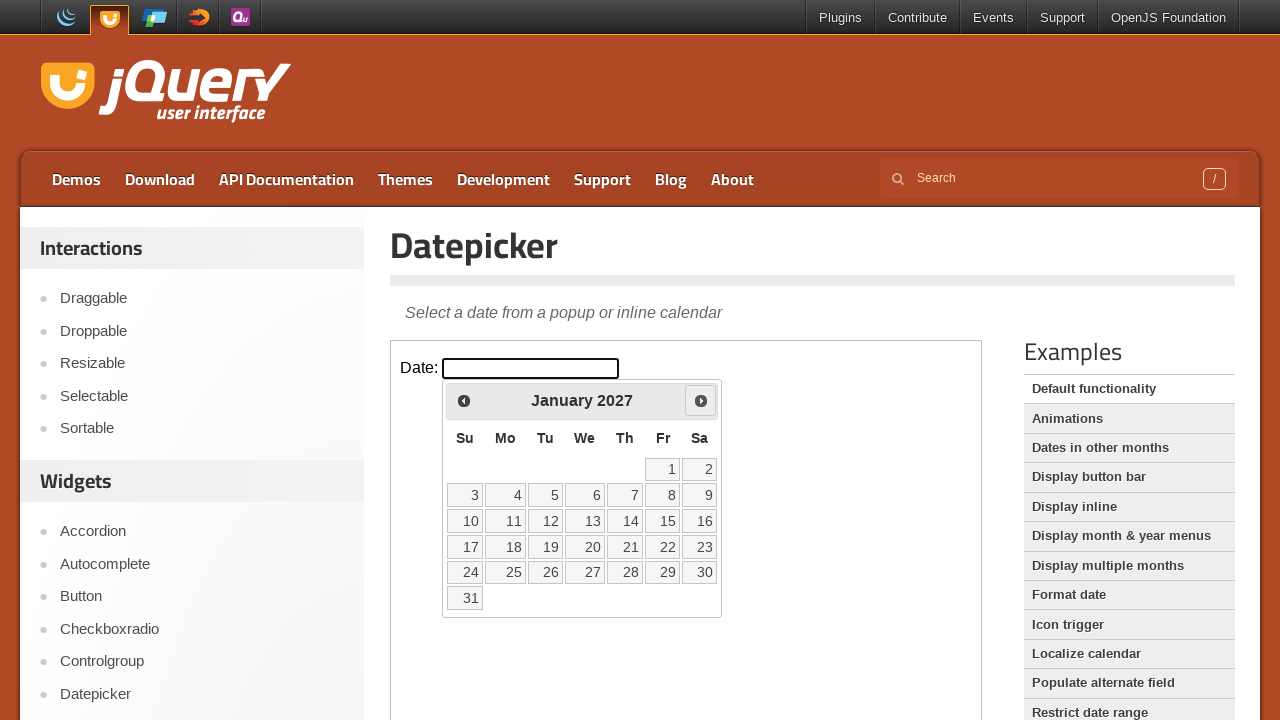

Clicked next month button to navigate forward at (701, 400) on iframe.demo-frame >> internal:control=enter-frame >> span.ui-icon-circle-triangl
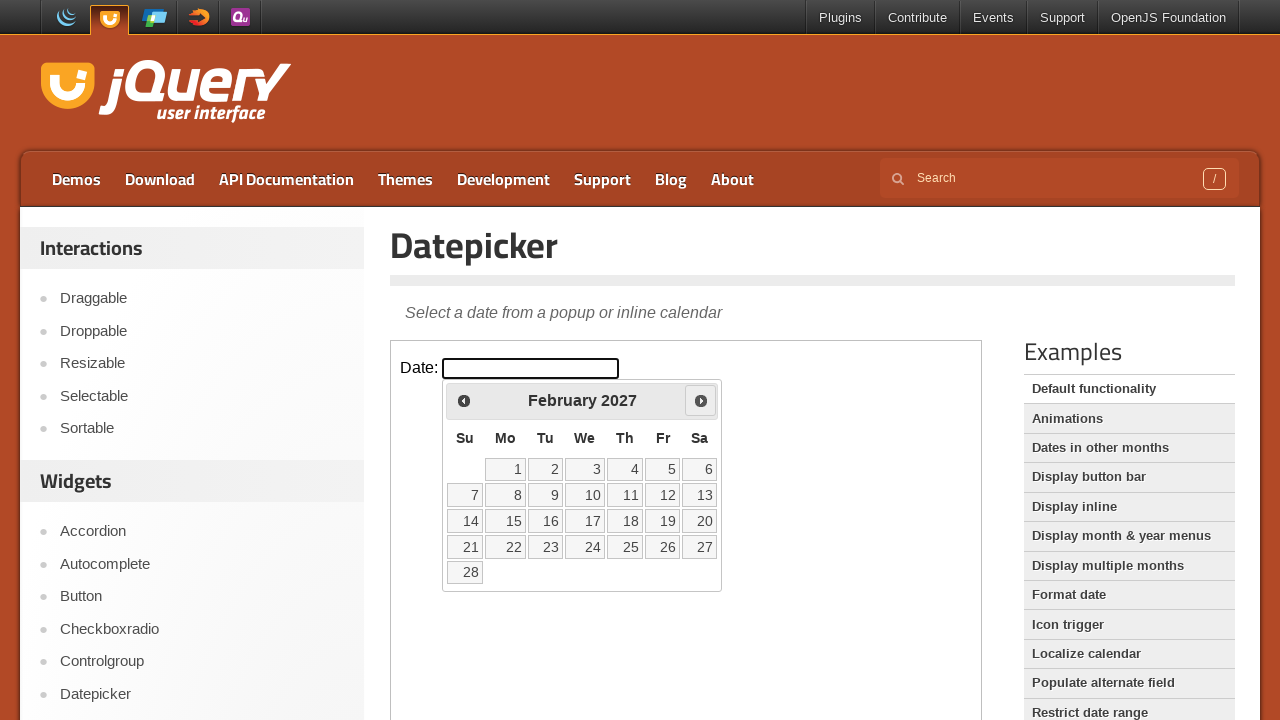

Waited 200ms for calendar to update
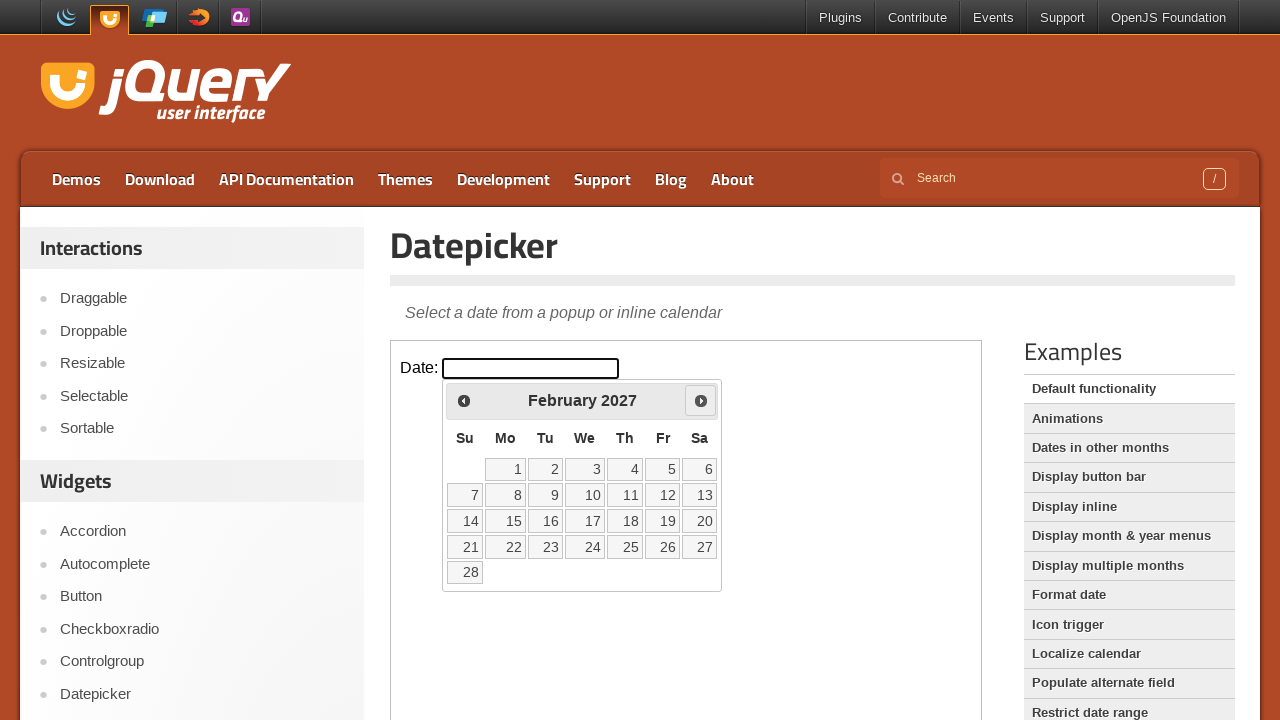

Checked current calendar display: February 2027
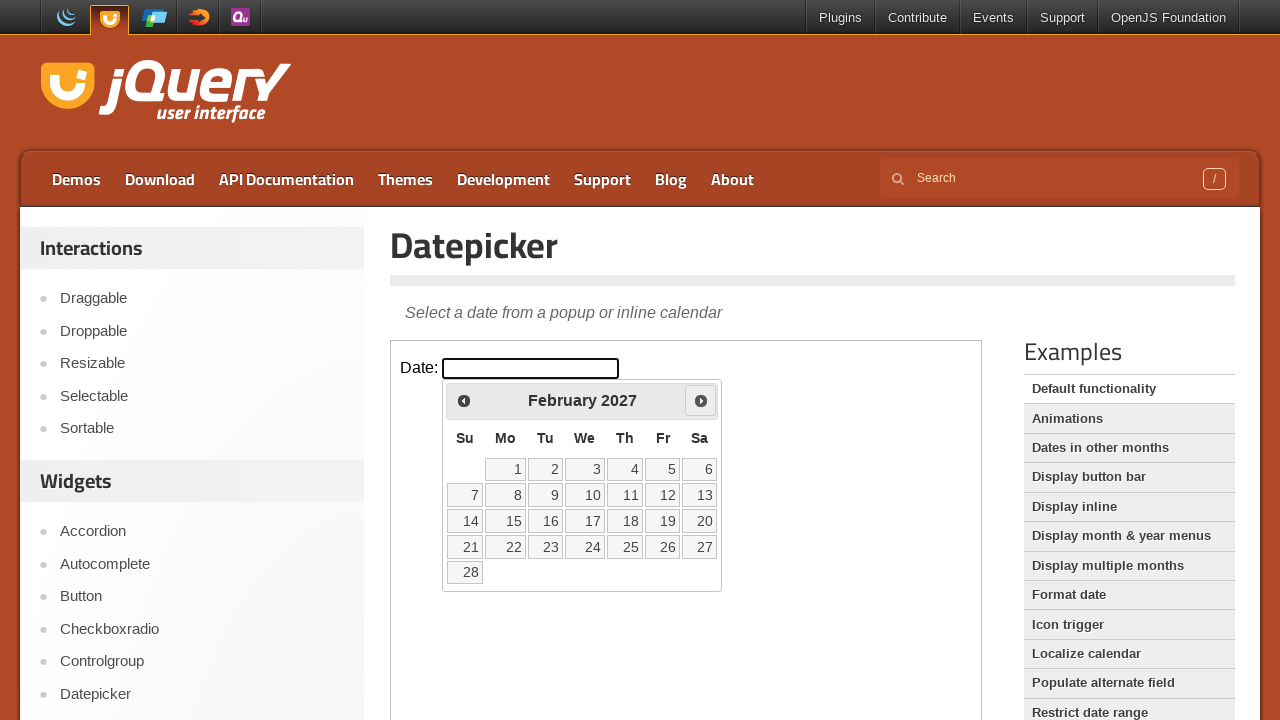

Clicked next month button to navigate forward at (701, 400) on iframe.demo-frame >> internal:control=enter-frame >> span.ui-icon-circle-triangl
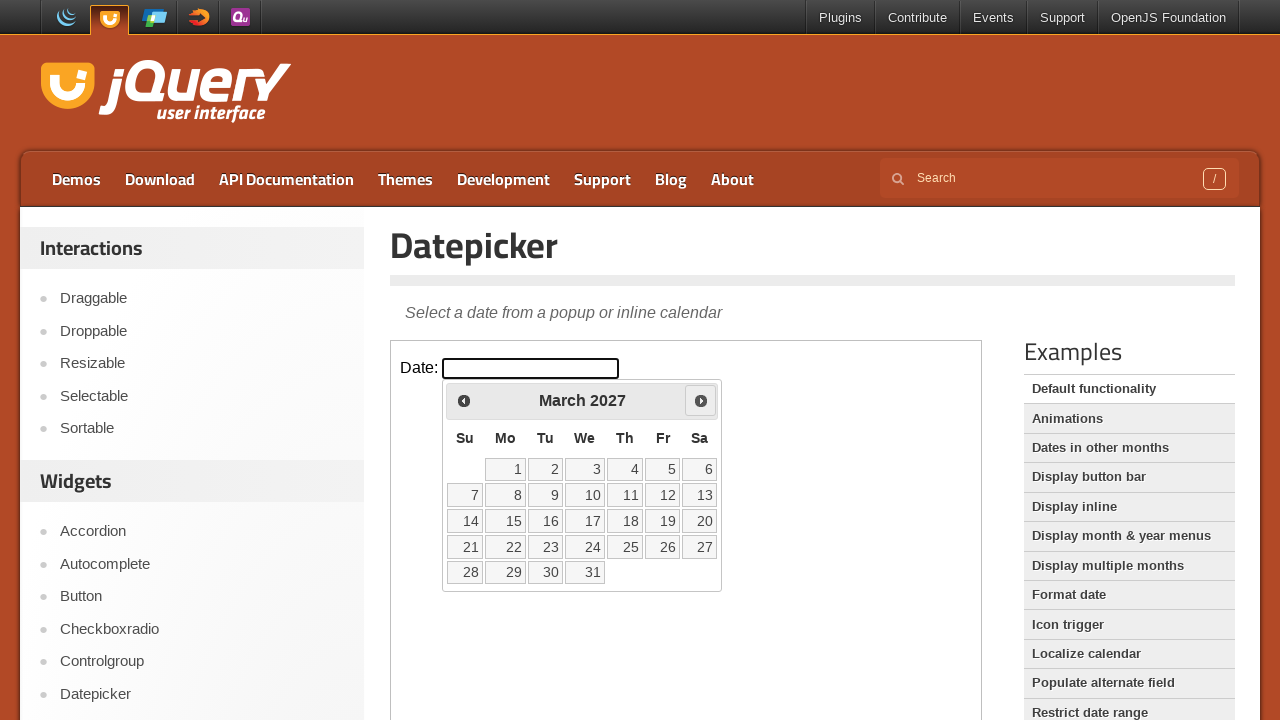

Waited 200ms for calendar to update
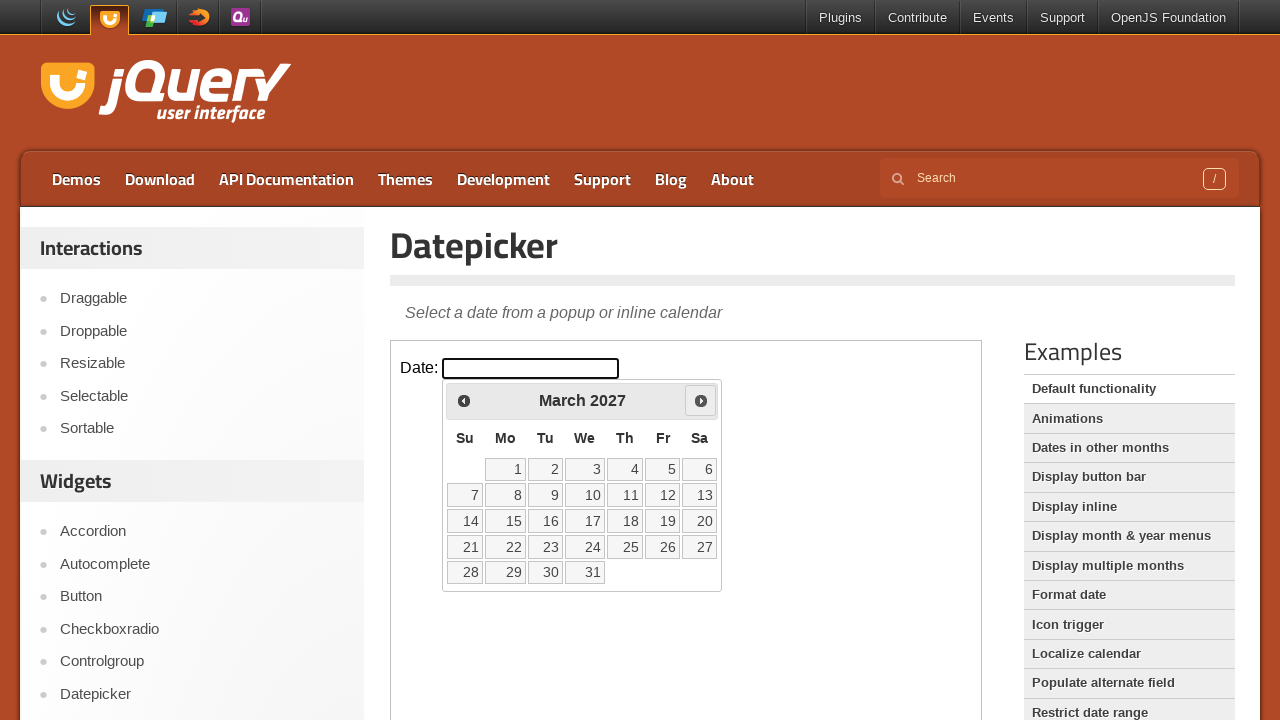

Checked current calendar display: March 2027
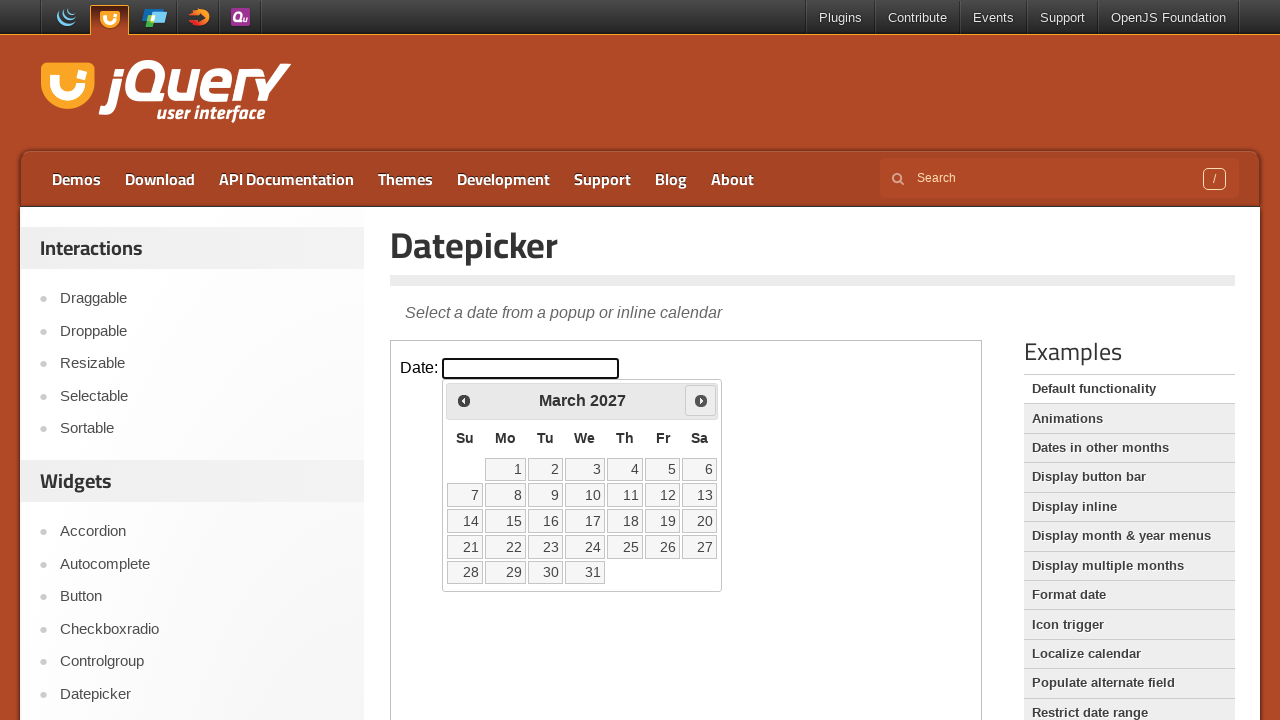

Clicked next month button to navigate forward at (701, 400) on iframe.demo-frame >> internal:control=enter-frame >> span.ui-icon-circle-triangl
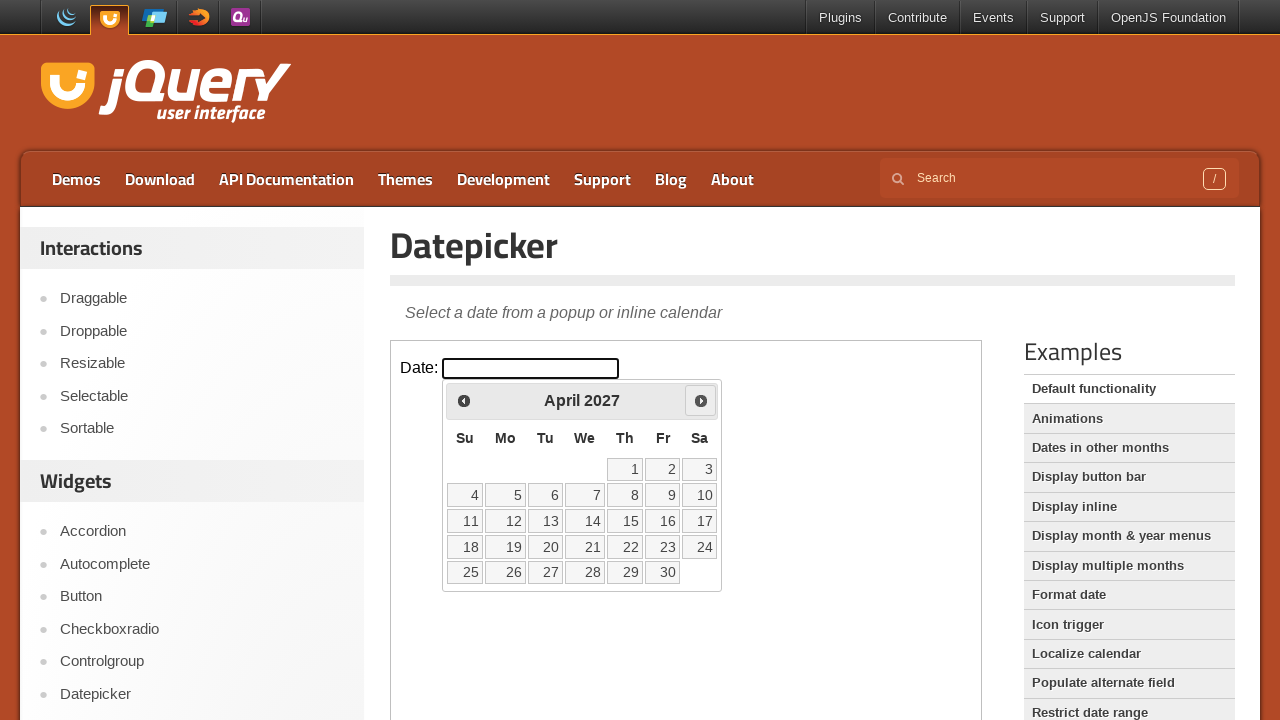

Waited 200ms for calendar to update
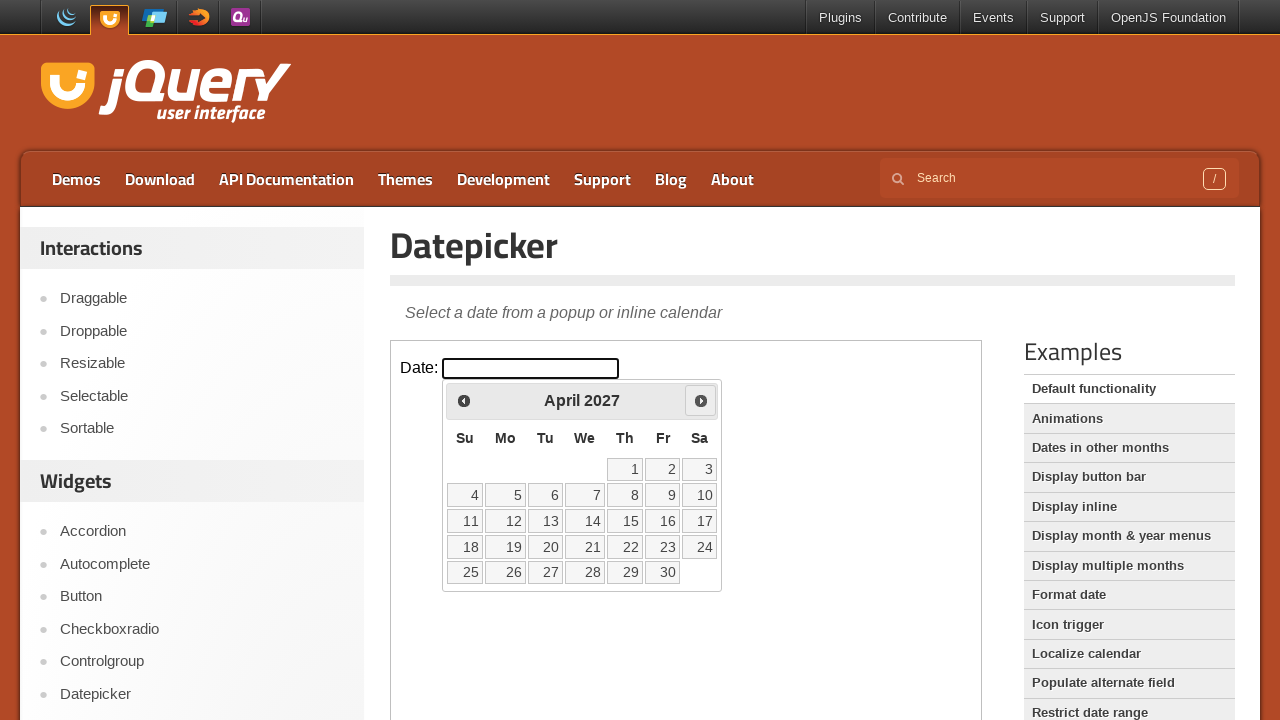

Checked current calendar display: April 2027
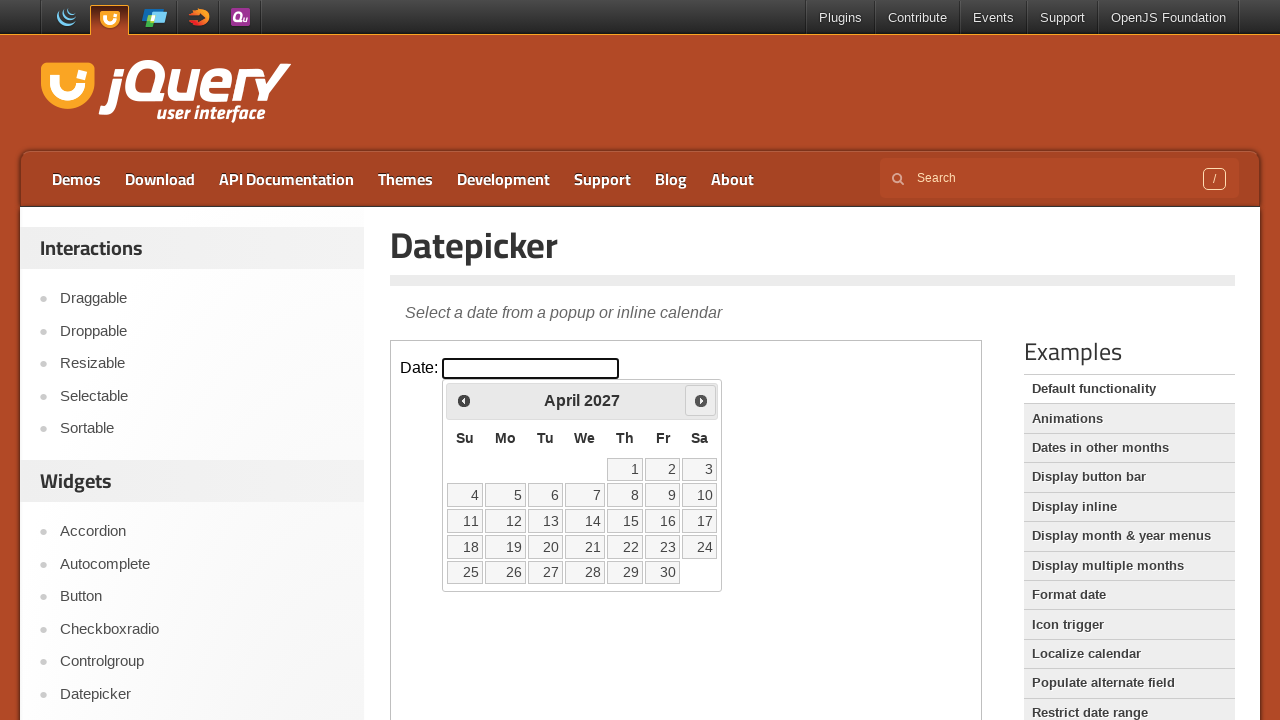

Clicked next month button to navigate forward at (701, 400) on iframe.demo-frame >> internal:control=enter-frame >> span.ui-icon-circle-triangl
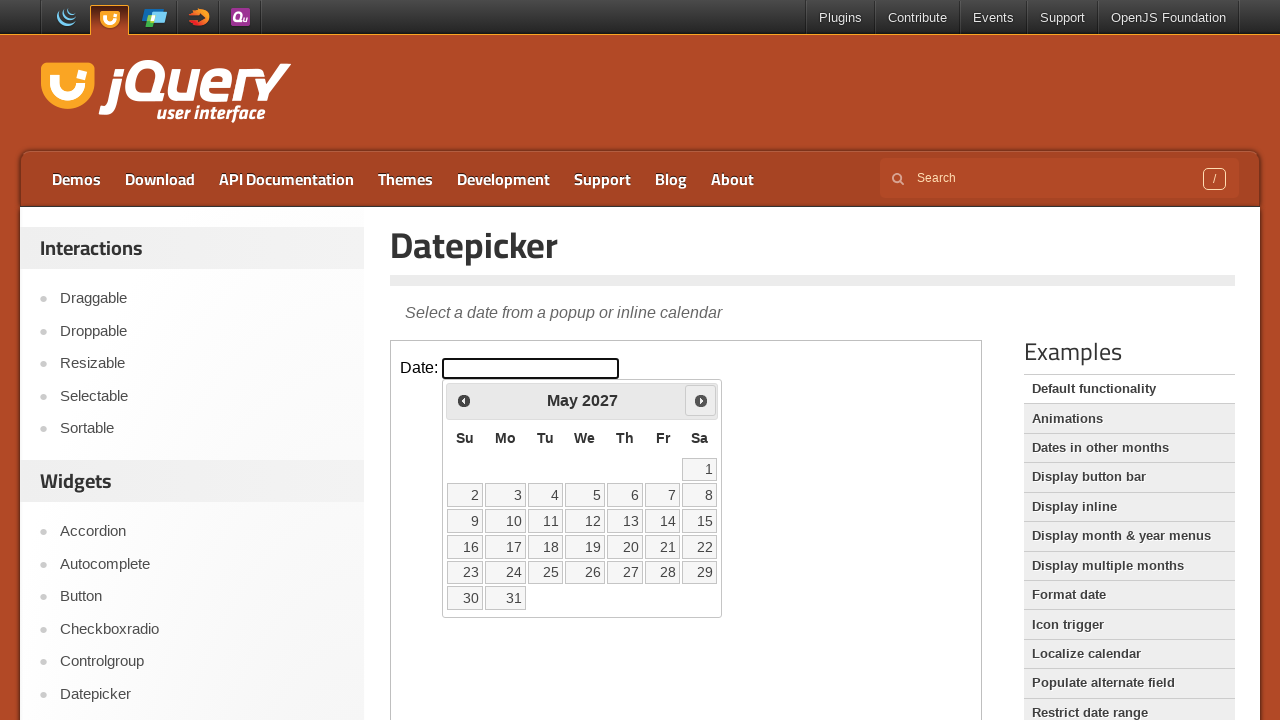

Waited 200ms for calendar to update
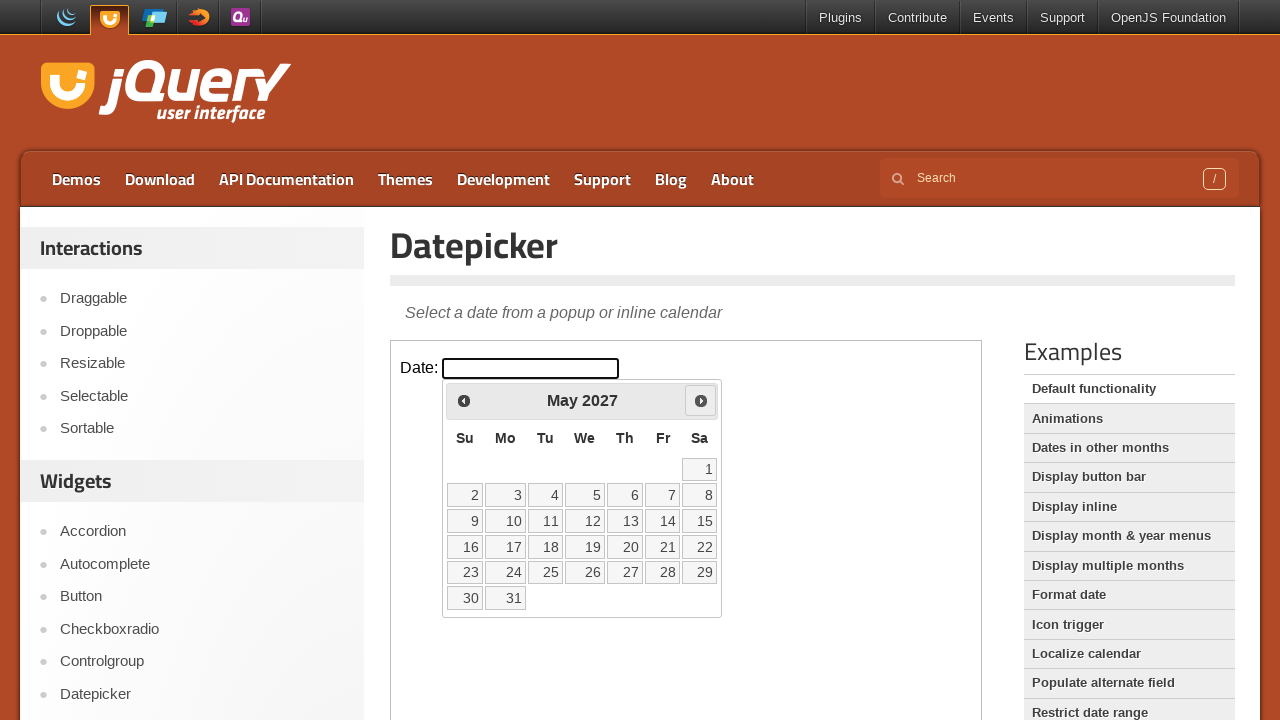

Checked current calendar display: May 2027
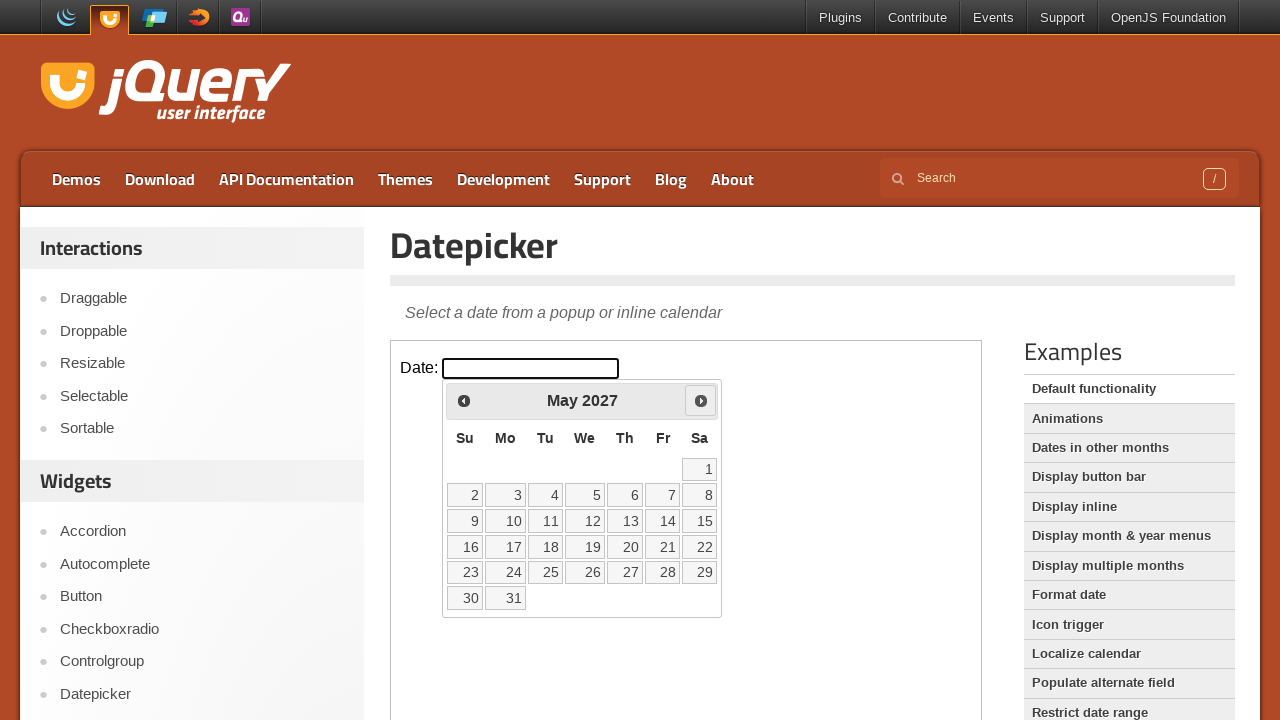

Clicked next month button to navigate forward at (701, 400) on iframe.demo-frame >> internal:control=enter-frame >> span.ui-icon-circle-triangl
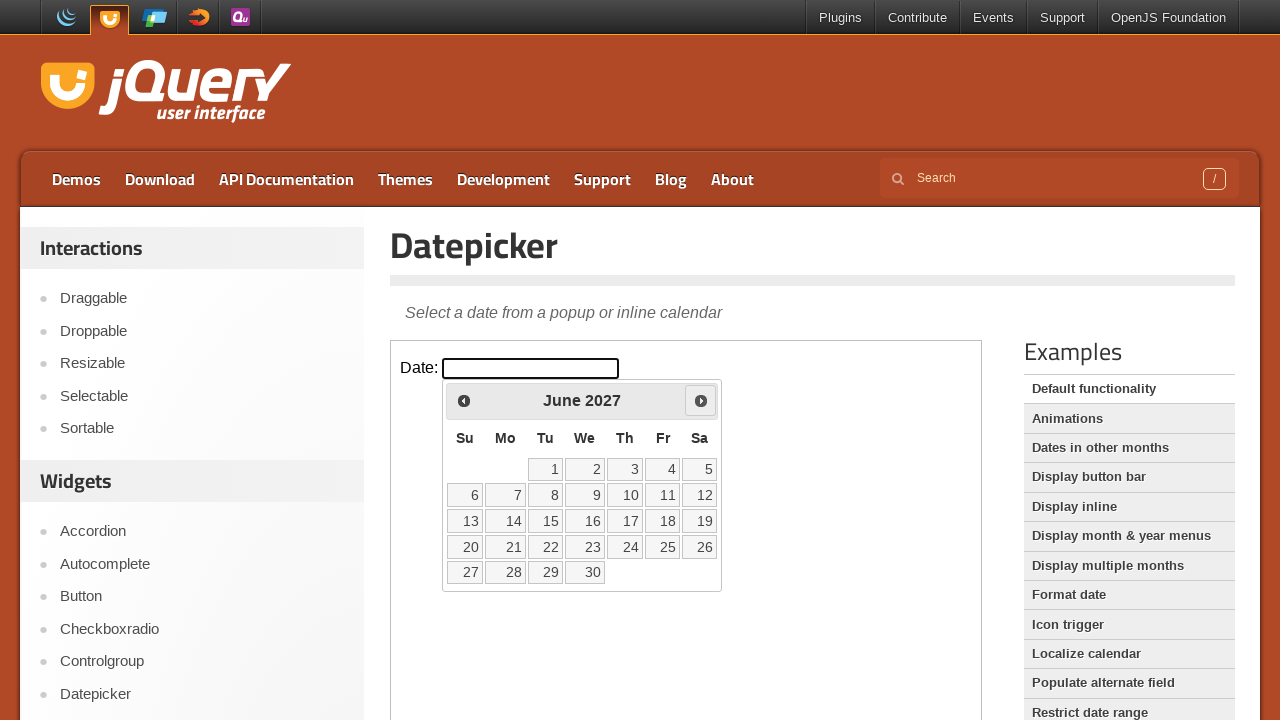

Waited 200ms for calendar to update
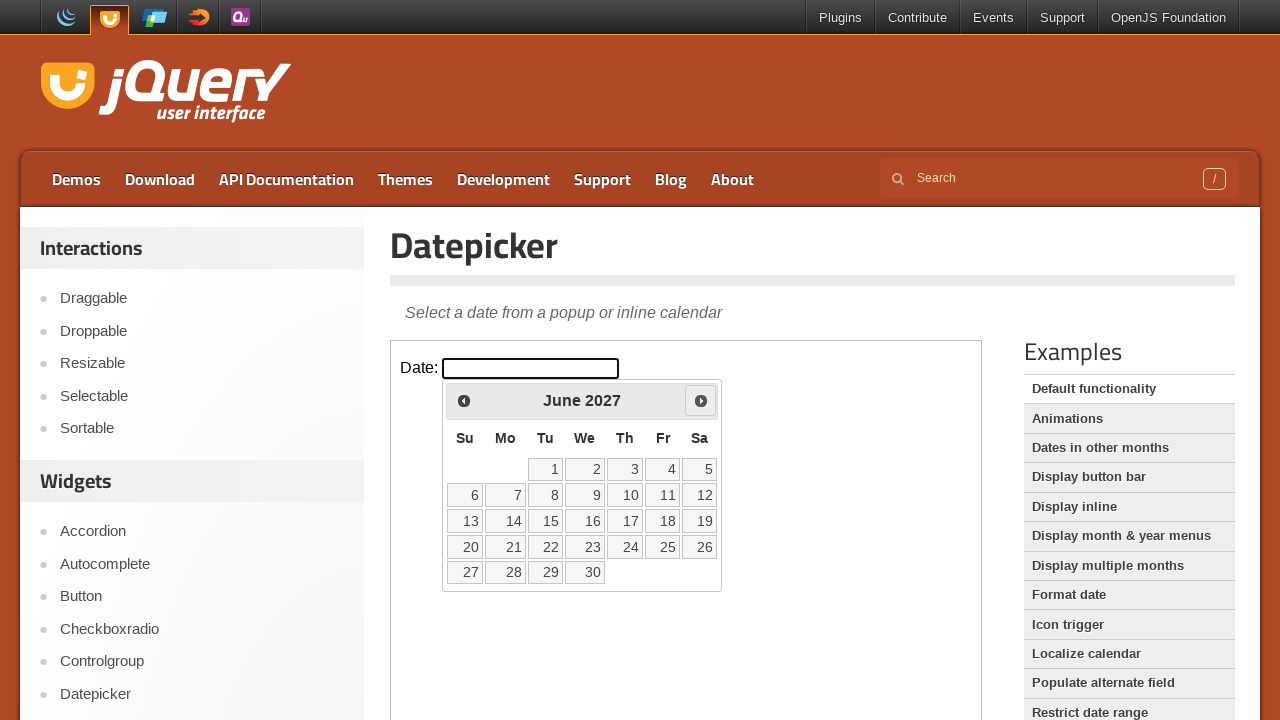

Checked current calendar display: June 2027
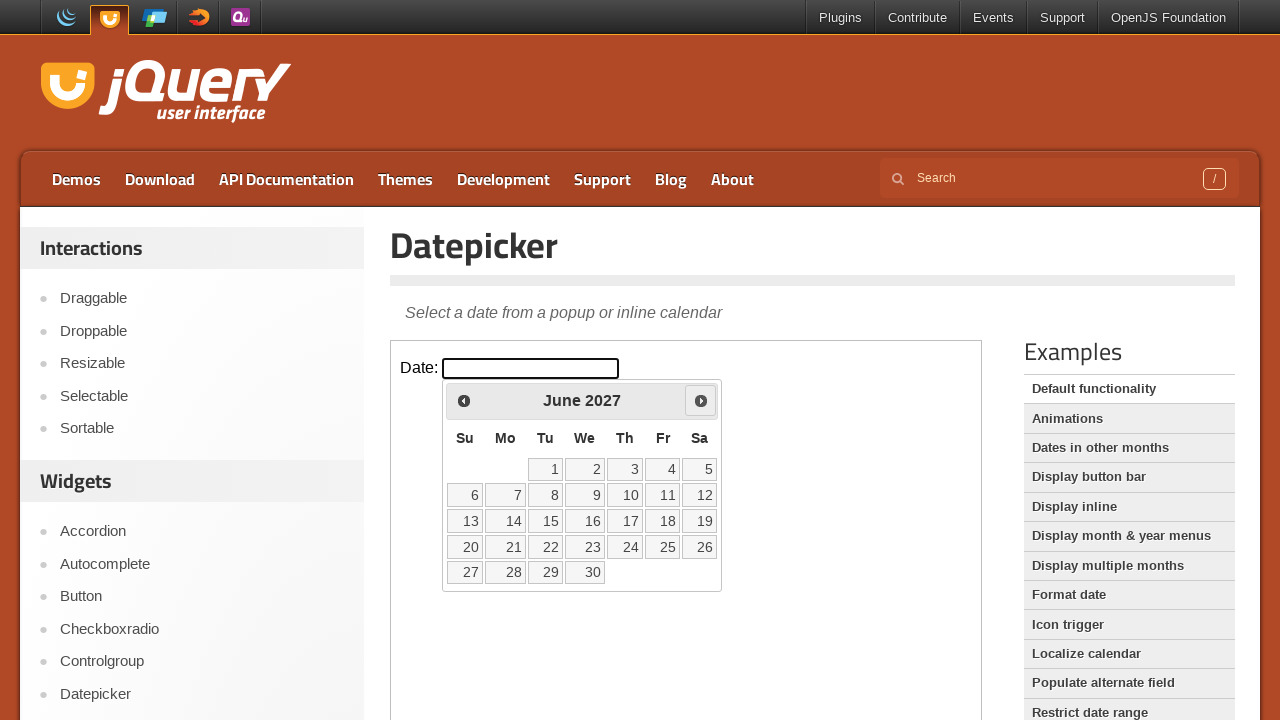

Clicked next month button to navigate forward at (701, 400) on iframe.demo-frame >> internal:control=enter-frame >> span.ui-icon-circle-triangl
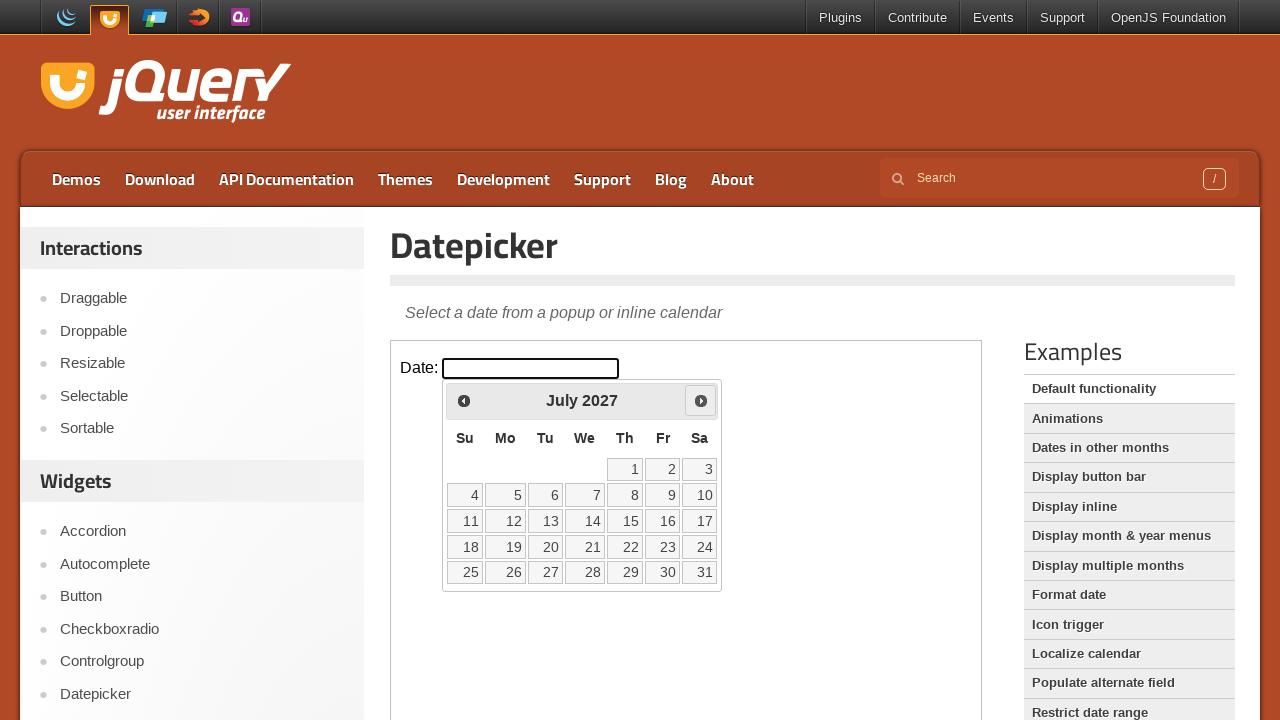

Waited 200ms for calendar to update
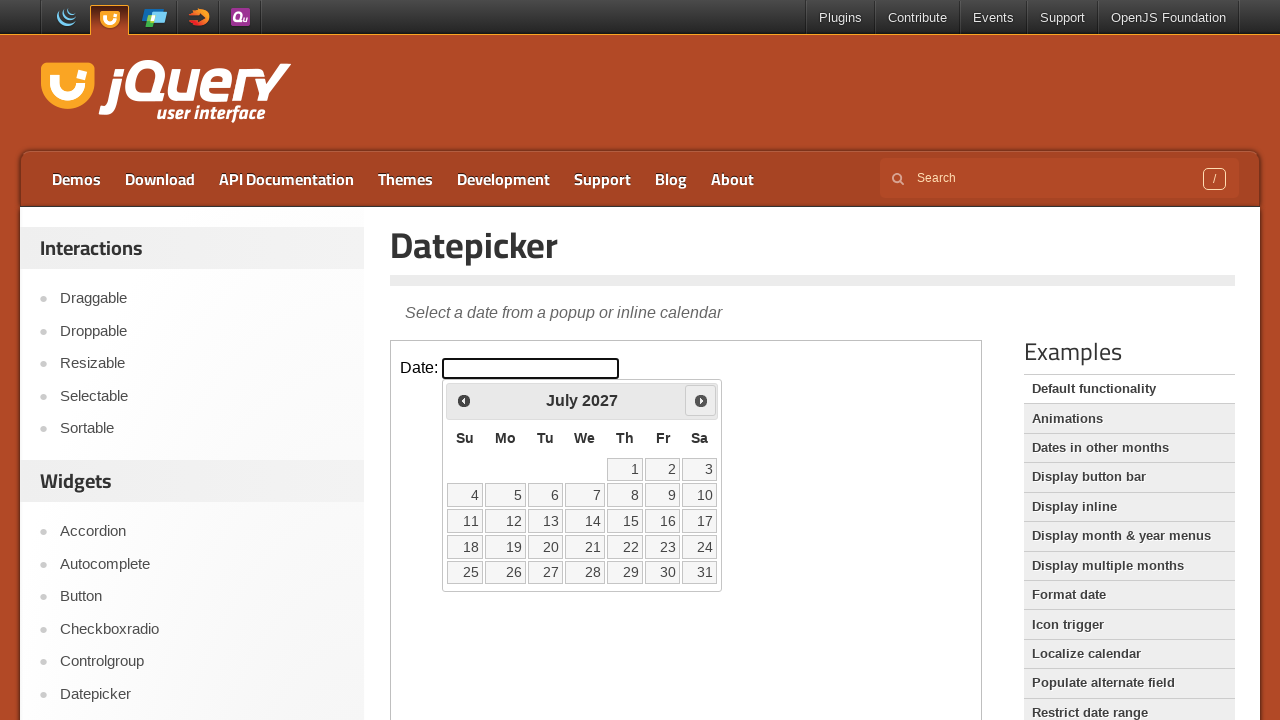

Checked current calendar display: July 2027
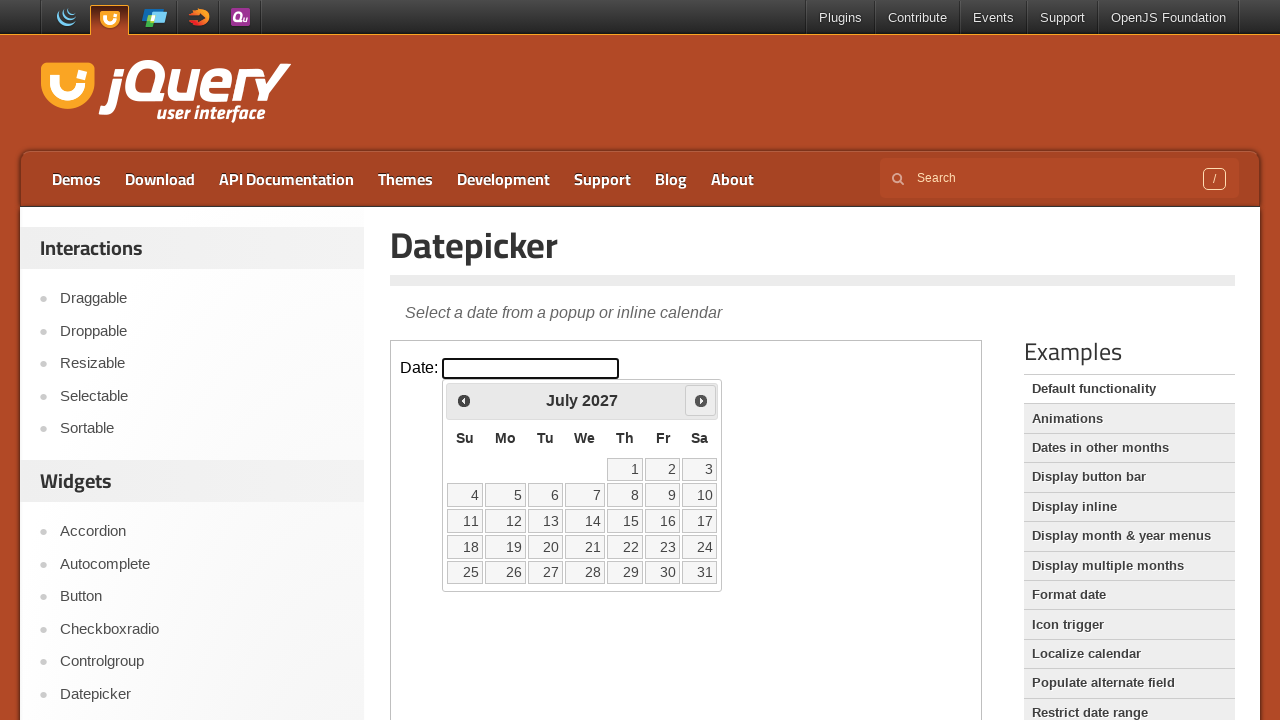

Clicked next month button to navigate forward at (701, 400) on iframe.demo-frame >> internal:control=enter-frame >> span.ui-icon-circle-triangl
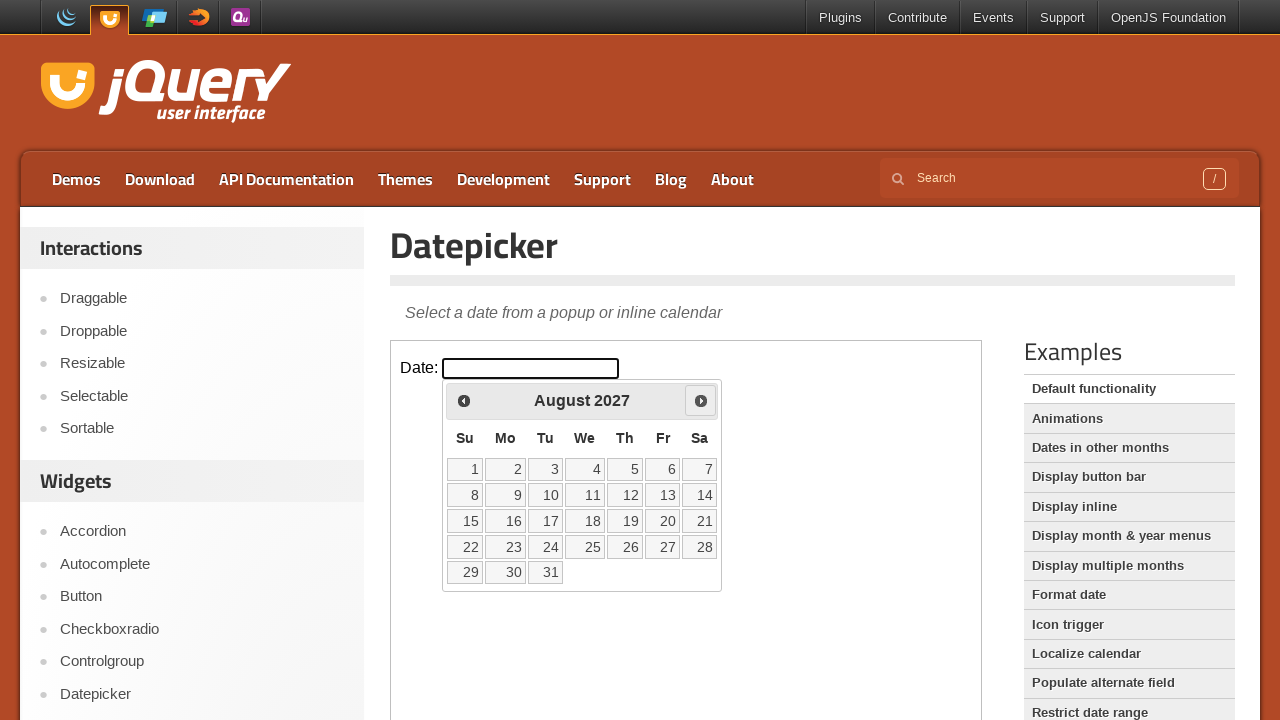

Waited 200ms for calendar to update
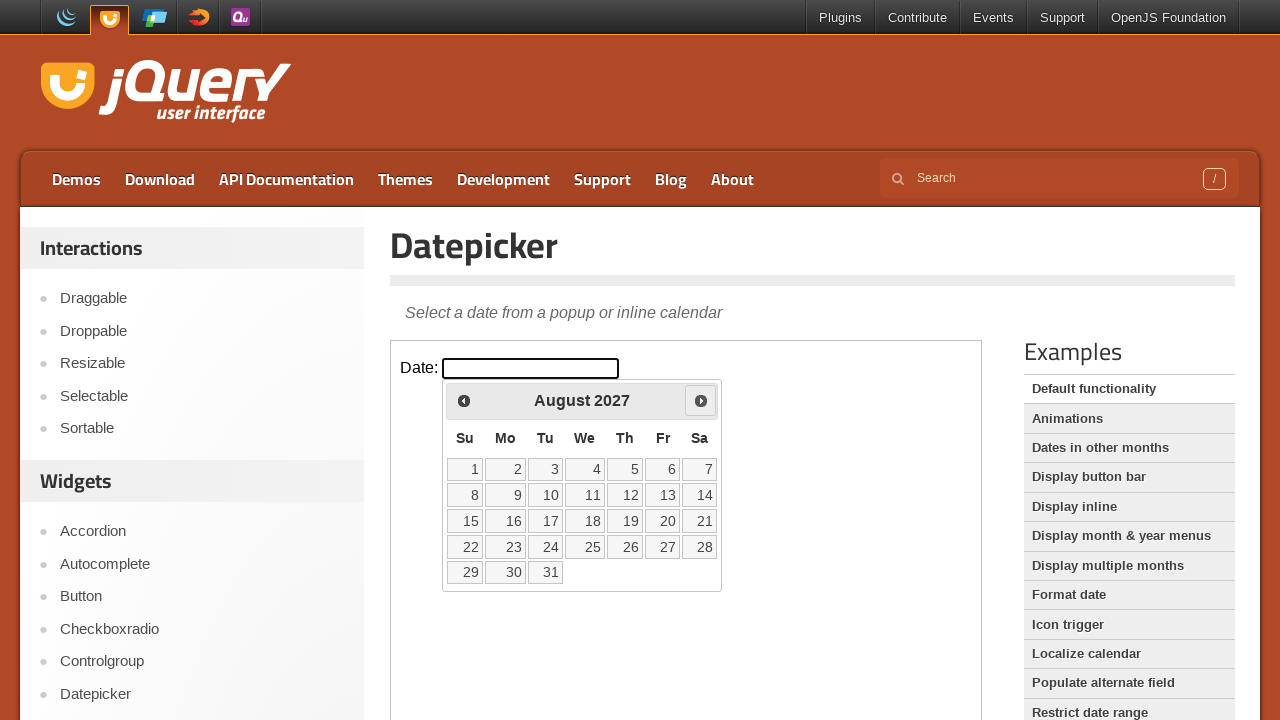

Checked current calendar display: August 2027
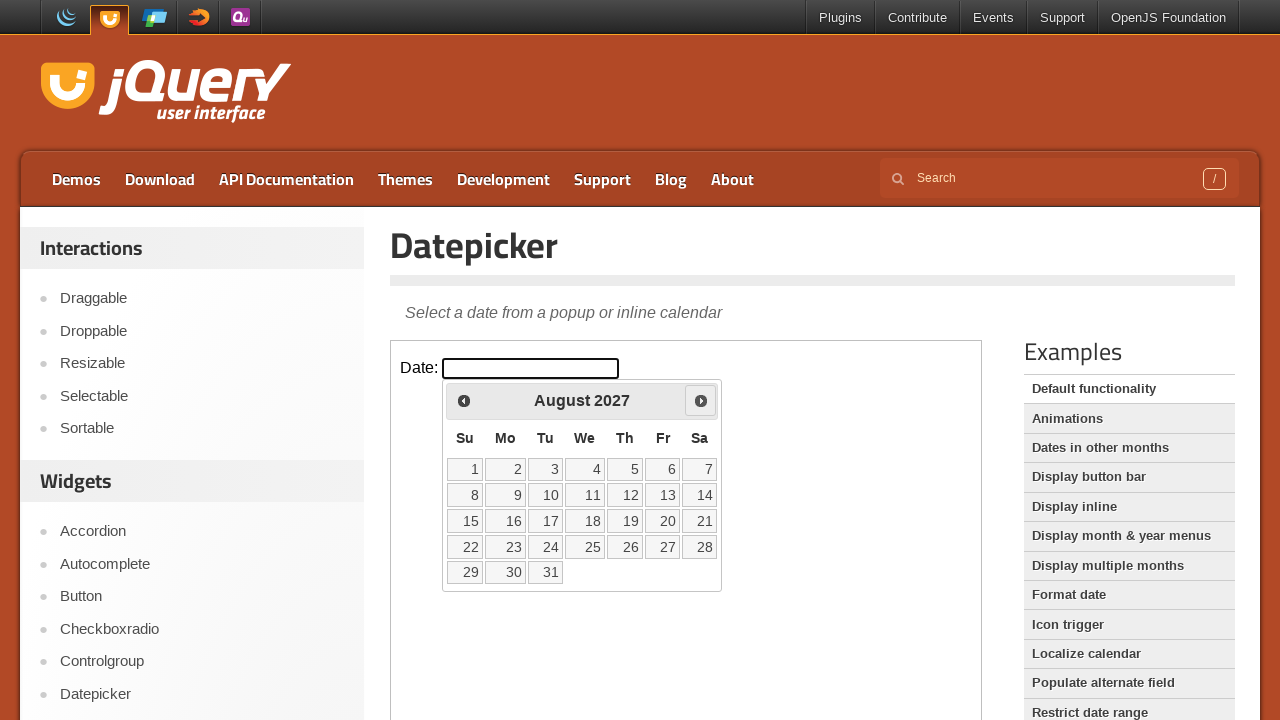

Clicked next month button to navigate forward at (701, 400) on iframe.demo-frame >> internal:control=enter-frame >> span.ui-icon-circle-triangl
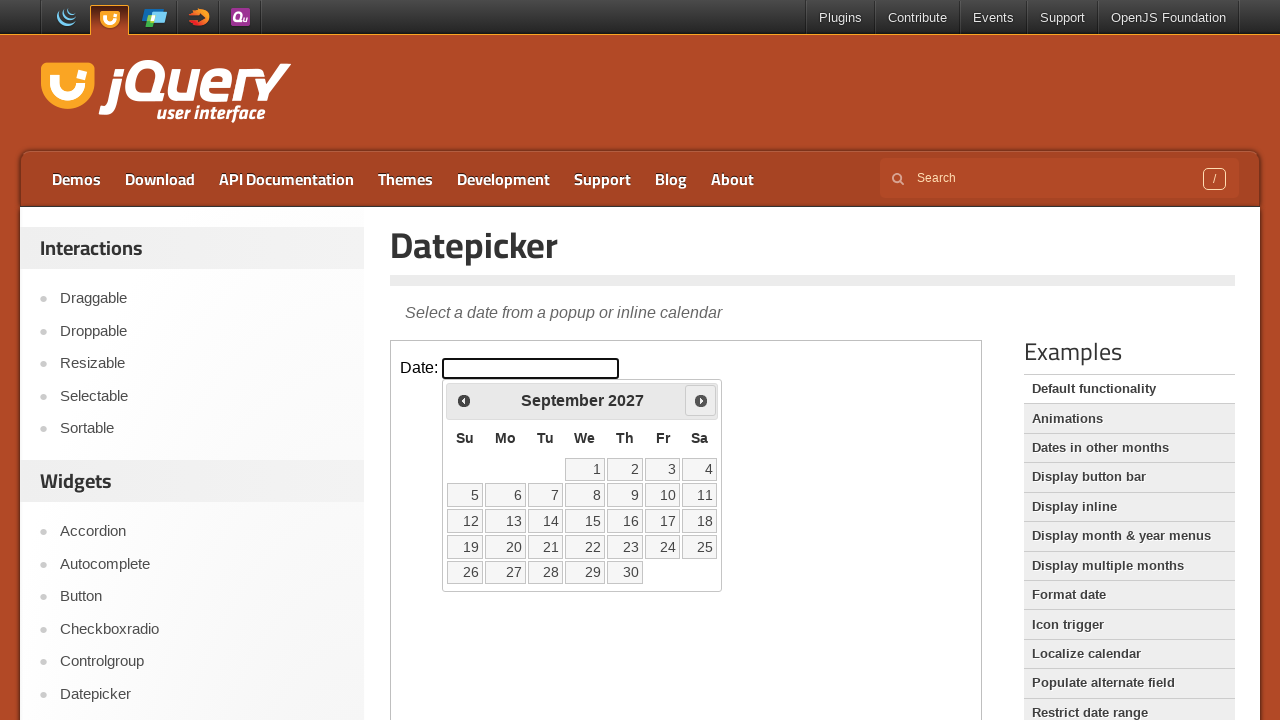

Waited 200ms for calendar to update
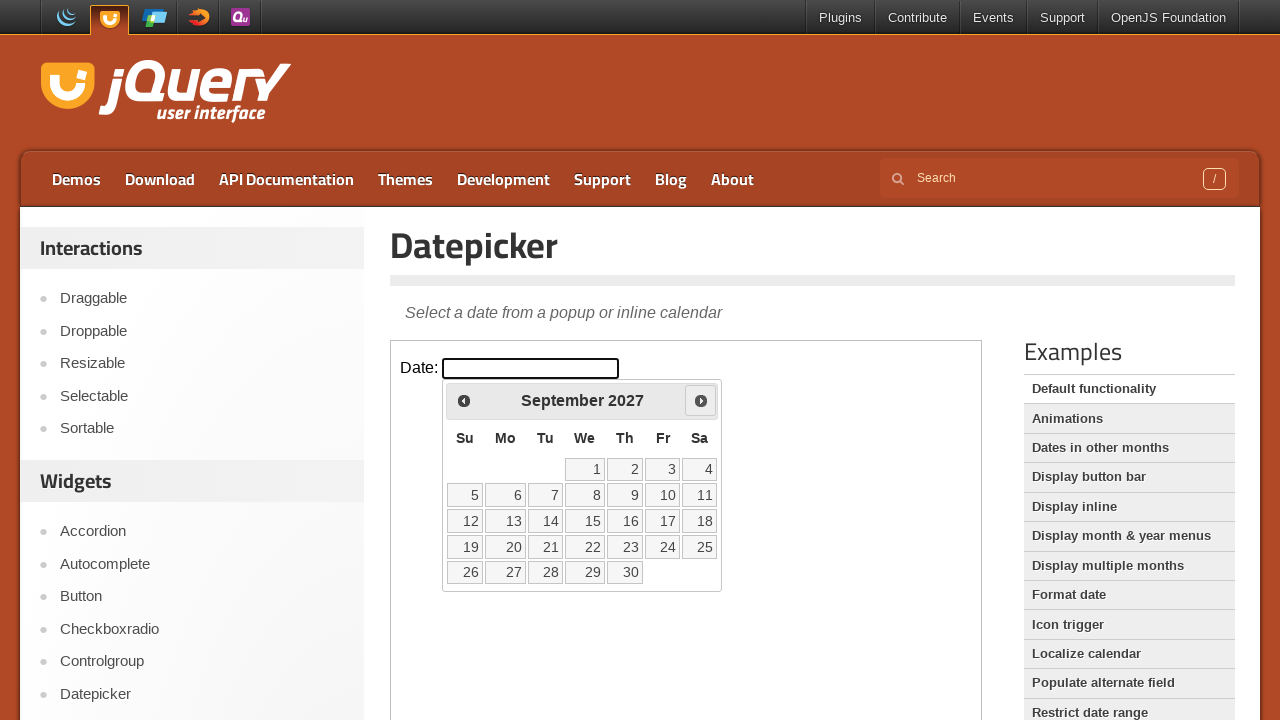

Checked current calendar display: September 2027
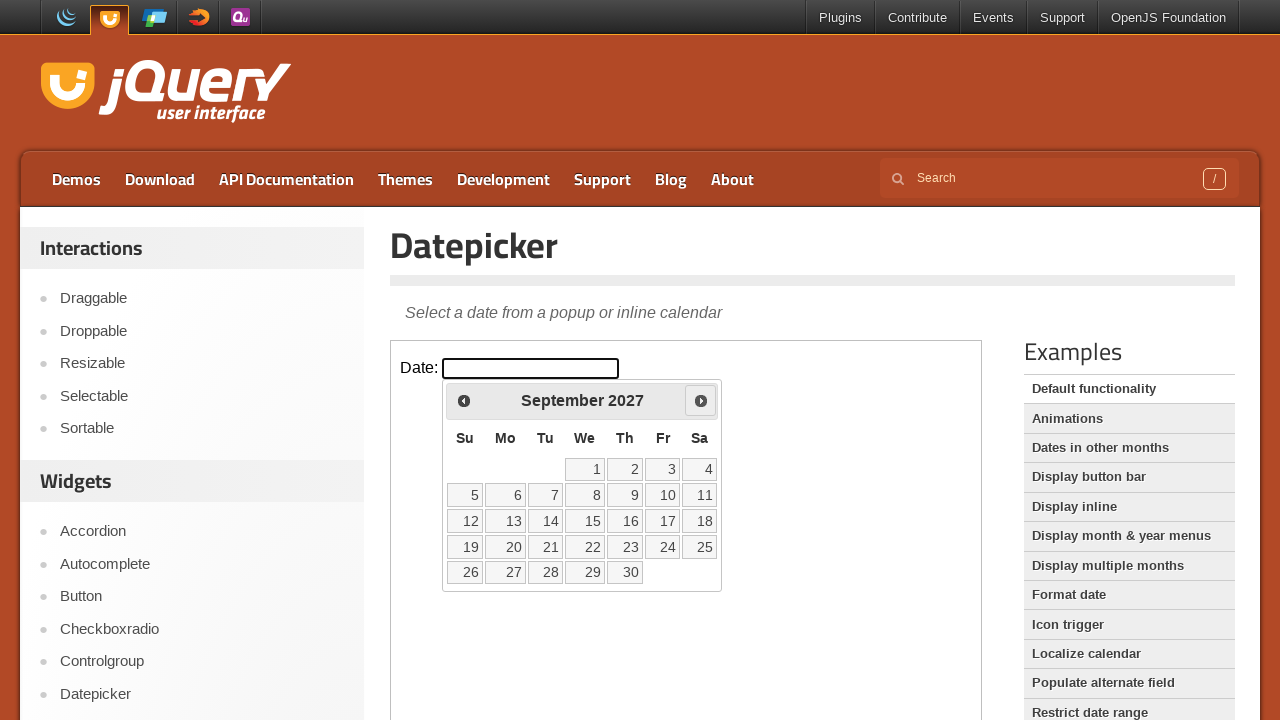

Clicked next month button to navigate forward at (701, 400) on iframe.demo-frame >> internal:control=enter-frame >> span.ui-icon-circle-triangl
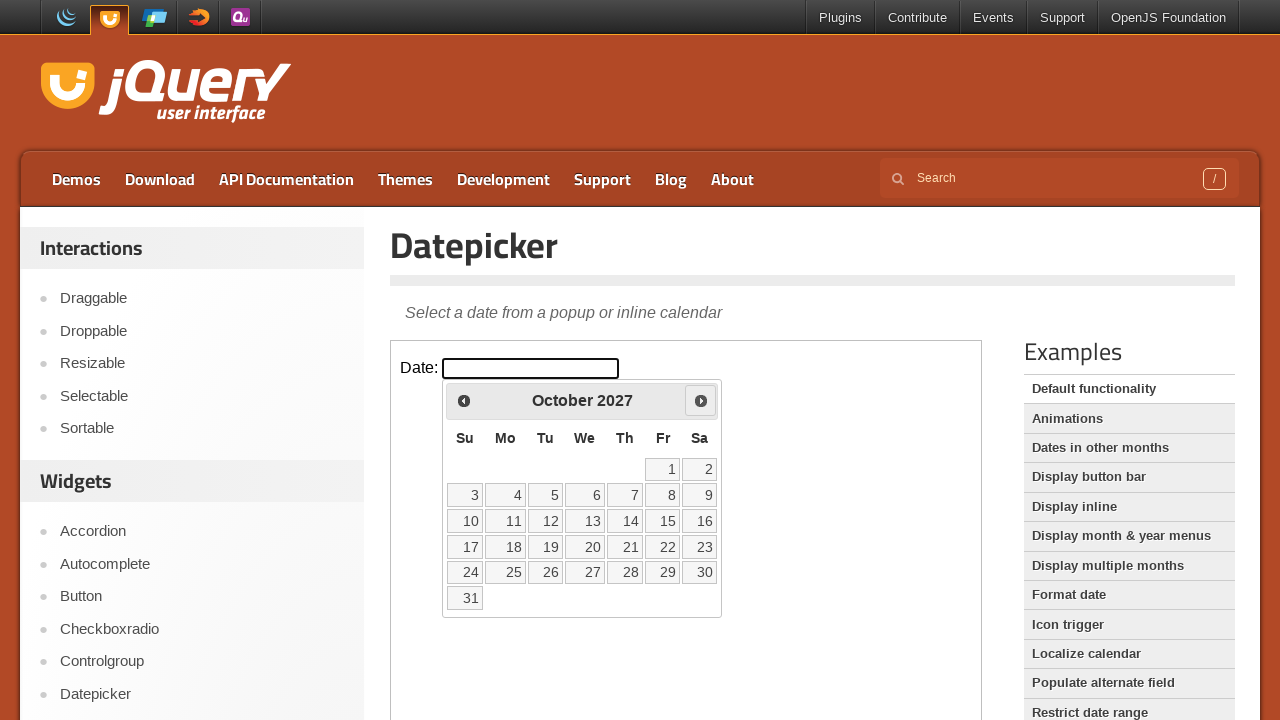

Waited 200ms for calendar to update
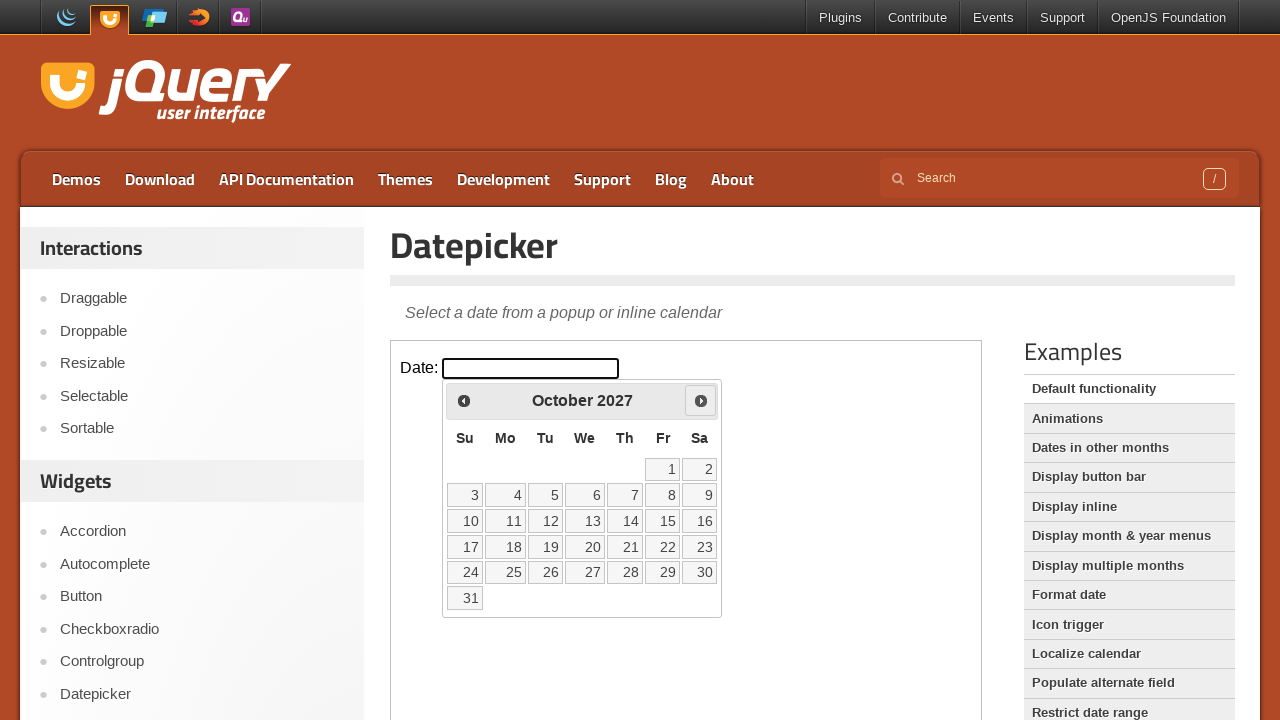

Checked current calendar display: October 2027
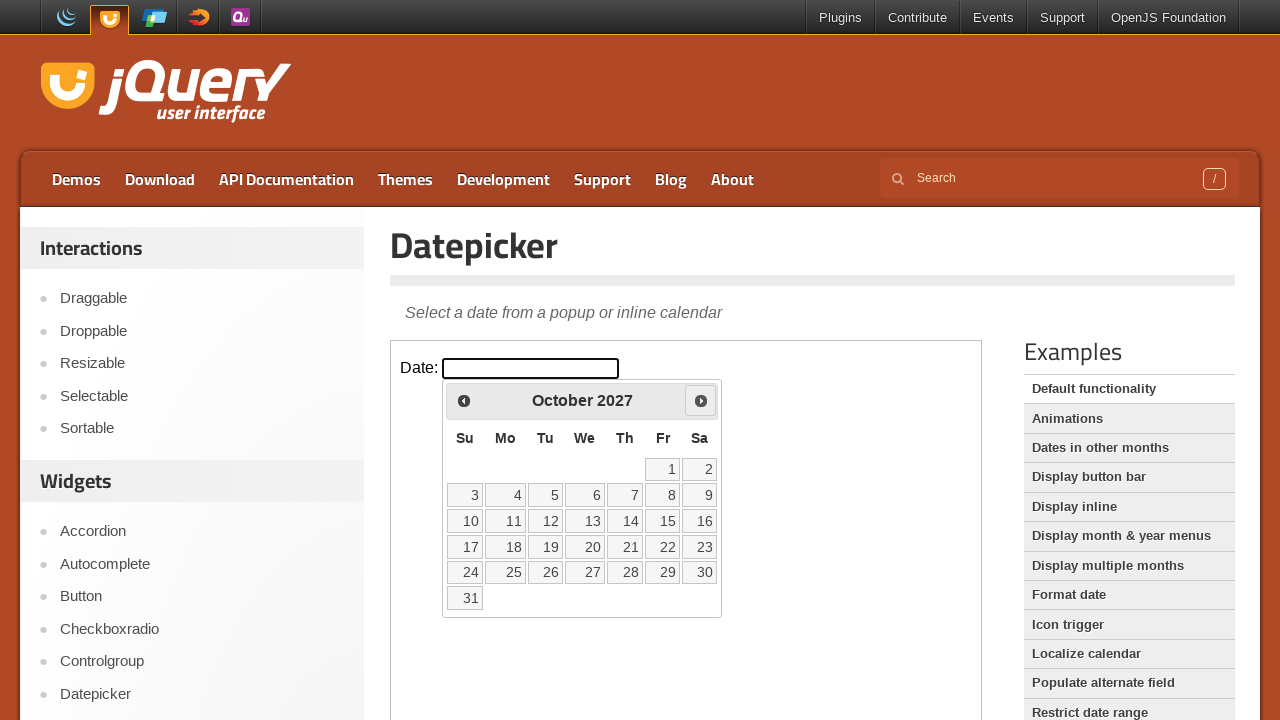

Clicked next month button to navigate forward at (701, 400) on iframe.demo-frame >> internal:control=enter-frame >> span.ui-icon-circle-triangl
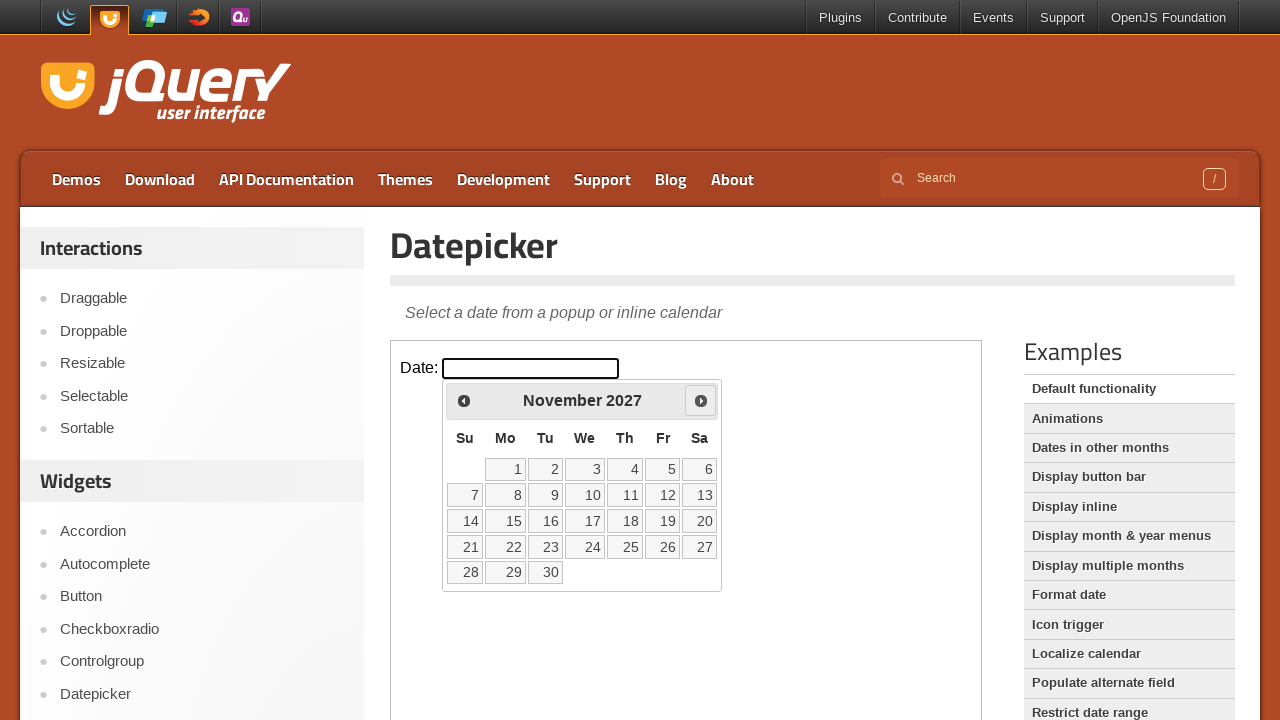

Waited 200ms for calendar to update
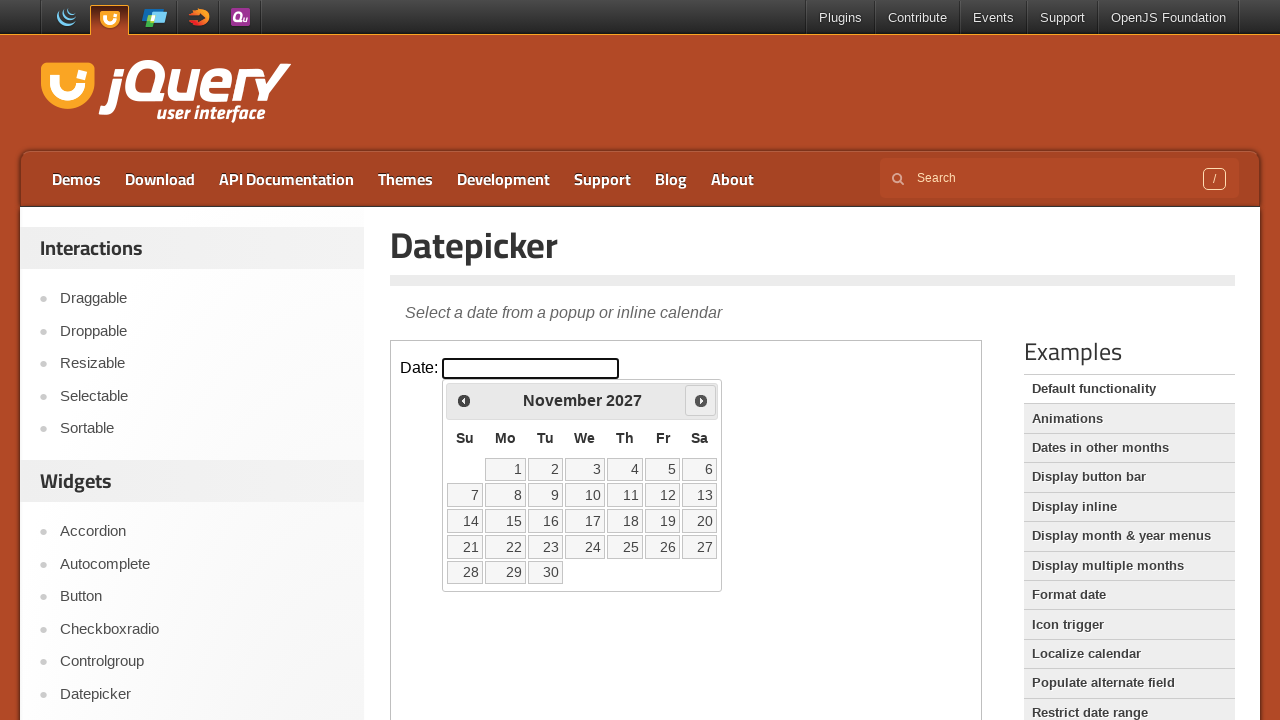

Checked current calendar display: November 2027
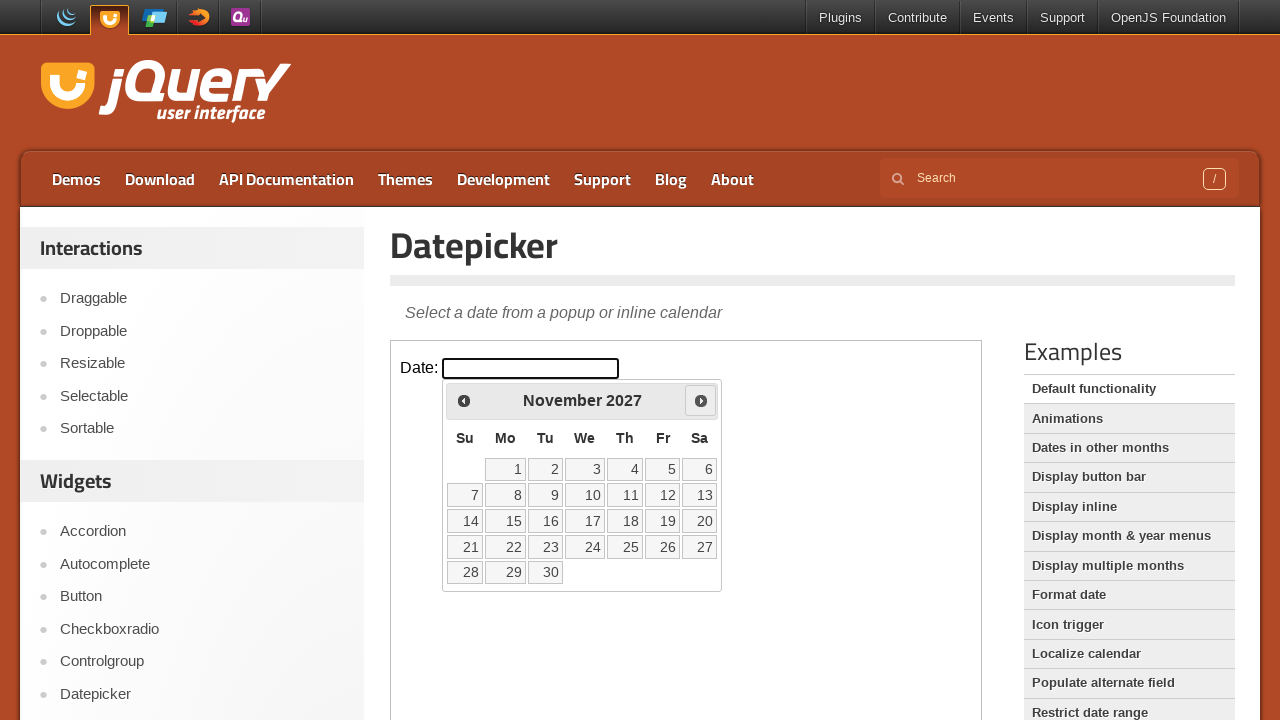

Clicked next month button to navigate forward at (701, 400) on iframe.demo-frame >> internal:control=enter-frame >> span.ui-icon-circle-triangl
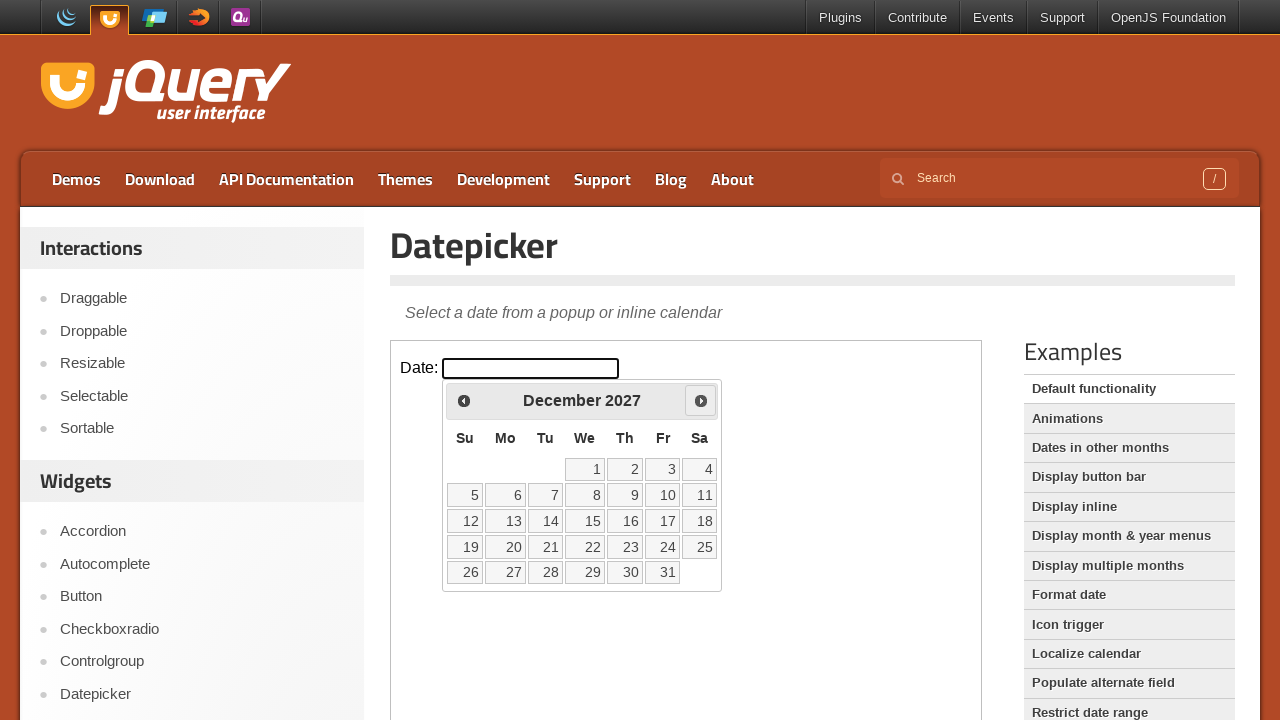

Waited 200ms for calendar to update
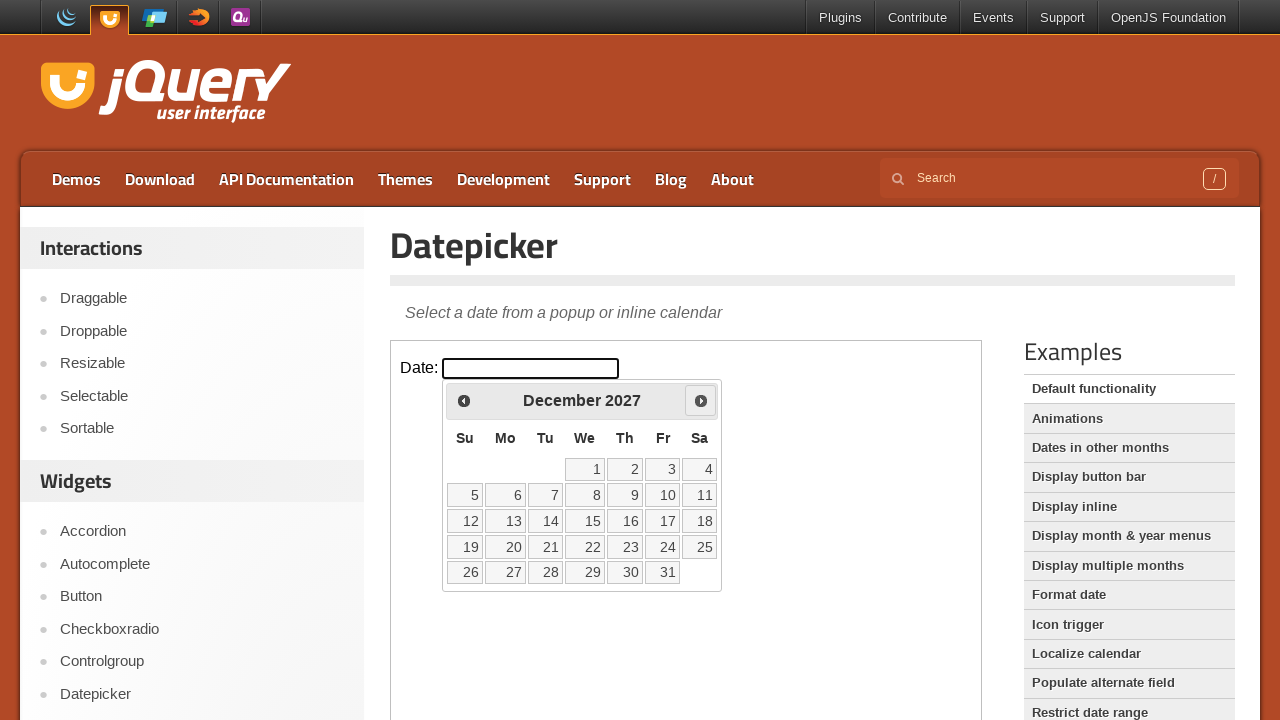

Checked current calendar display: December 2027
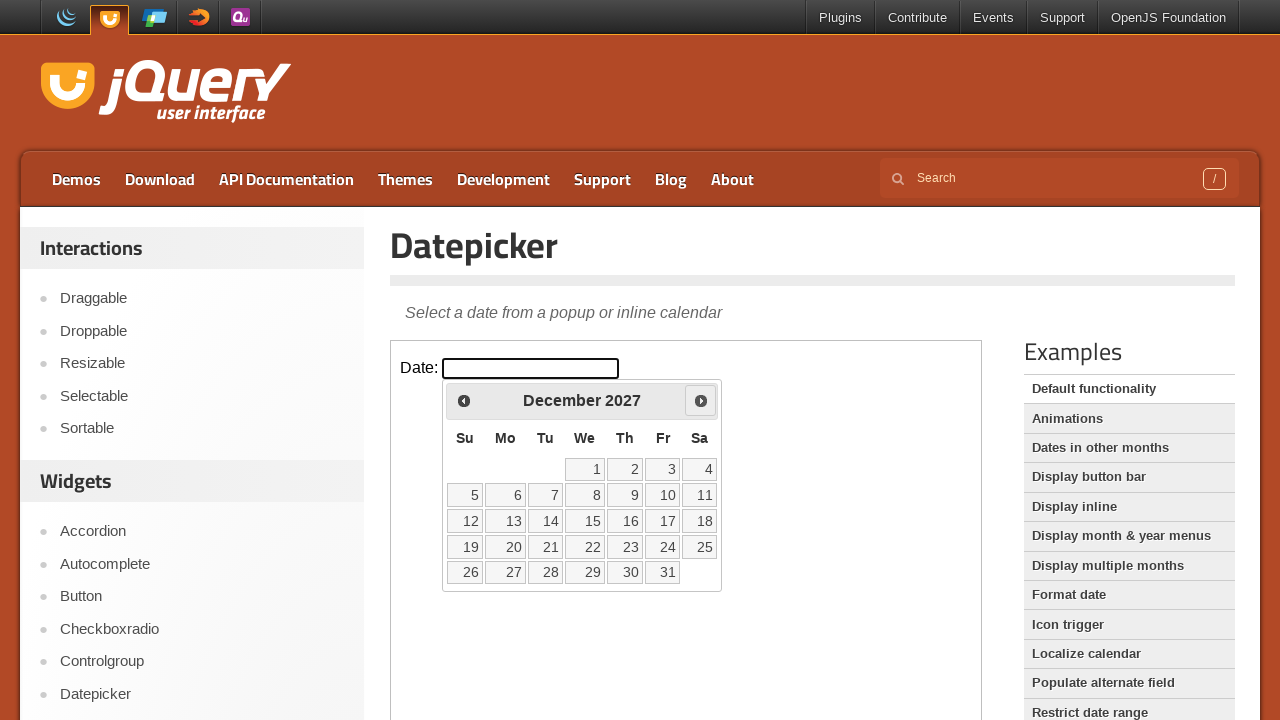

Clicked next month button to navigate forward at (701, 400) on iframe.demo-frame >> internal:control=enter-frame >> span.ui-icon-circle-triangl
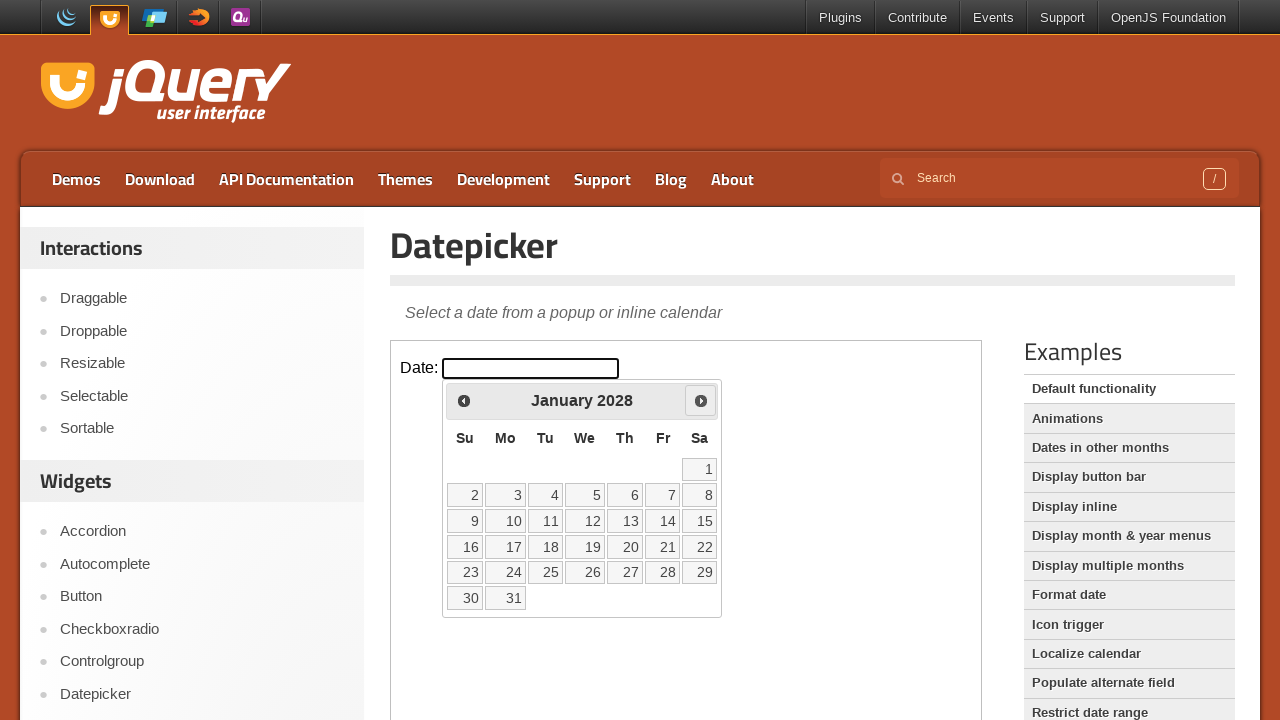

Waited 200ms for calendar to update
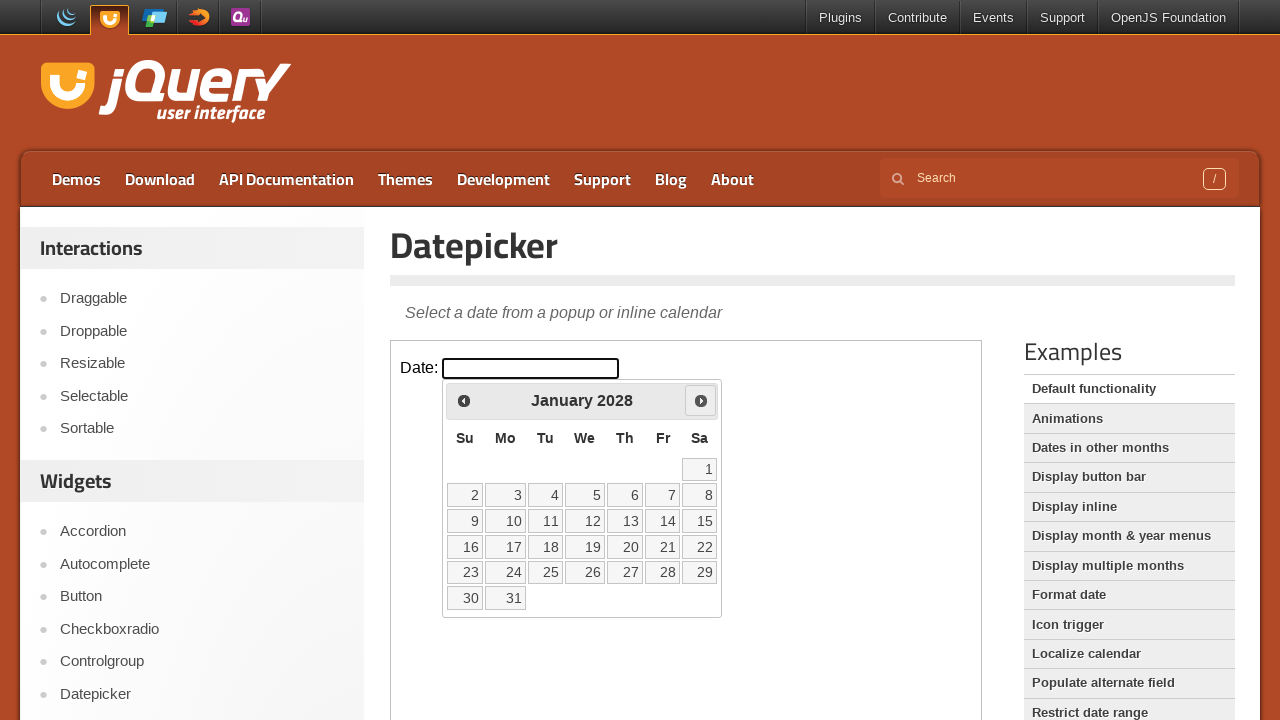

Checked current calendar display: January 2028
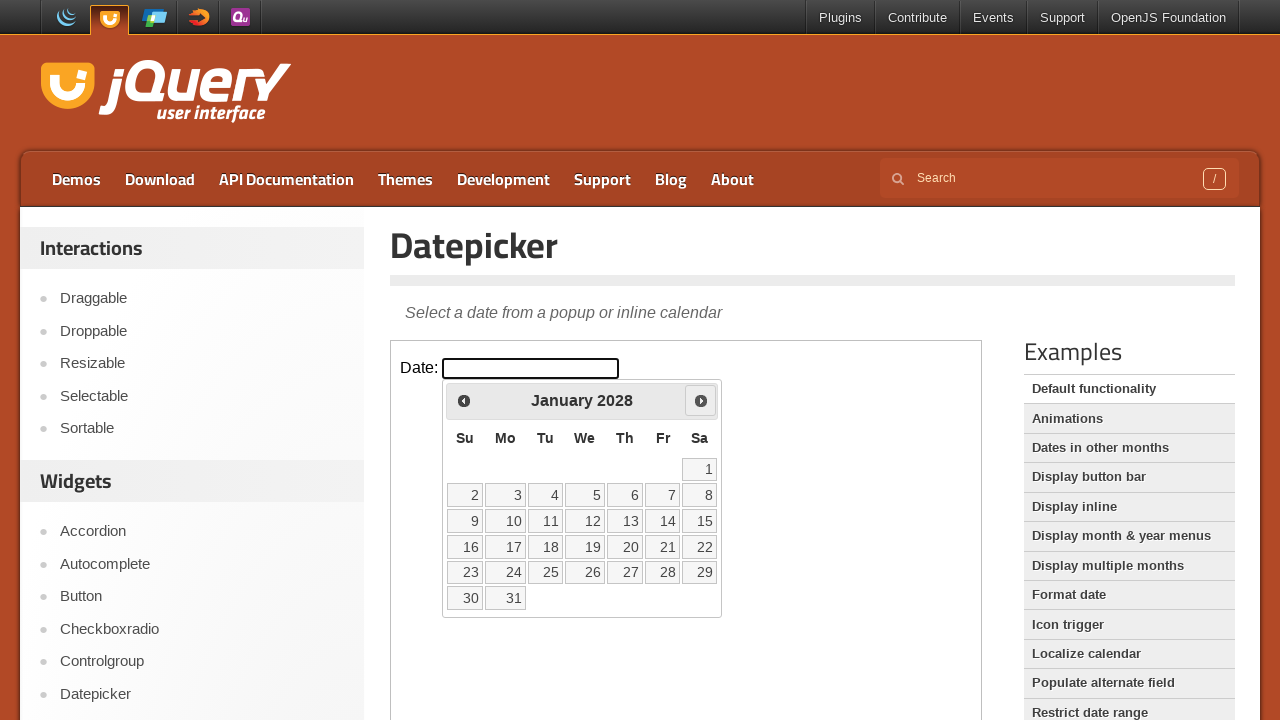

Clicked next month button to navigate forward at (701, 400) on iframe.demo-frame >> internal:control=enter-frame >> span.ui-icon-circle-triangl
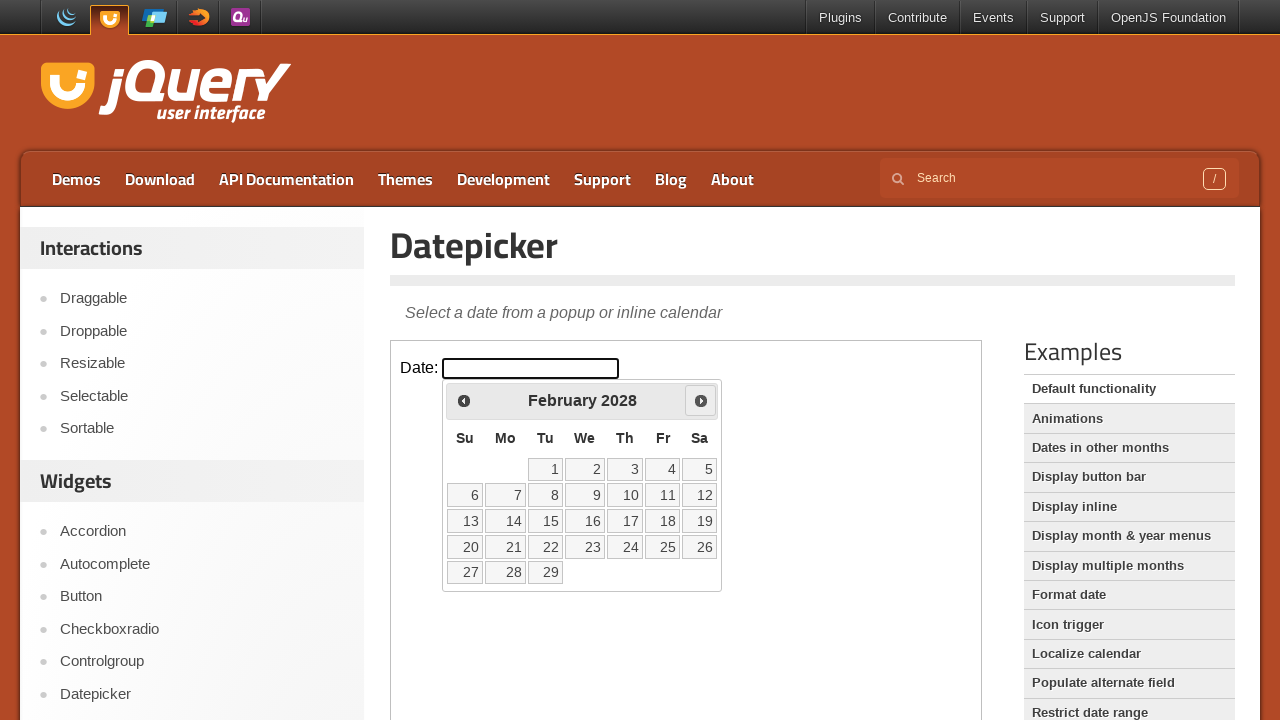

Waited 200ms for calendar to update
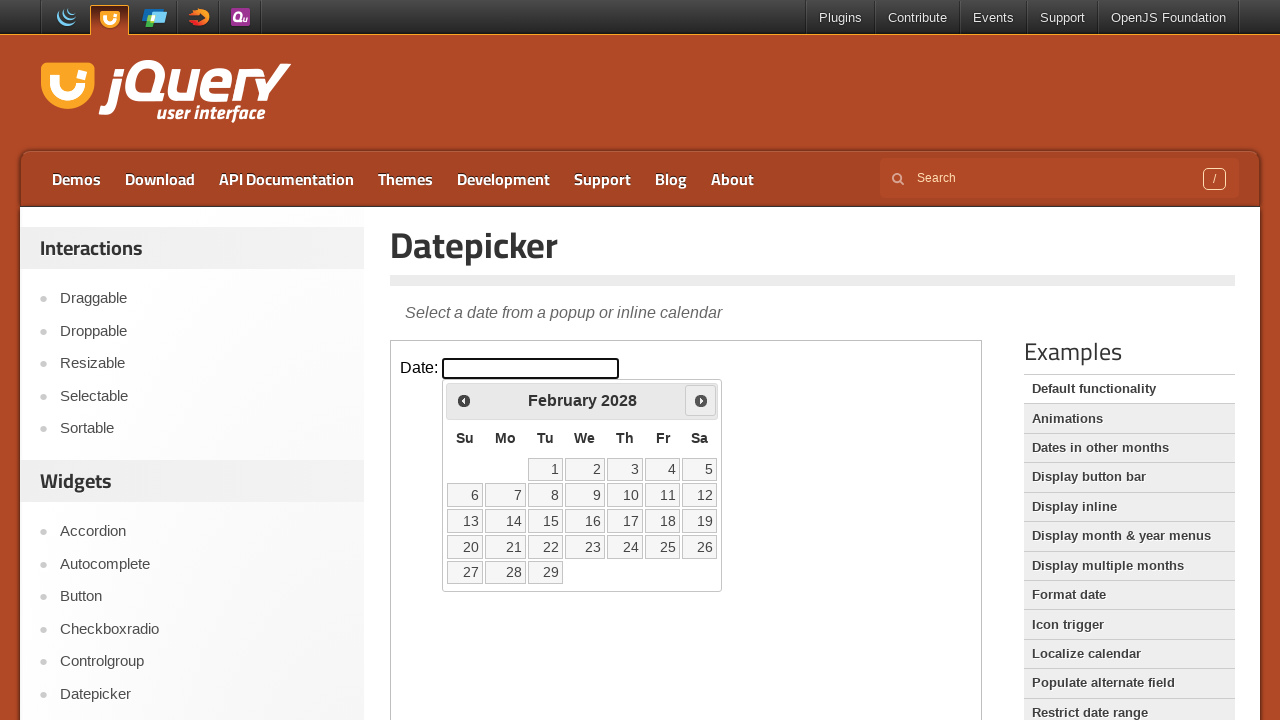

Checked current calendar display: February 2028
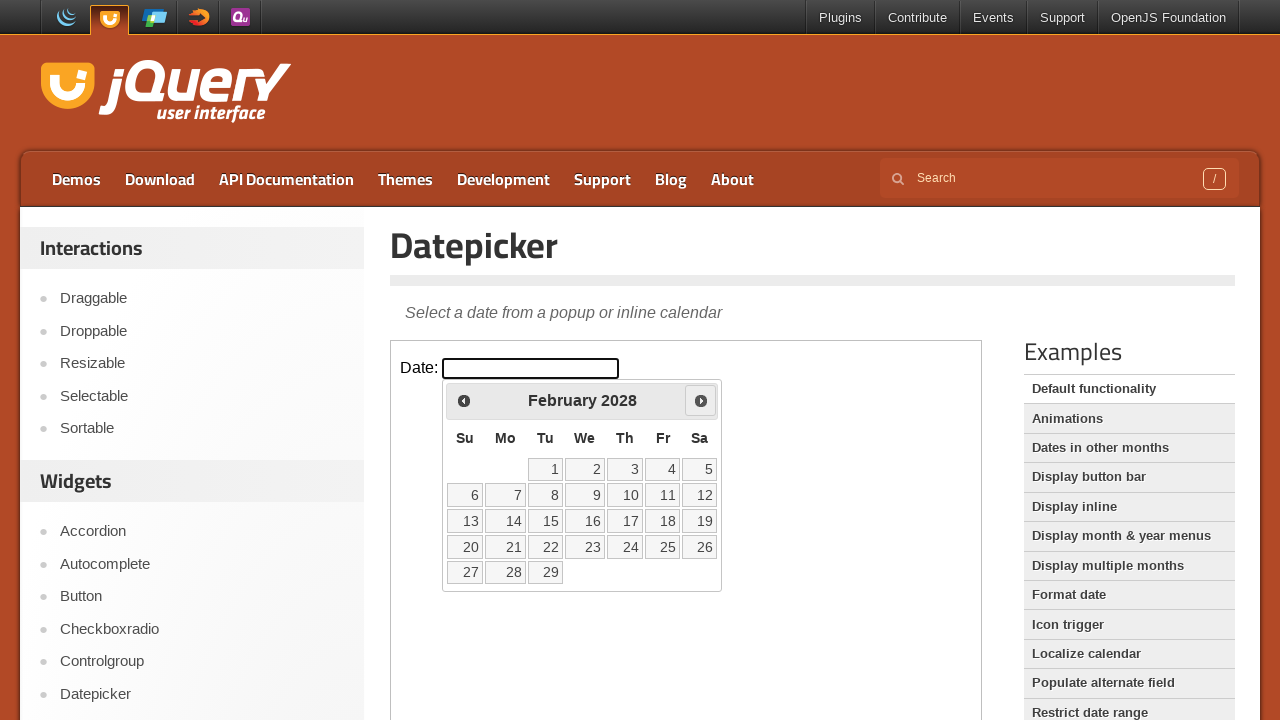

Clicked next month button to navigate forward at (701, 400) on iframe.demo-frame >> internal:control=enter-frame >> span.ui-icon-circle-triangl
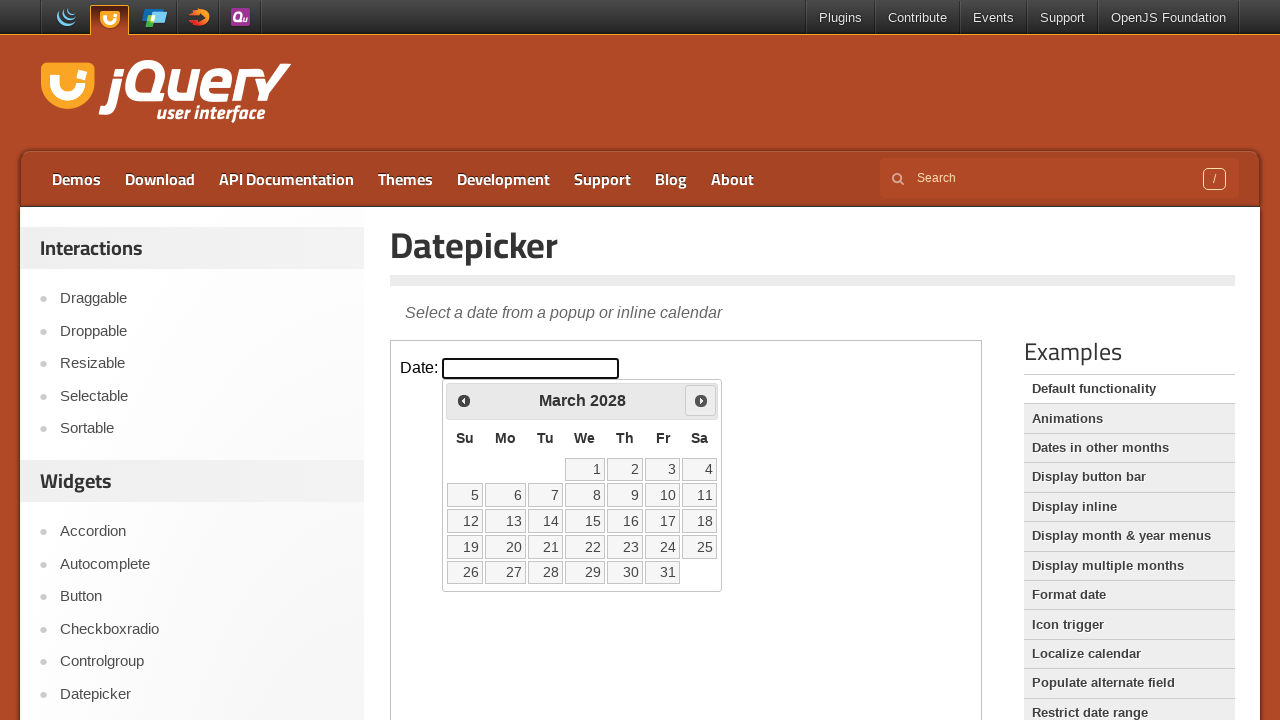

Waited 200ms for calendar to update
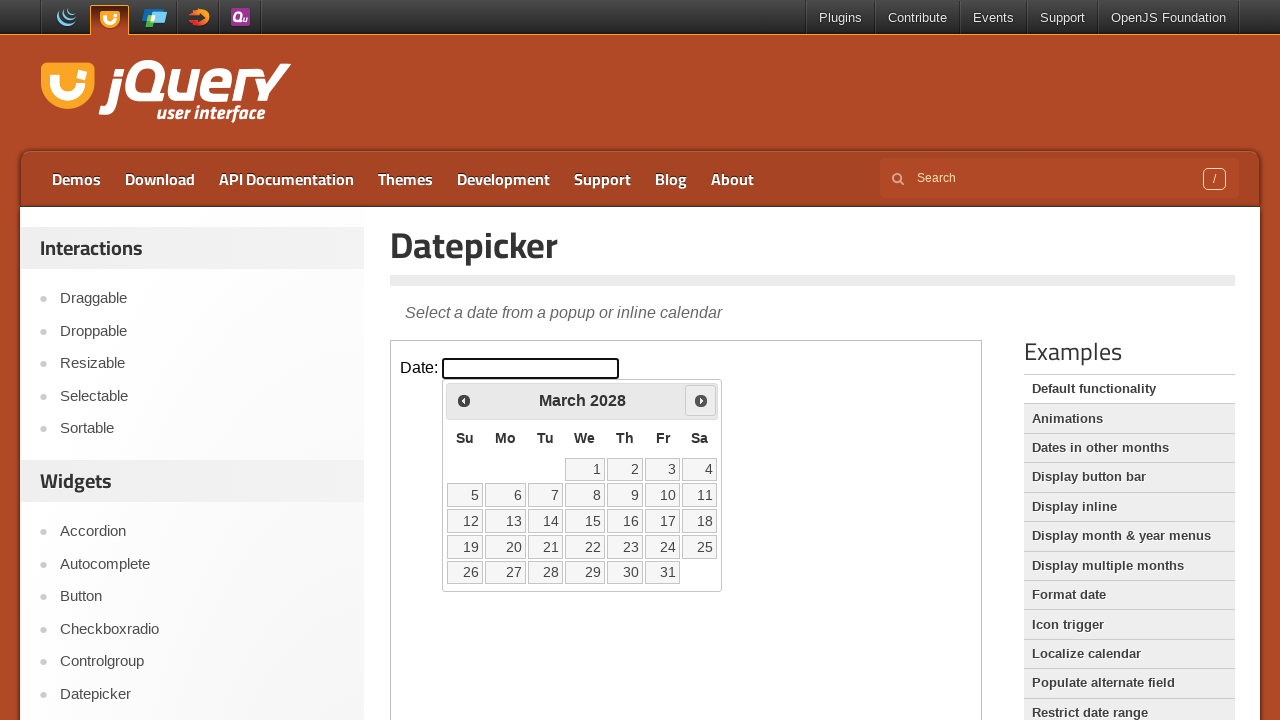

Checked current calendar display: March 2028
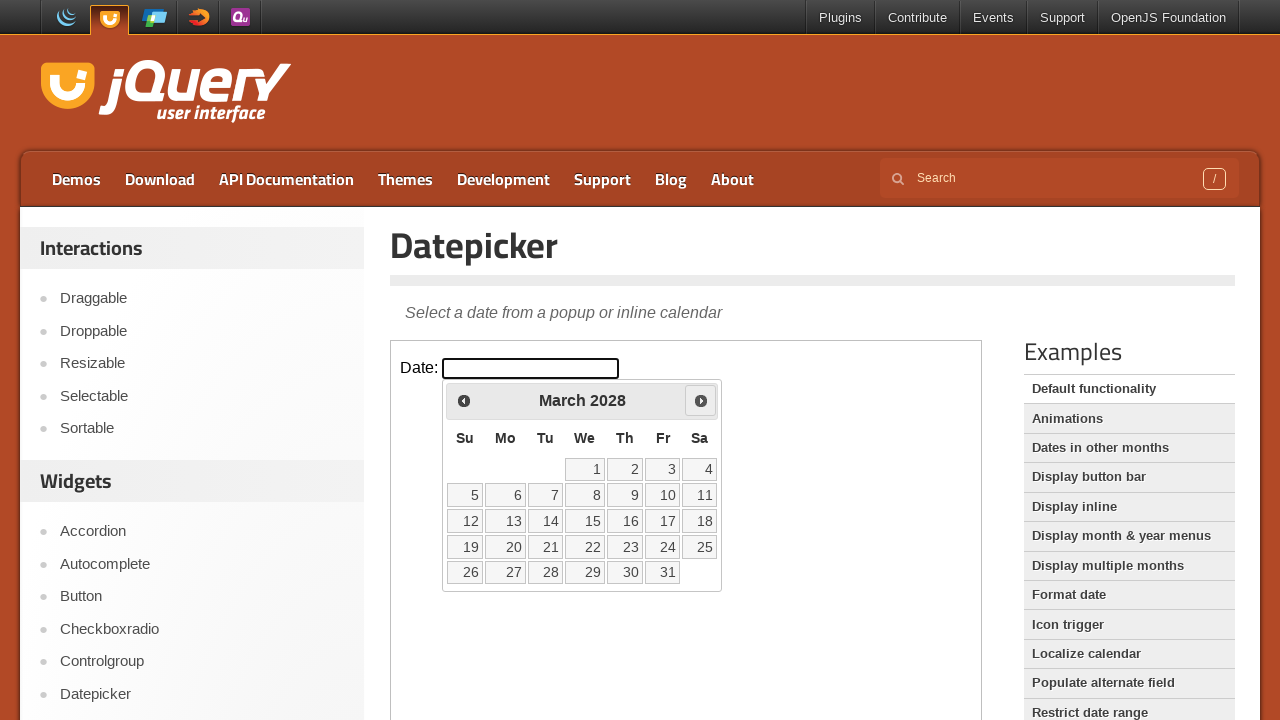

Located 31 date cells in calendar
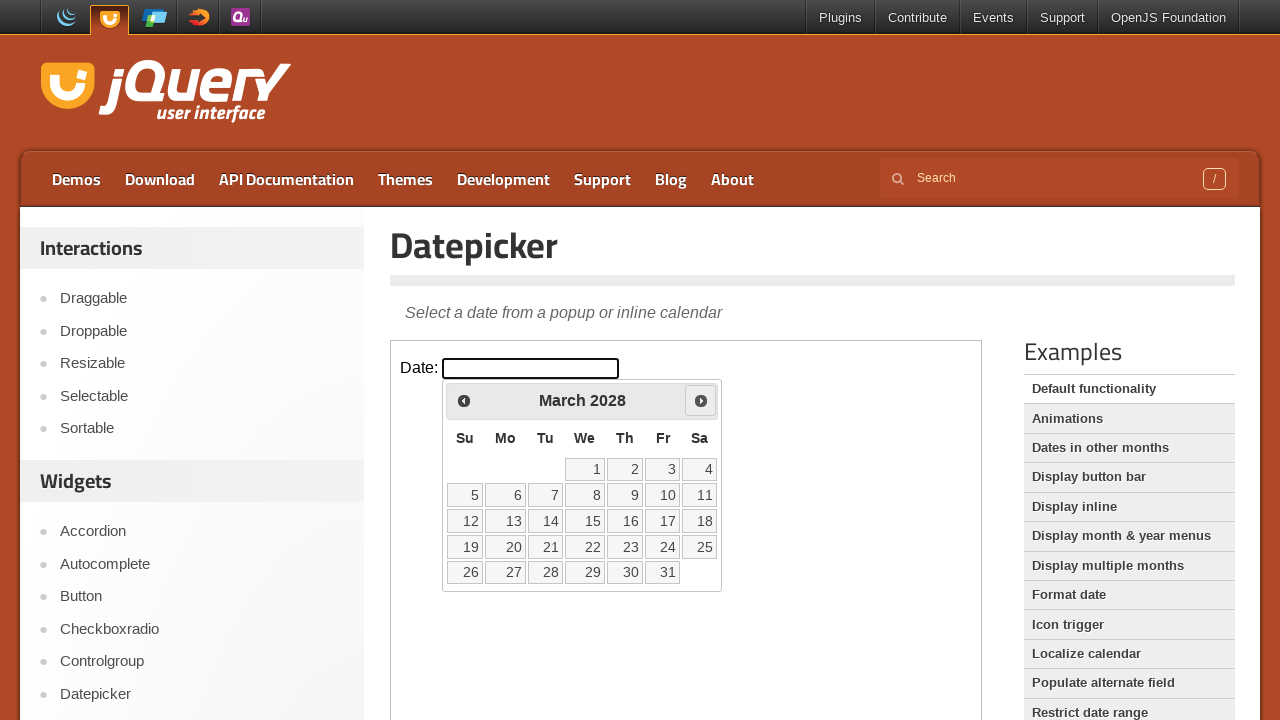

Found and clicked target date '23' in the calendar at (625, 547) on iframe.demo-frame >> internal:control=enter-frame >> table.ui-datepicker-calenda
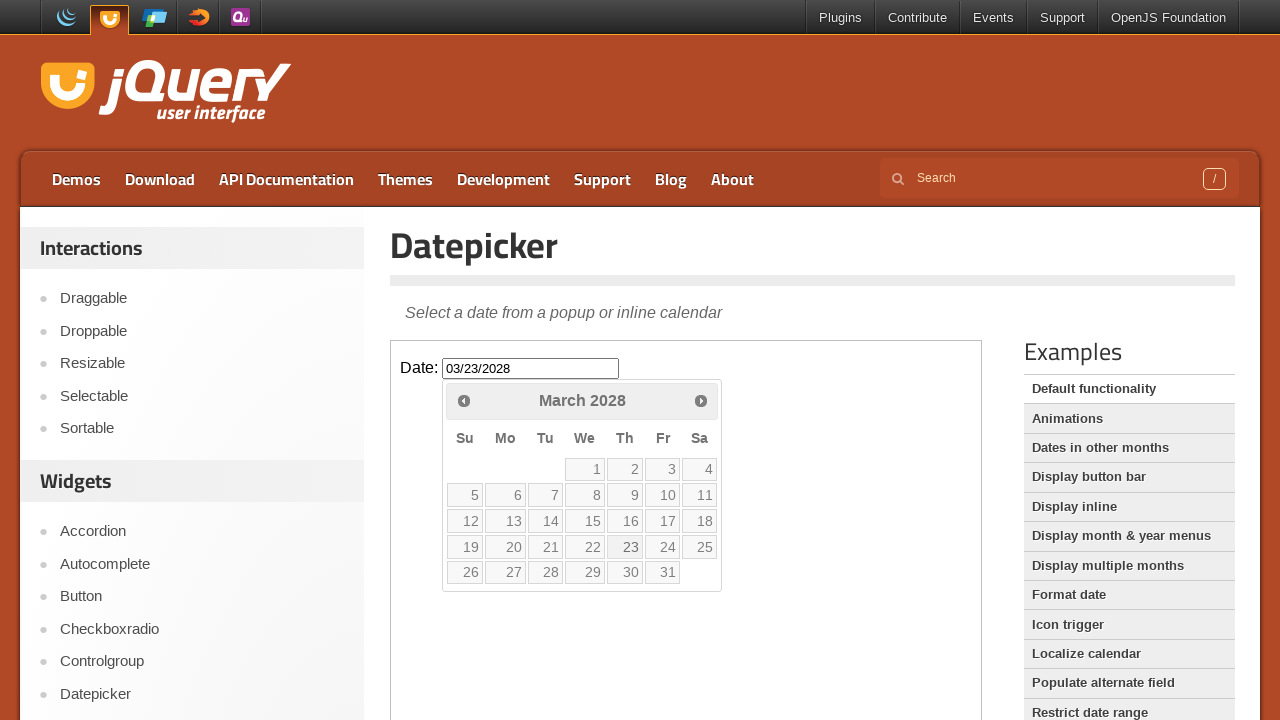

Verified date picker input is visible after selection
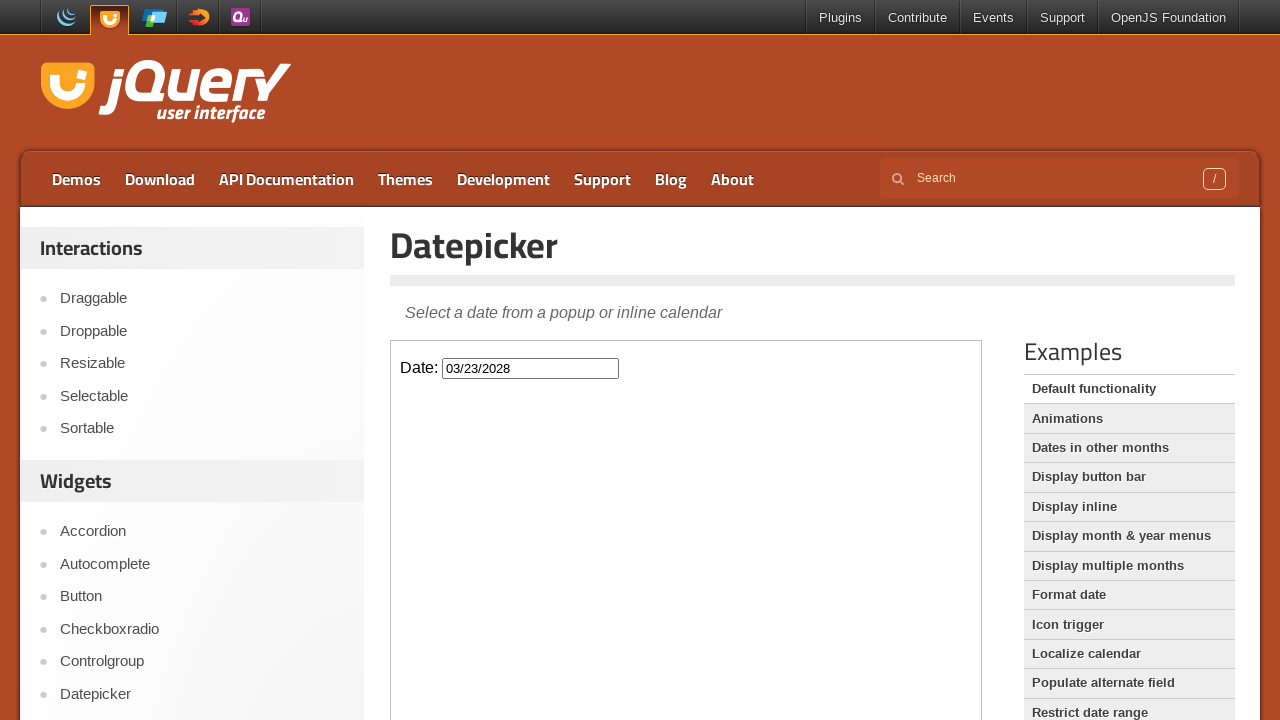

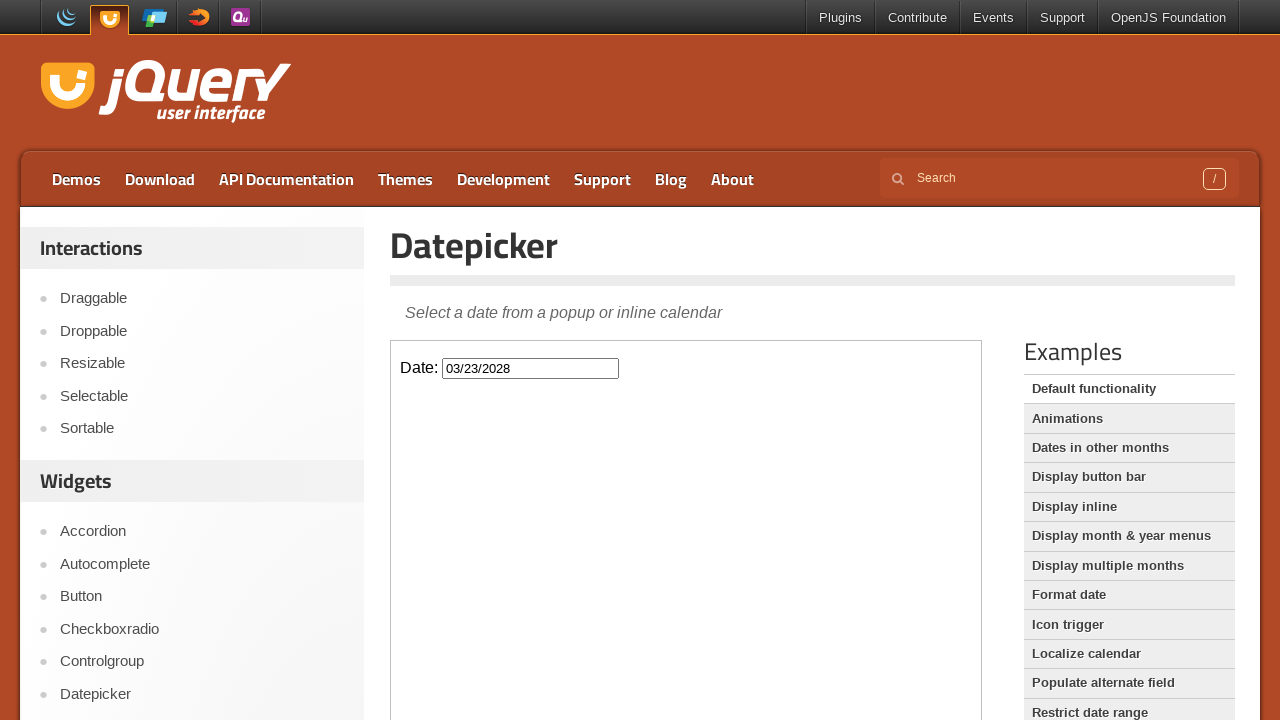